Tests filling a large form by entering "1" into all text input fields and then clicking the submit button

Starting URL: http://suninjuly.github.io/huge_form.html

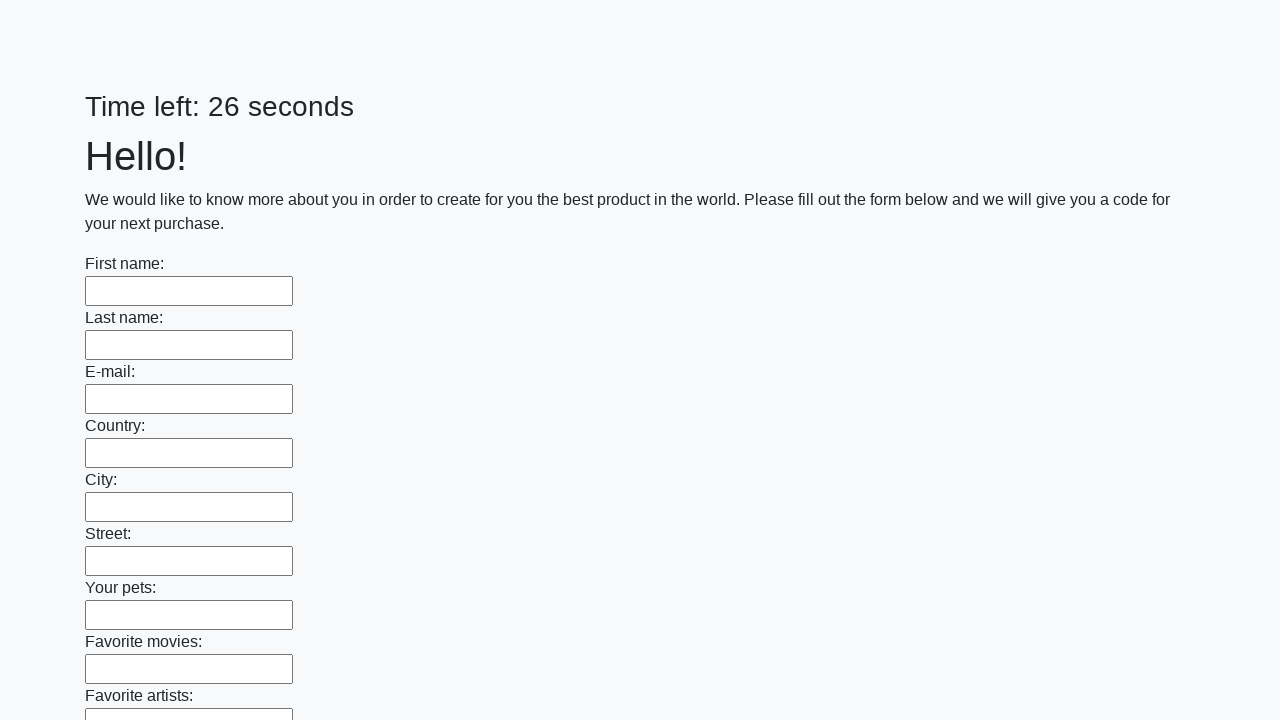

Navigated to huge form page
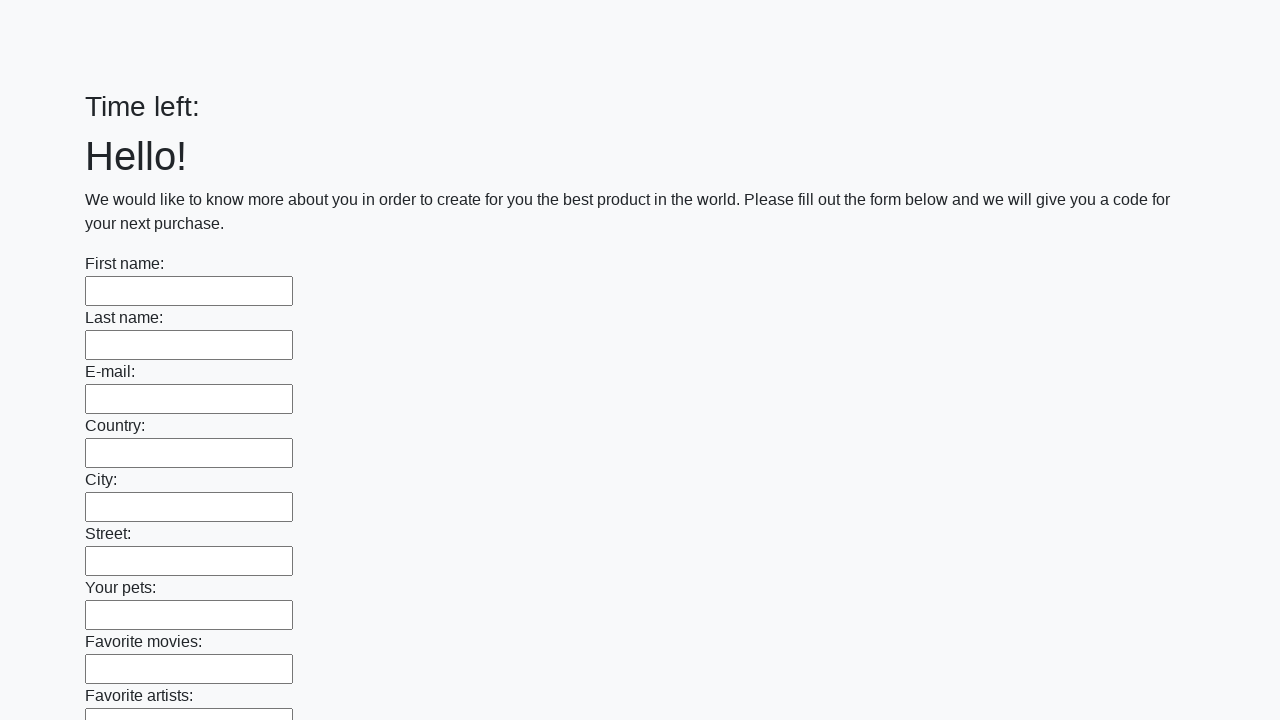

Filled a text input field with '1' on [type="text"] >> nth=0
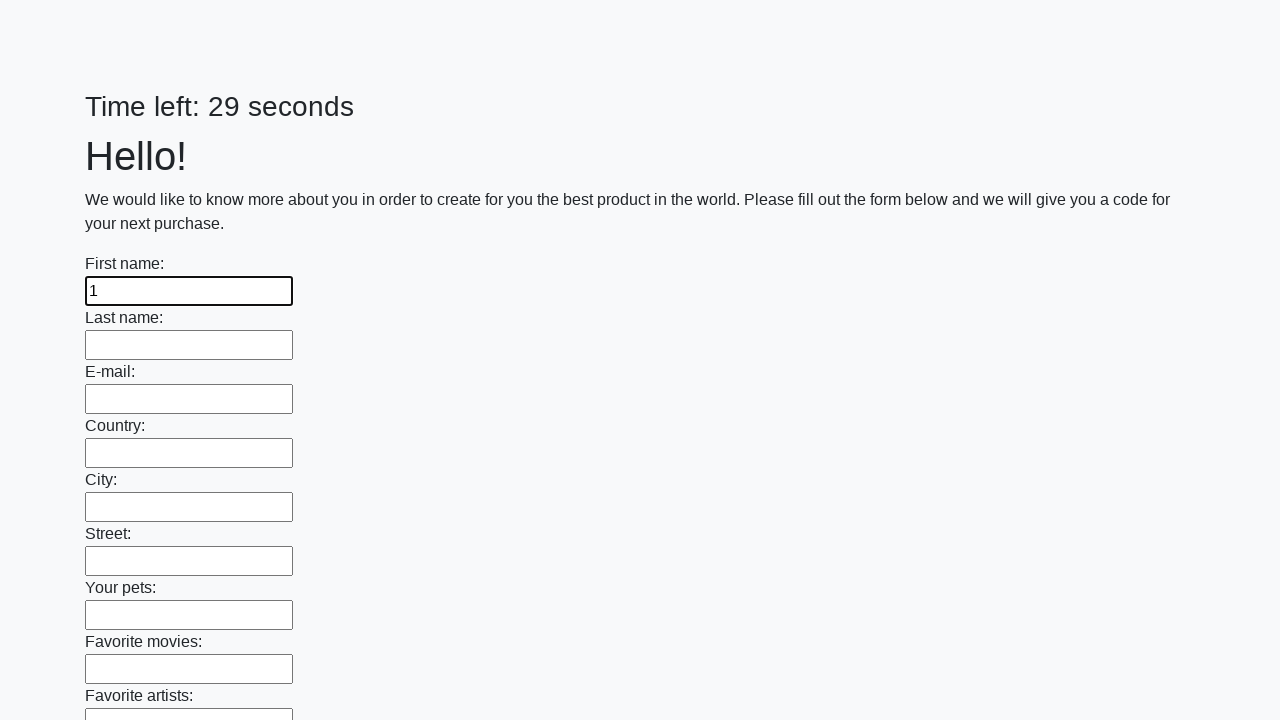

Filled a text input field with '1' on [type="text"] >> nth=1
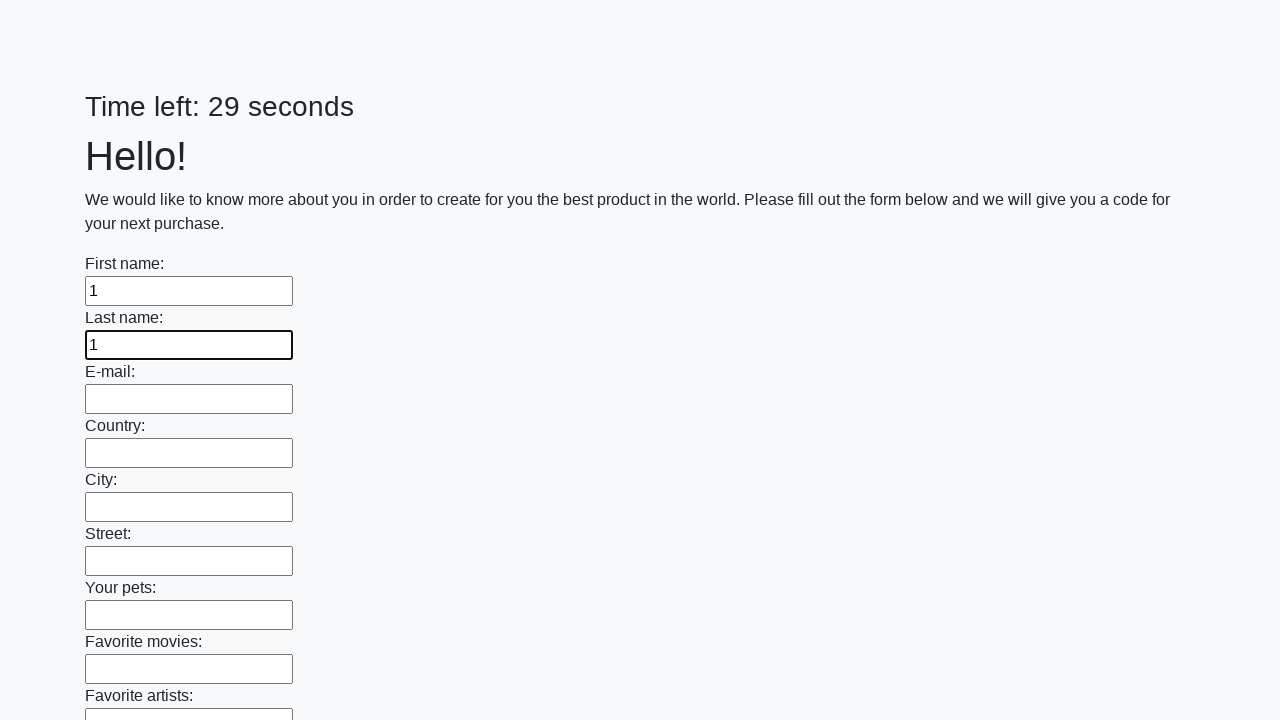

Filled a text input field with '1' on [type="text"] >> nth=2
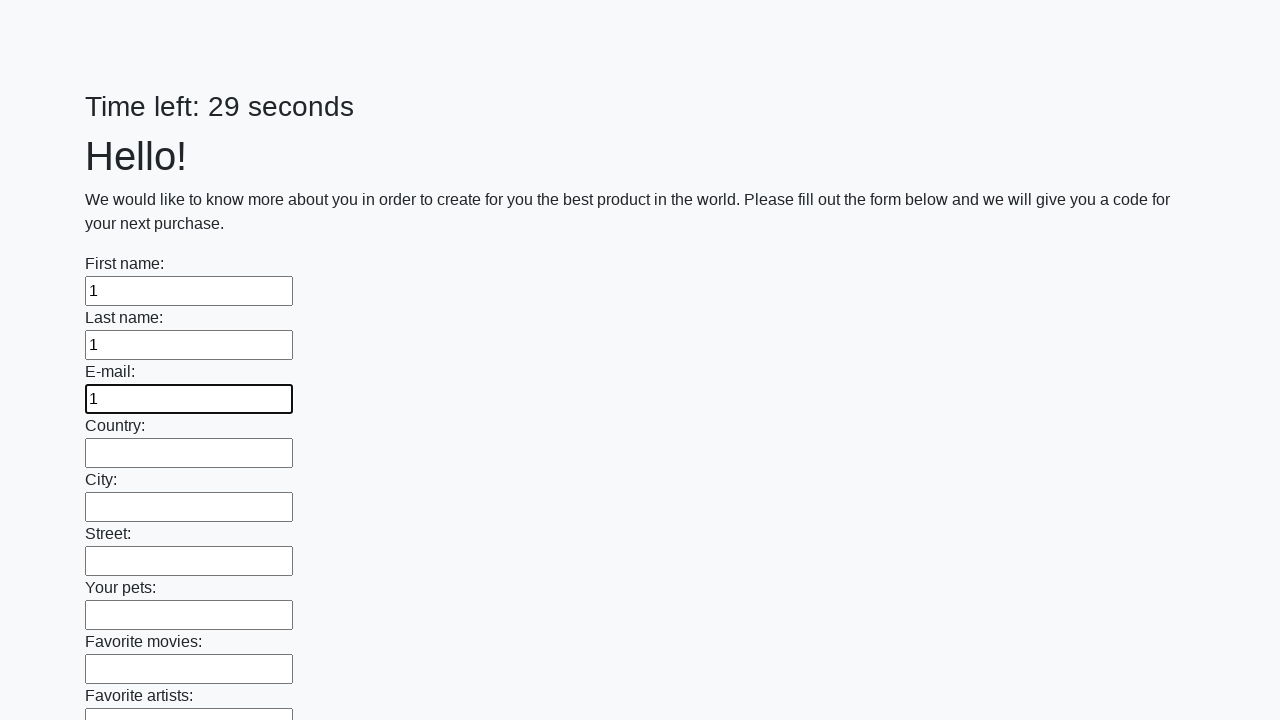

Filled a text input field with '1' on [type="text"] >> nth=3
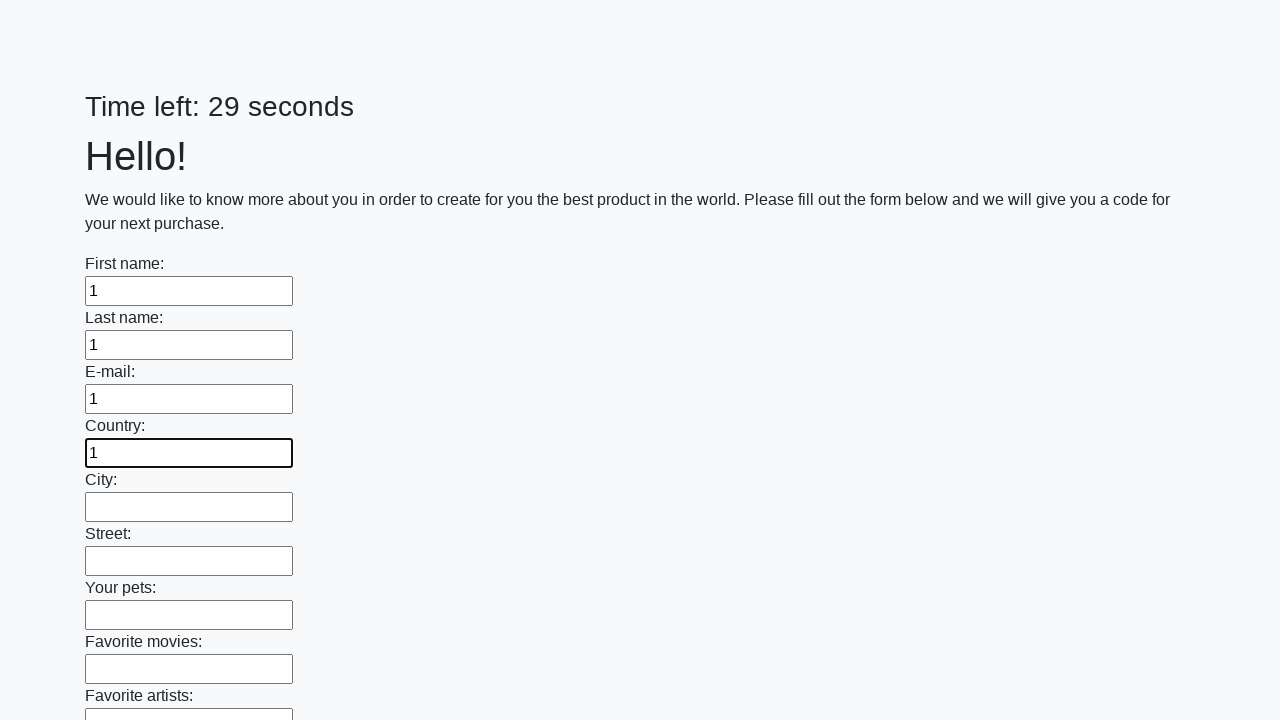

Filled a text input field with '1' on [type="text"] >> nth=4
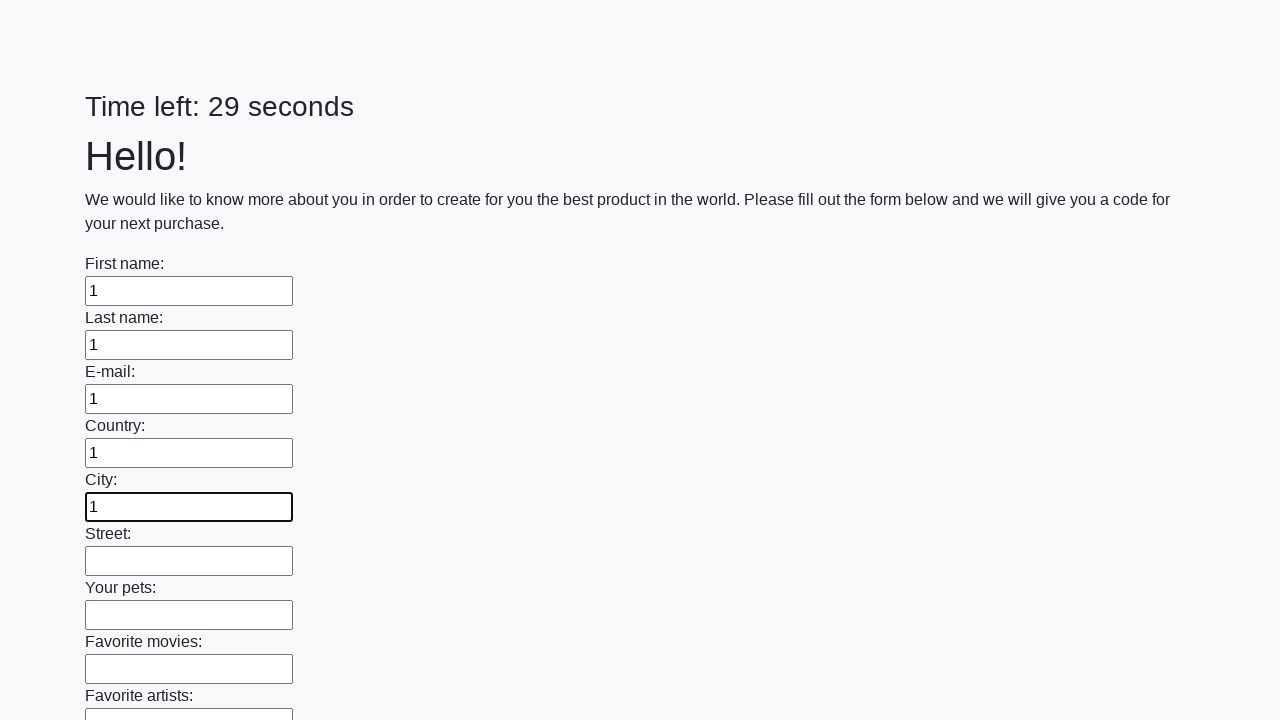

Filled a text input field with '1' on [type="text"] >> nth=5
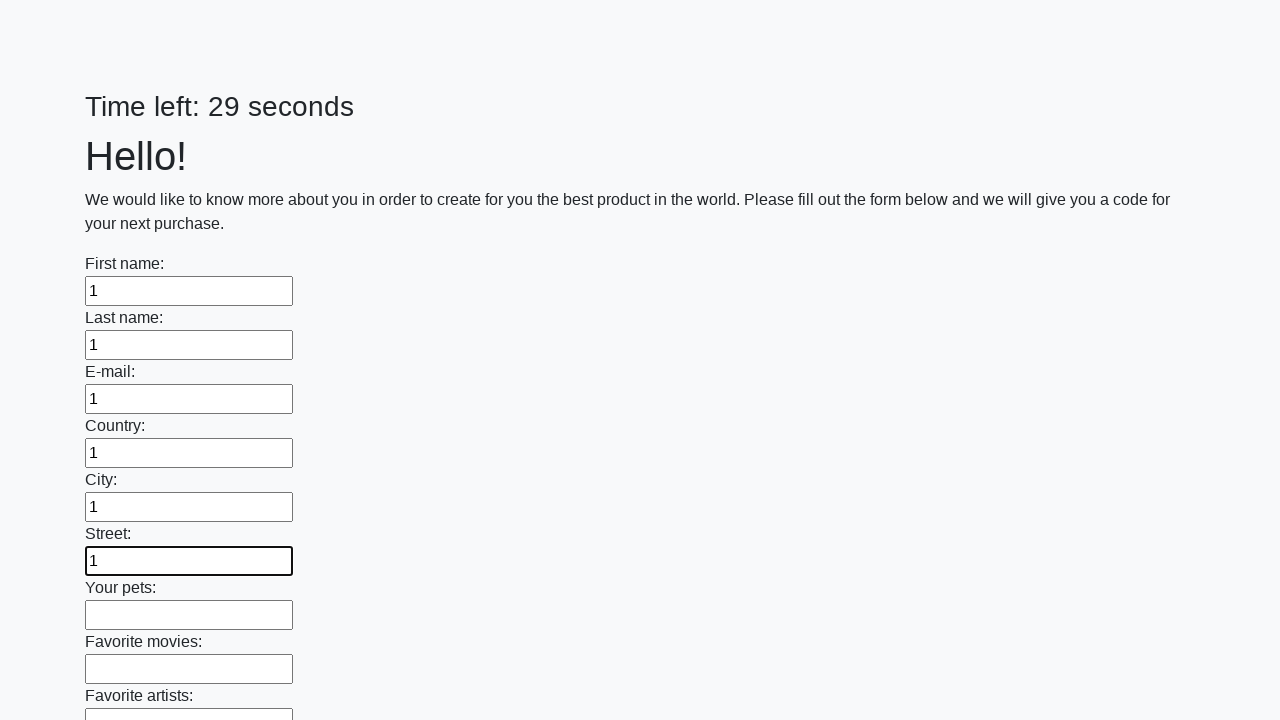

Filled a text input field with '1' on [type="text"] >> nth=6
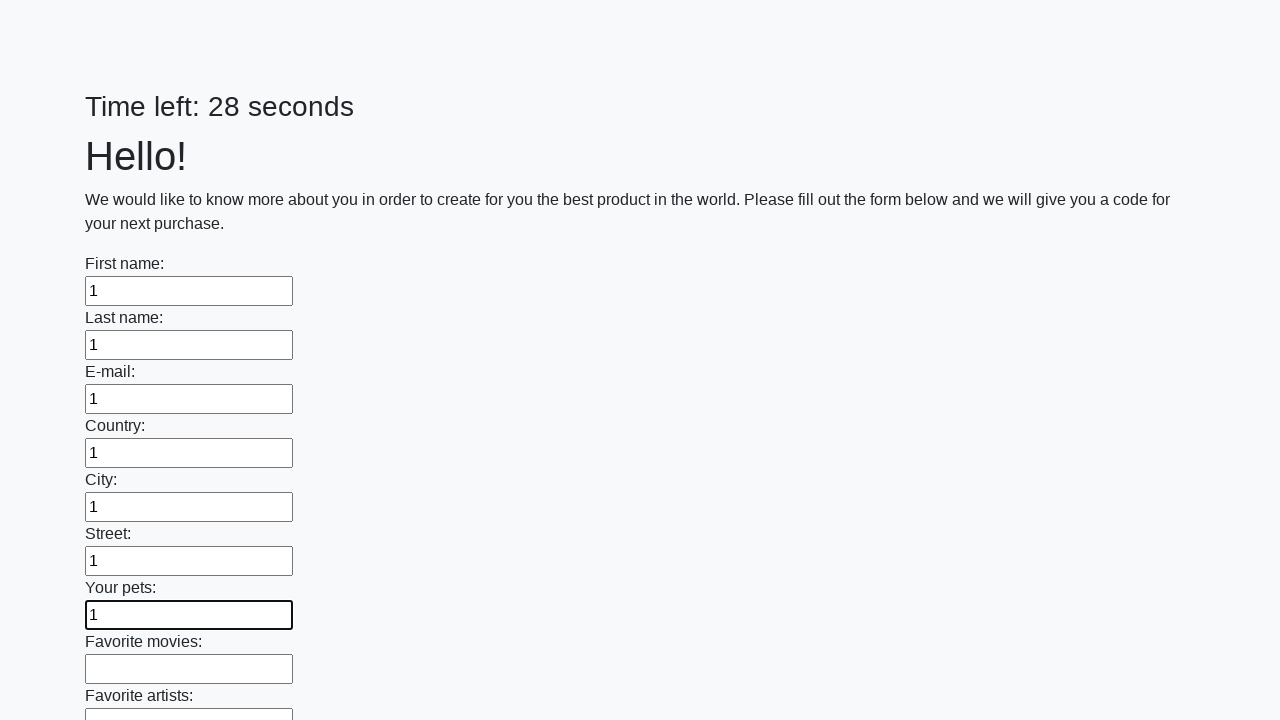

Filled a text input field with '1' on [type="text"] >> nth=7
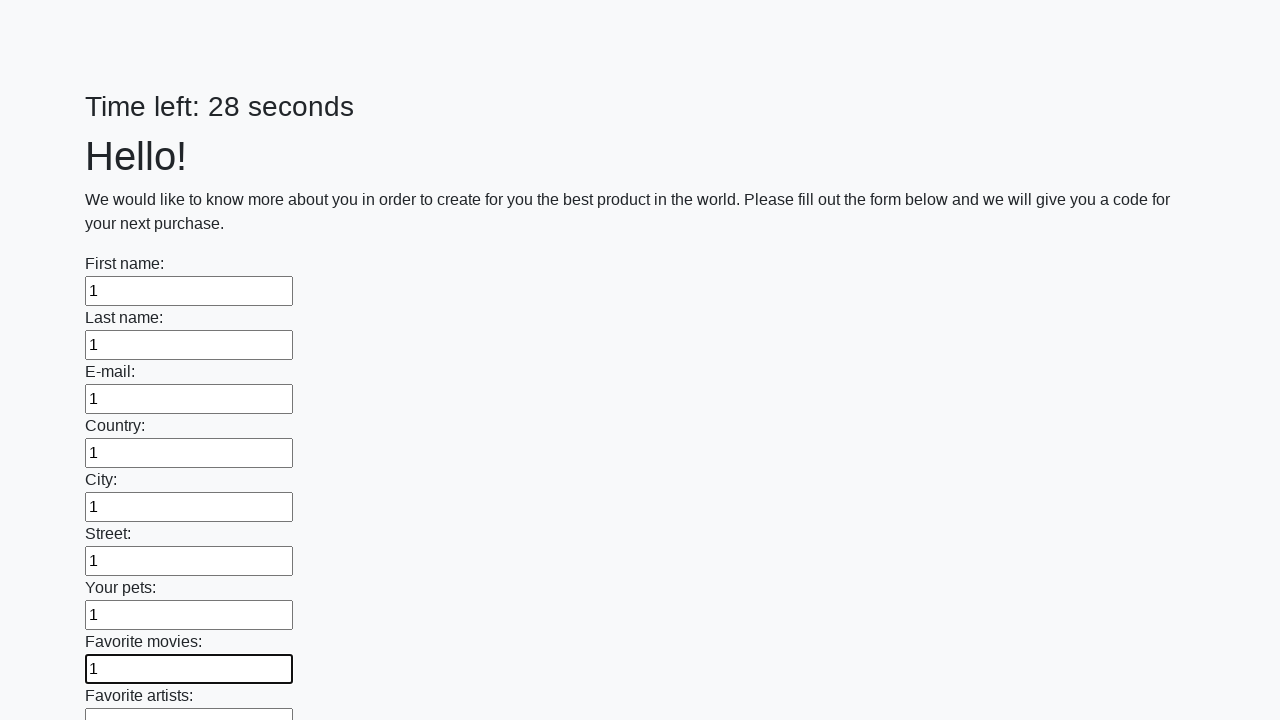

Filled a text input field with '1' on [type="text"] >> nth=8
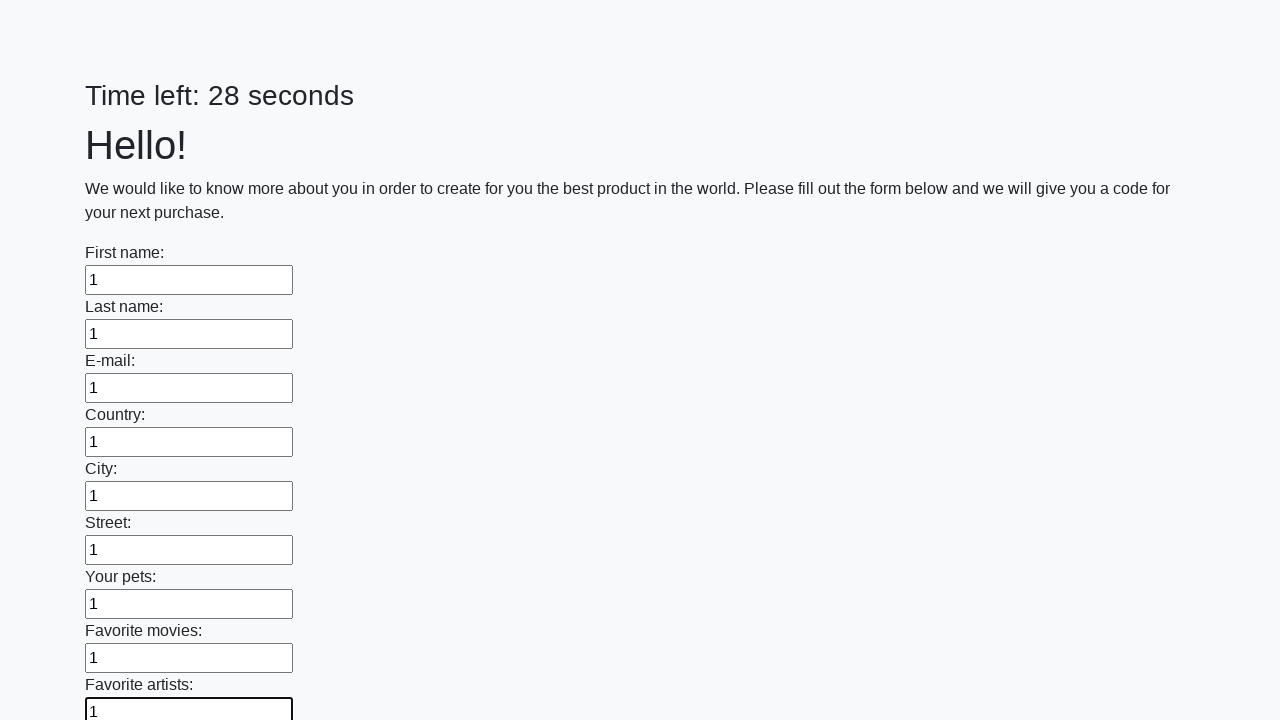

Filled a text input field with '1' on [type="text"] >> nth=9
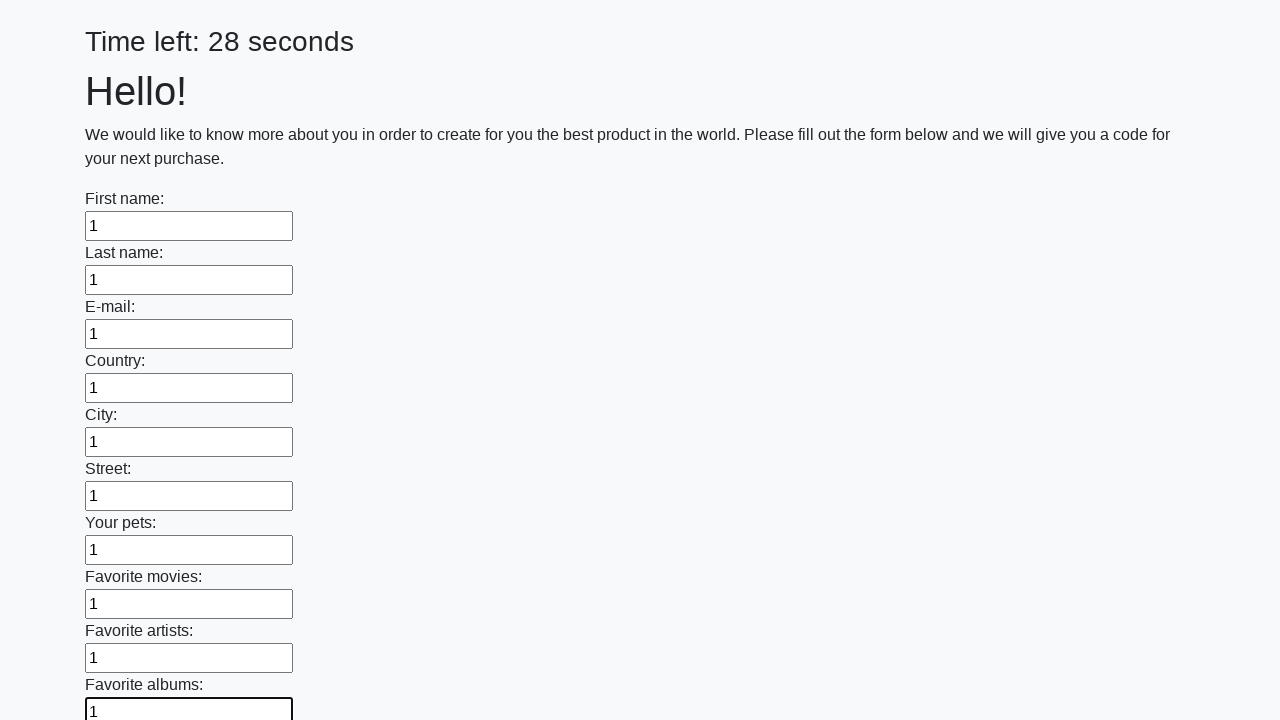

Filled a text input field with '1' on [type="text"] >> nth=10
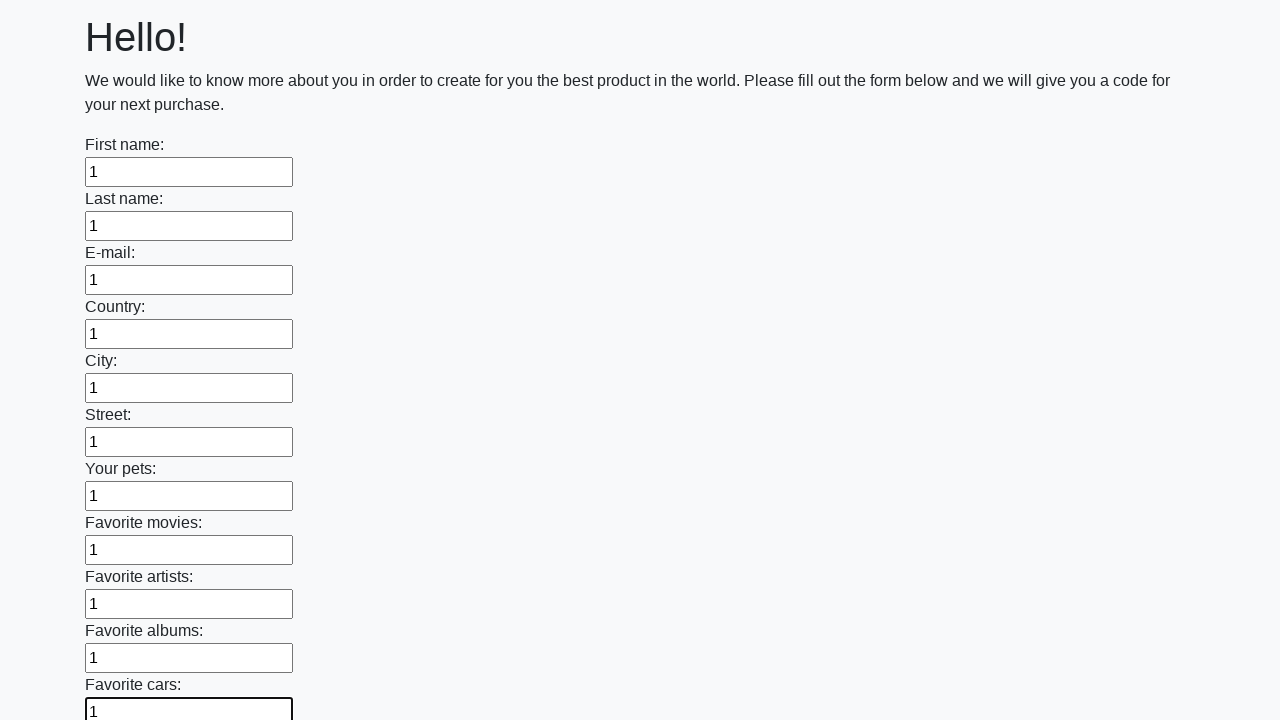

Filled a text input field with '1' on [type="text"] >> nth=11
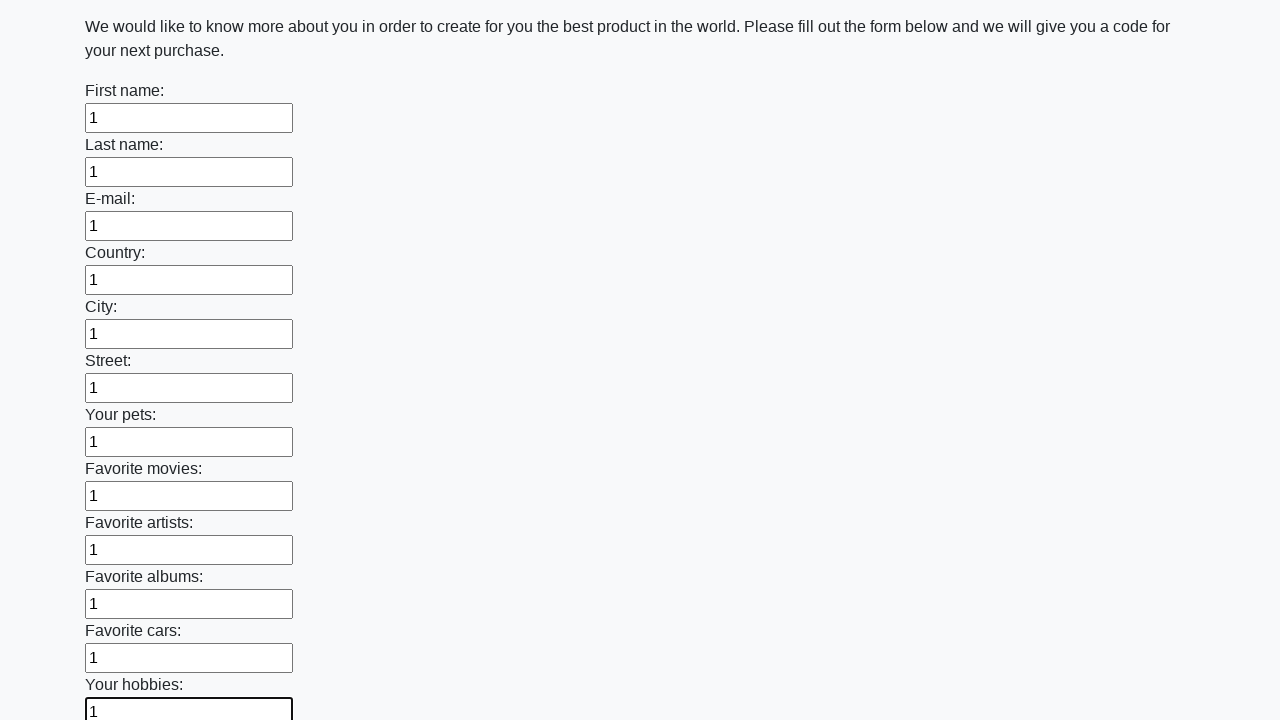

Filled a text input field with '1' on [type="text"] >> nth=12
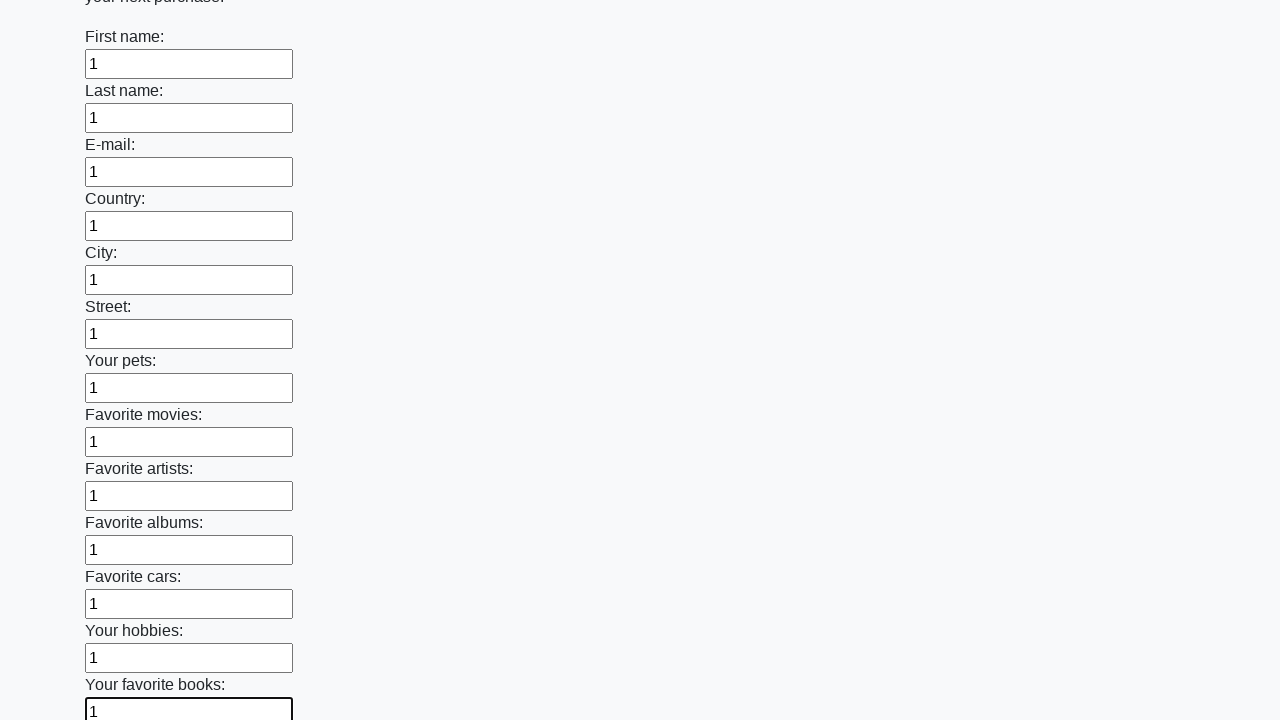

Filled a text input field with '1' on [type="text"] >> nth=13
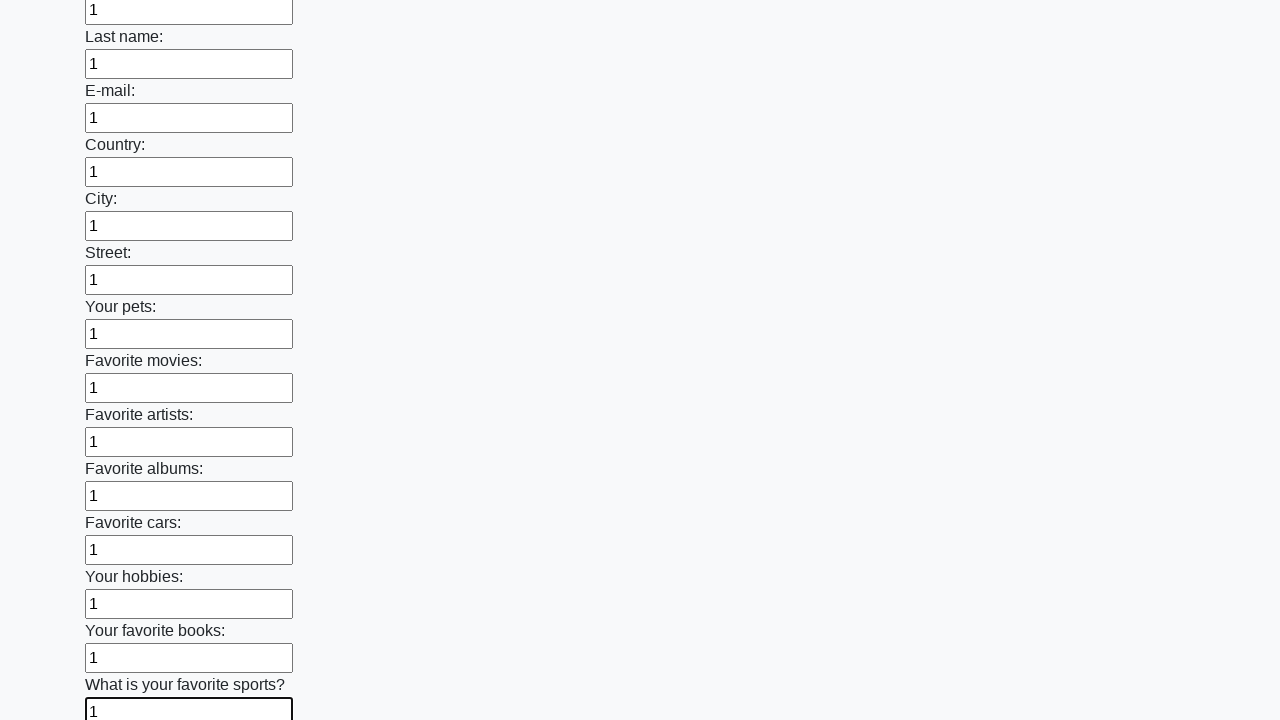

Filled a text input field with '1' on [type="text"] >> nth=14
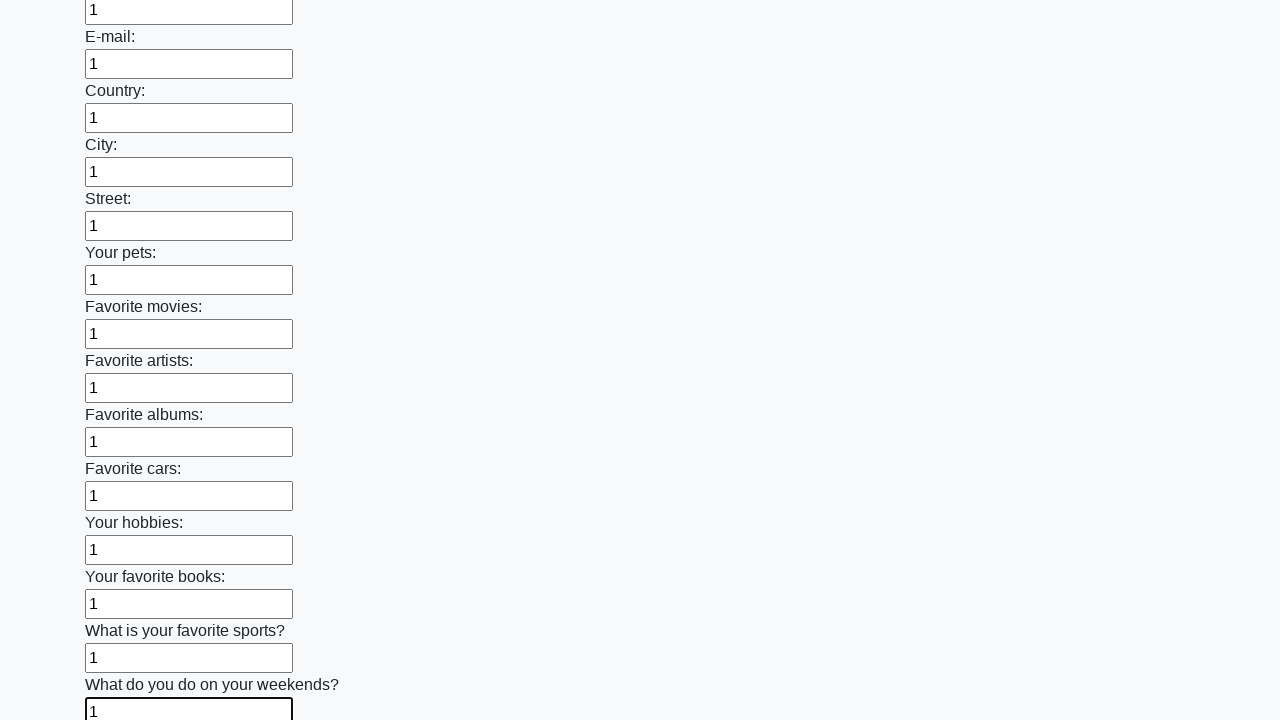

Filled a text input field with '1' on [type="text"] >> nth=15
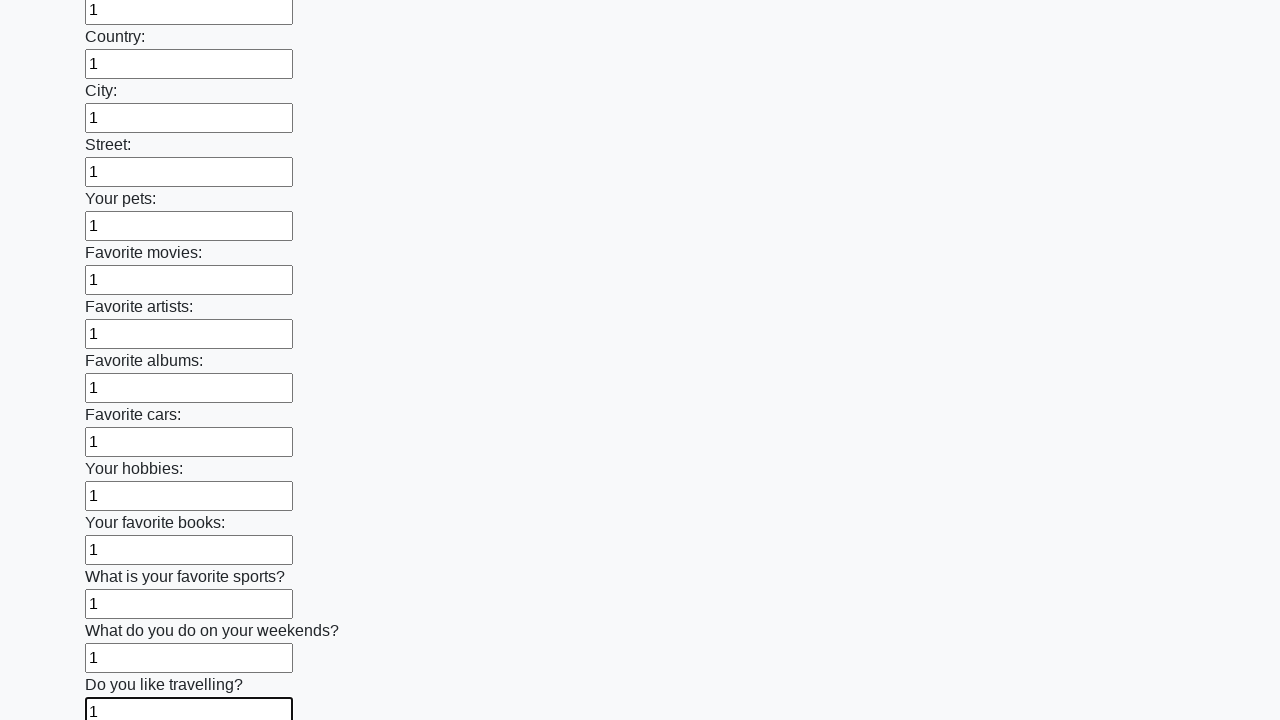

Filled a text input field with '1' on [type="text"] >> nth=16
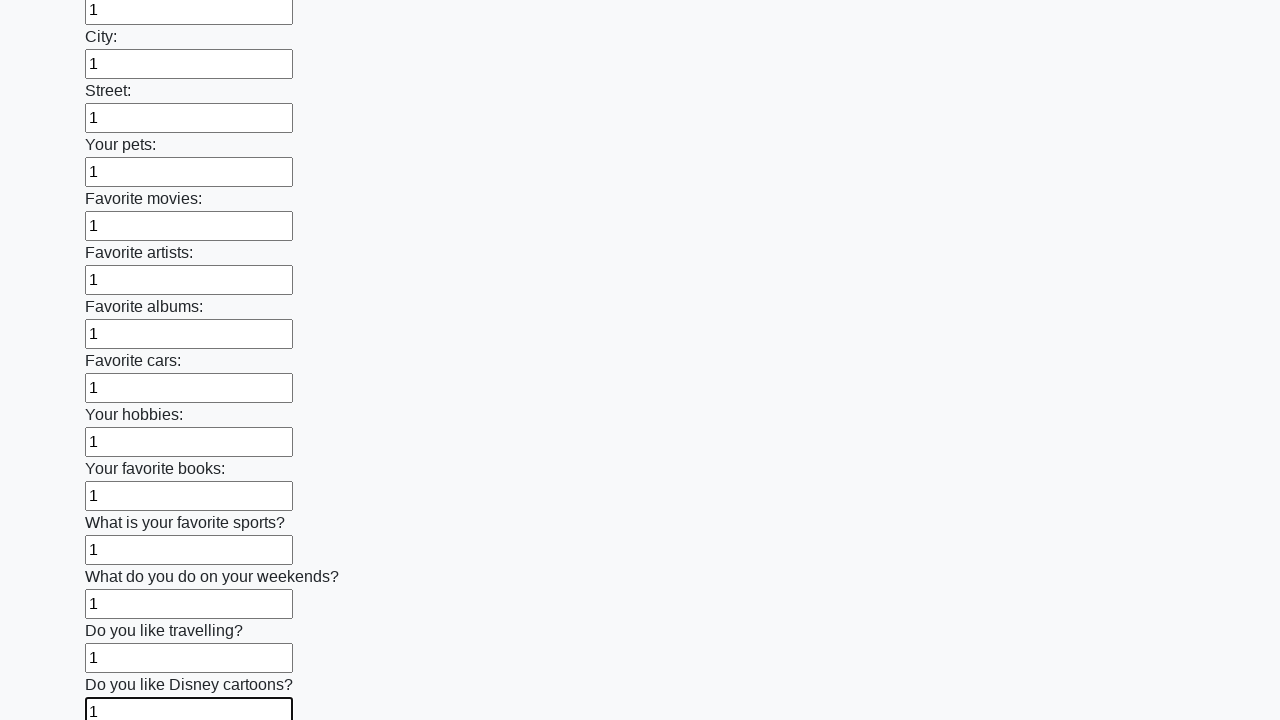

Filled a text input field with '1' on [type="text"] >> nth=17
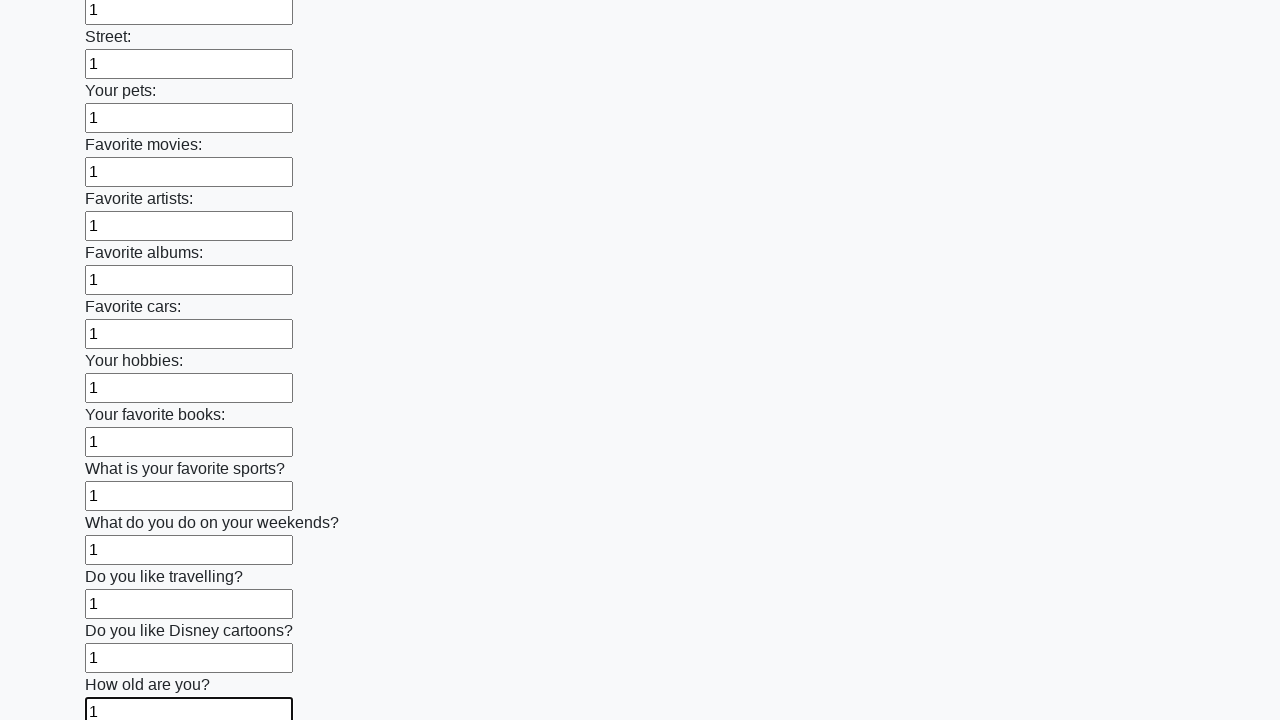

Filled a text input field with '1' on [type="text"] >> nth=18
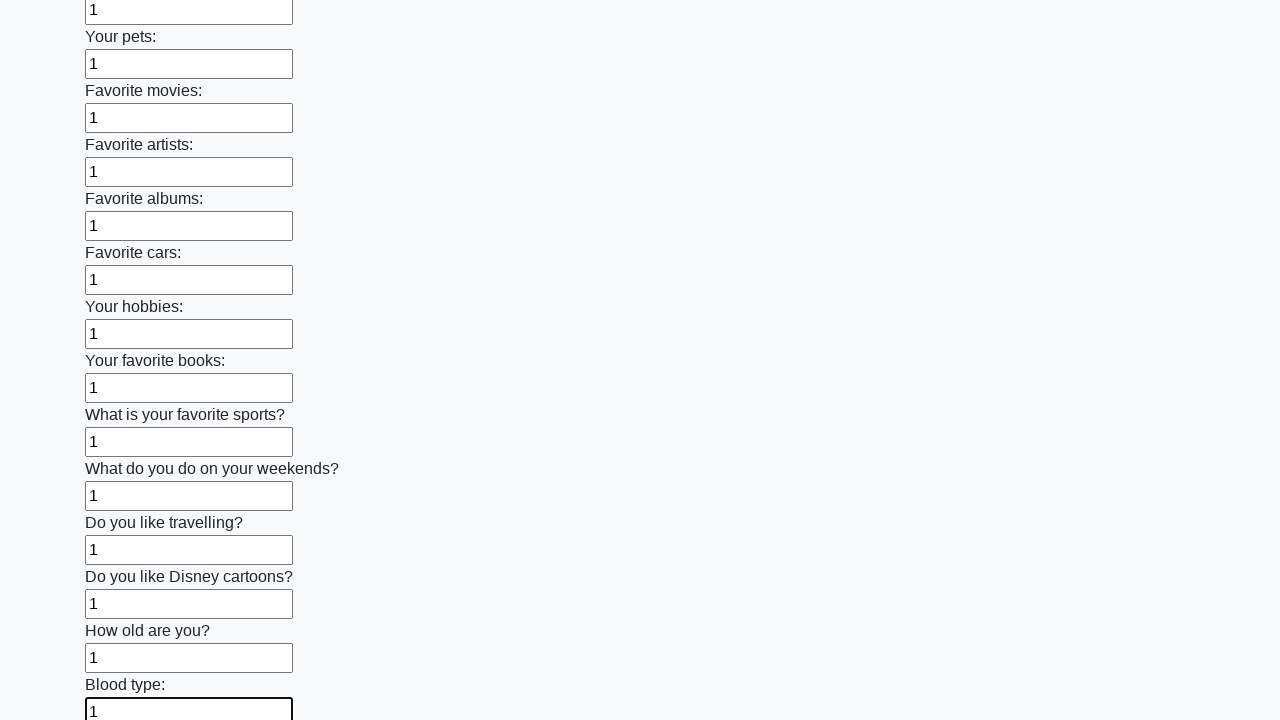

Filled a text input field with '1' on [type="text"] >> nth=19
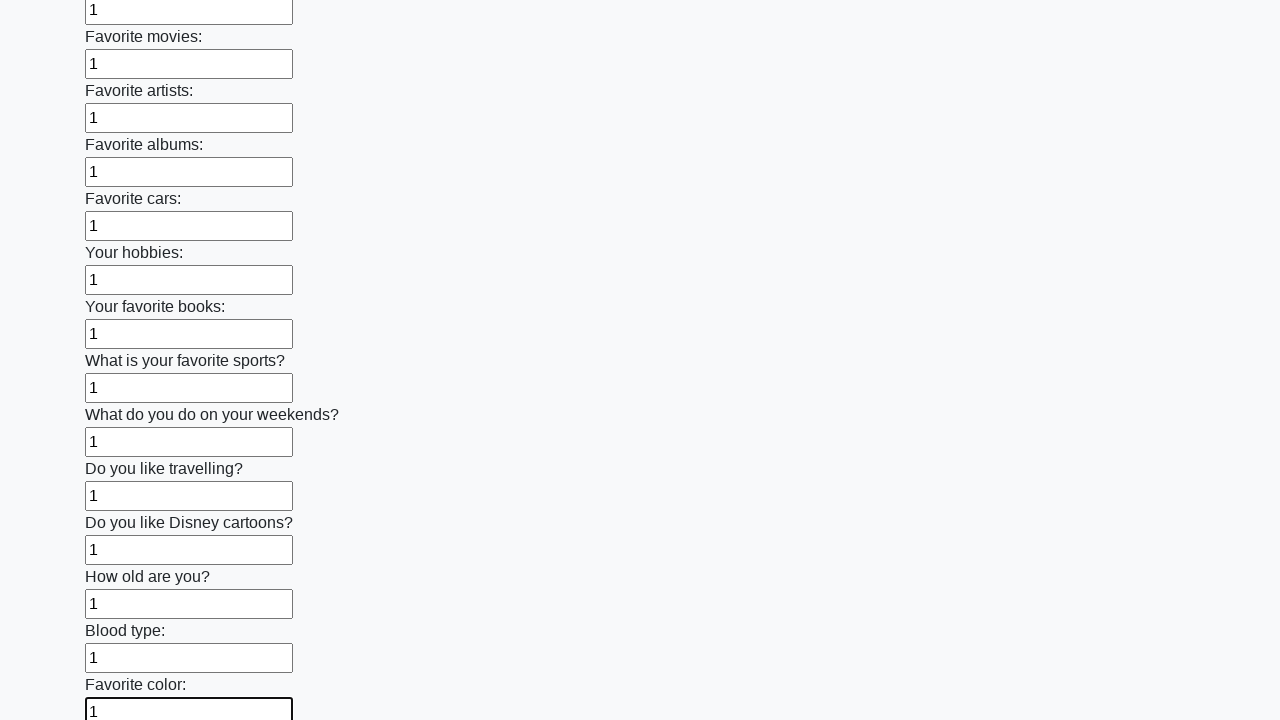

Filled a text input field with '1' on [type="text"] >> nth=20
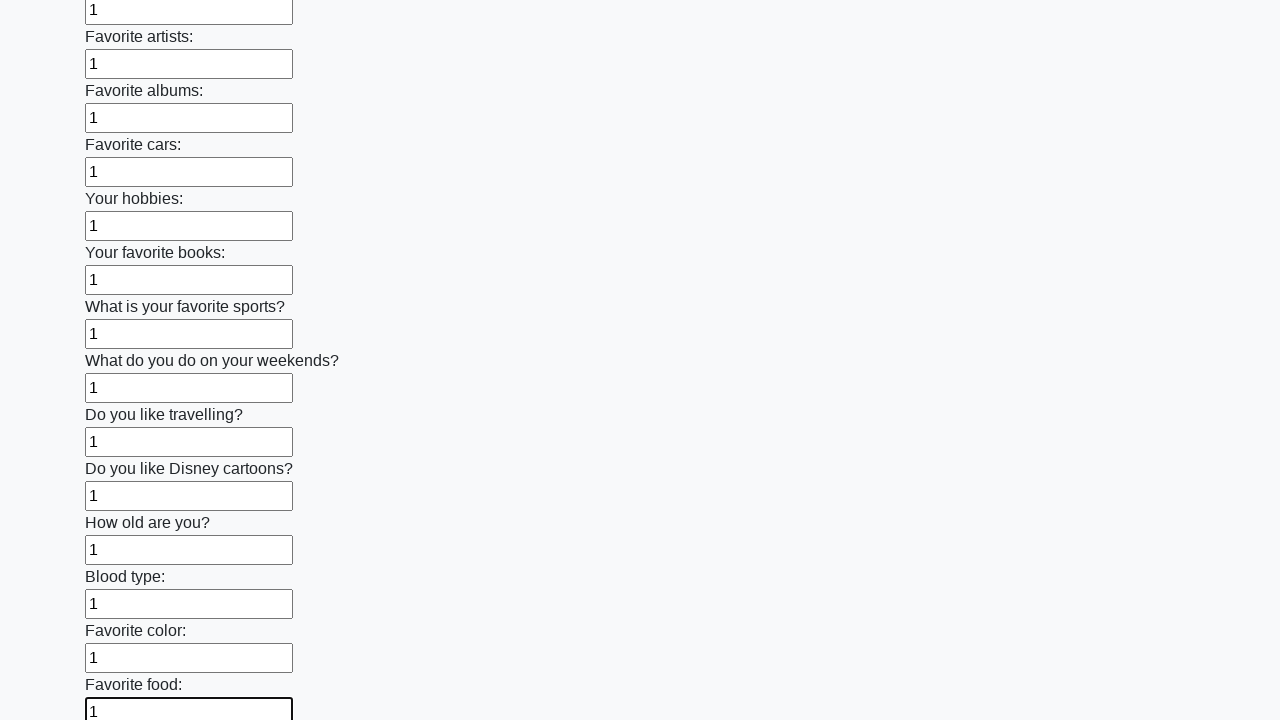

Filled a text input field with '1' on [type="text"] >> nth=21
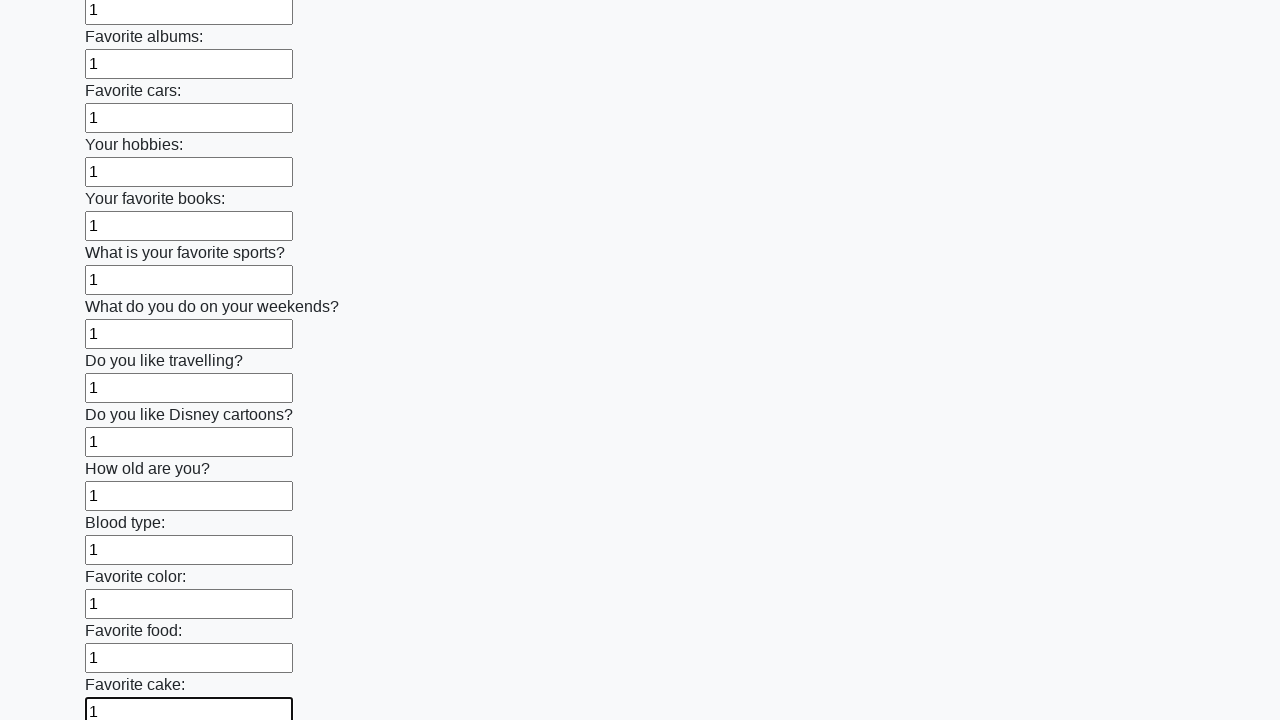

Filled a text input field with '1' on [type="text"] >> nth=22
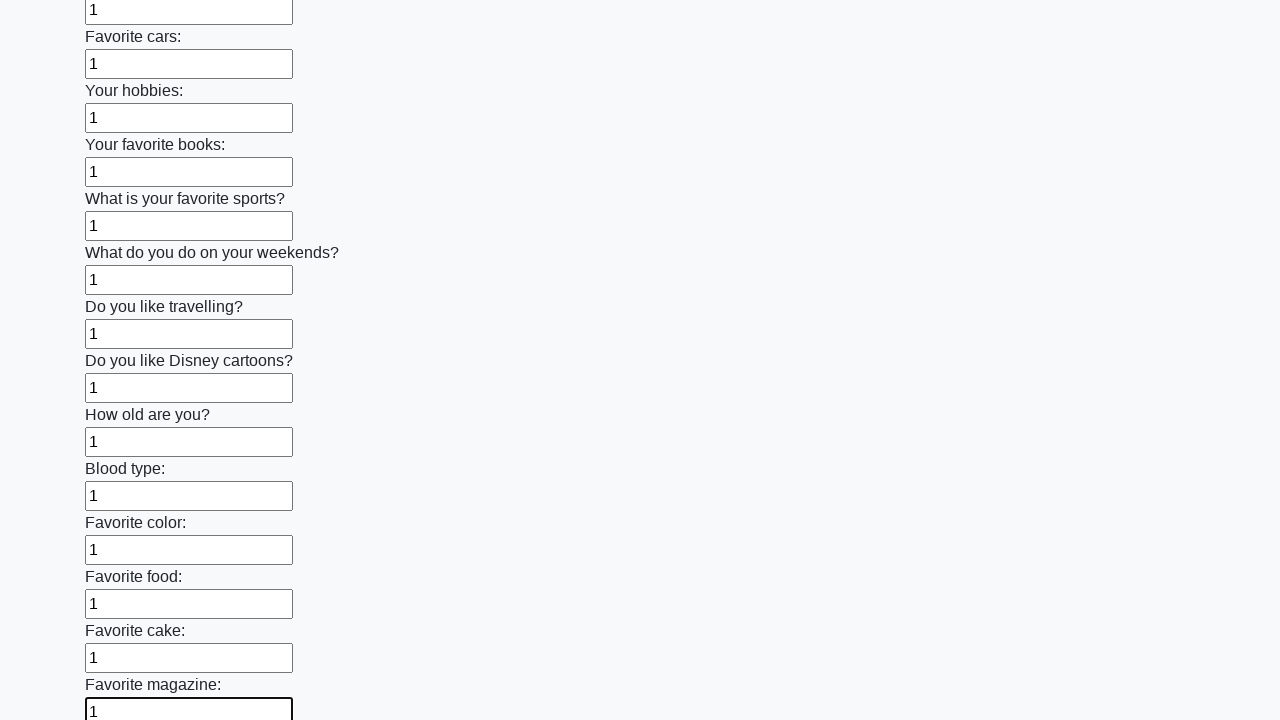

Filled a text input field with '1' on [type="text"] >> nth=23
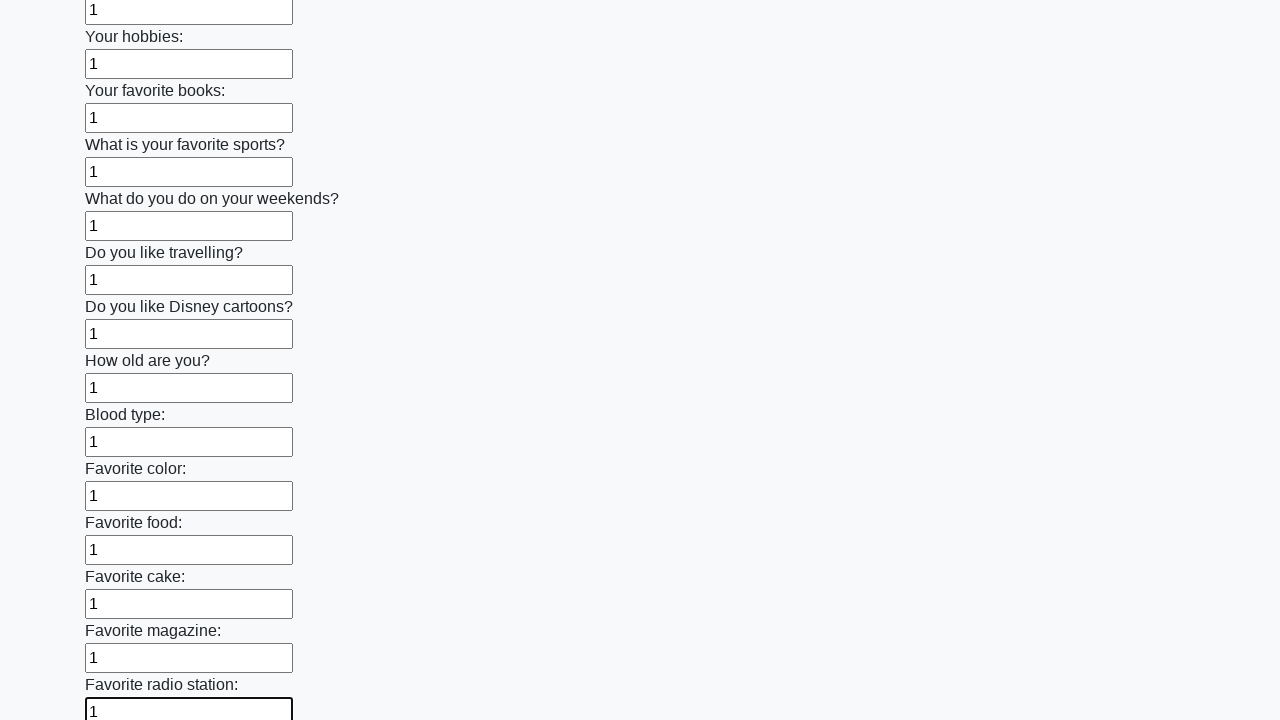

Filled a text input field with '1' on [type="text"] >> nth=24
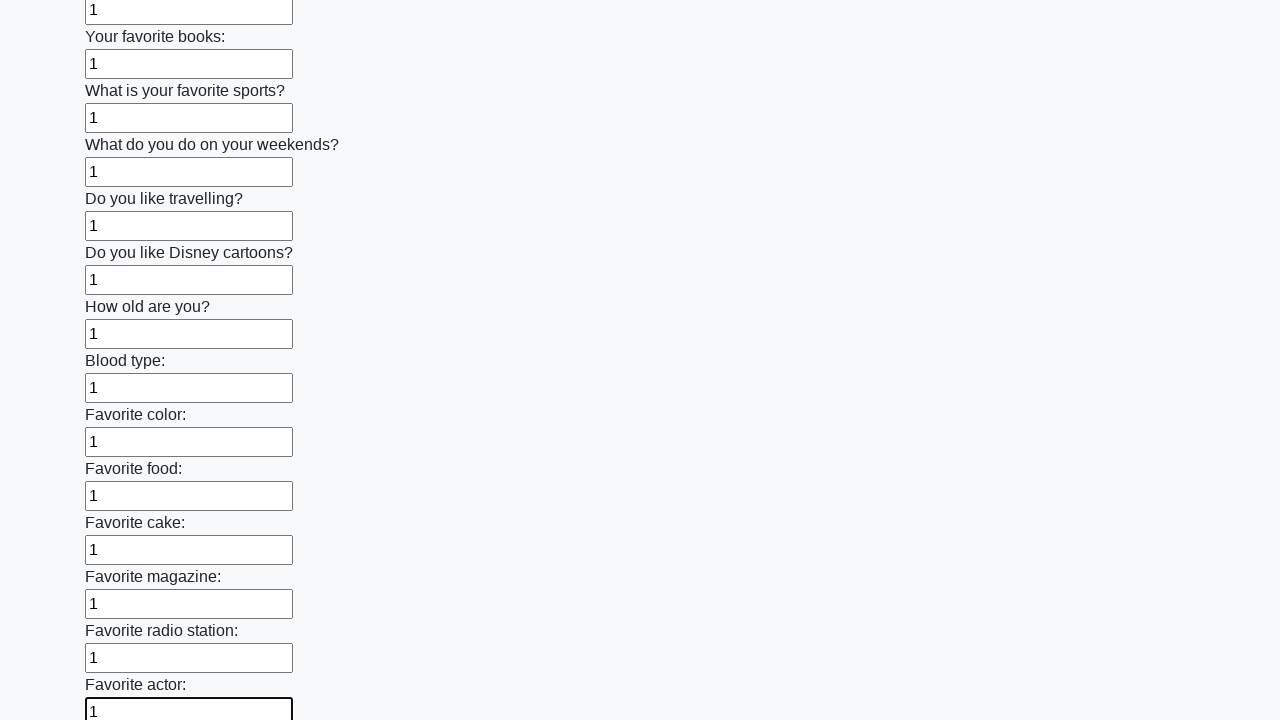

Filled a text input field with '1' on [type="text"] >> nth=25
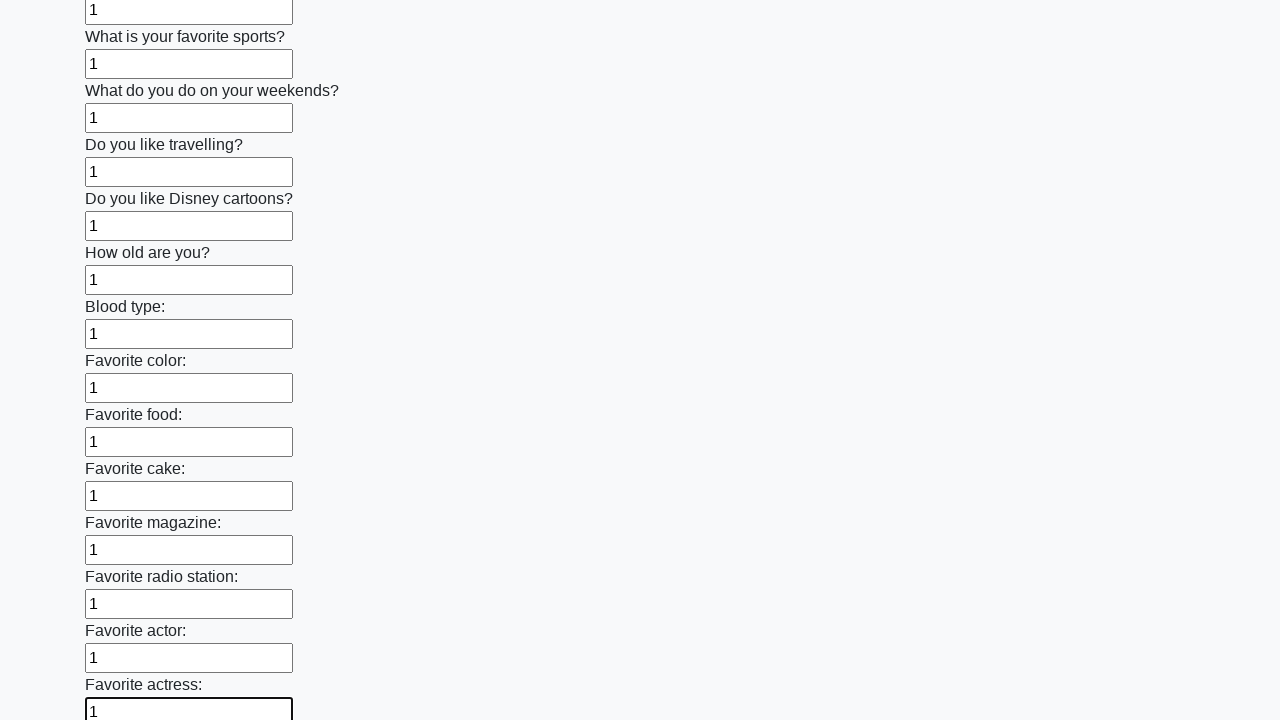

Filled a text input field with '1' on [type="text"] >> nth=26
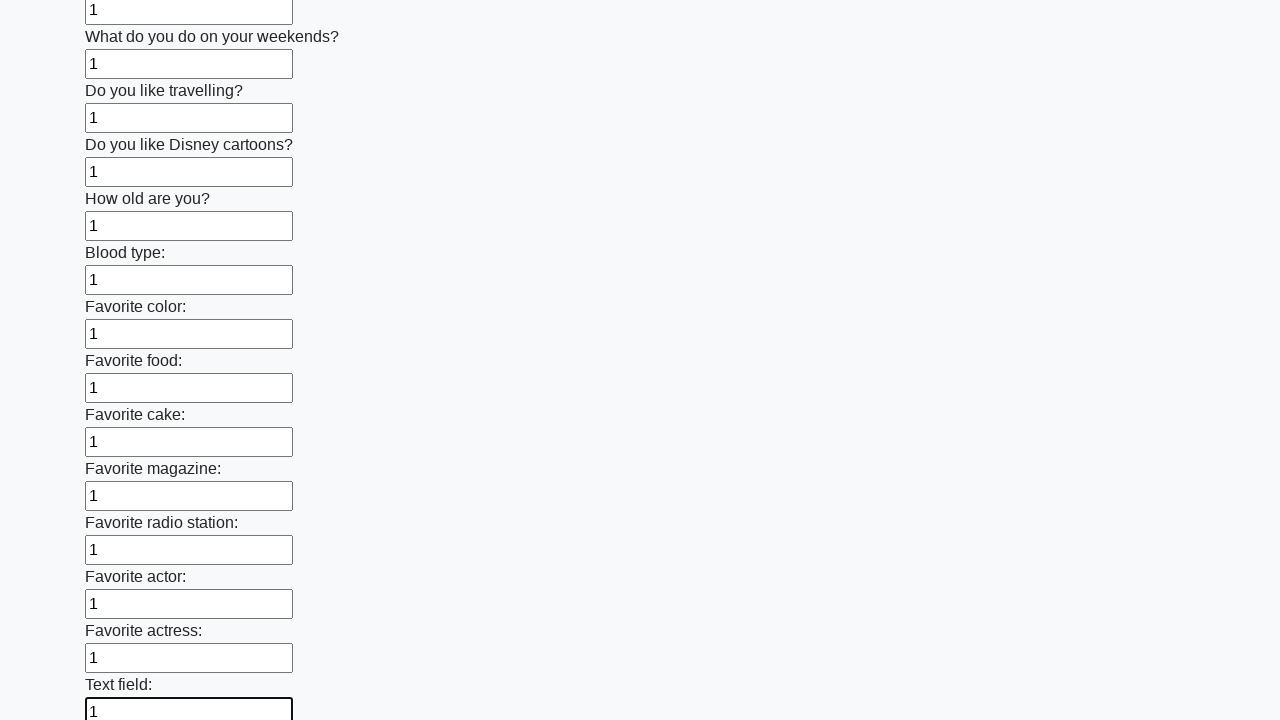

Filled a text input field with '1' on [type="text"] >> nth=27
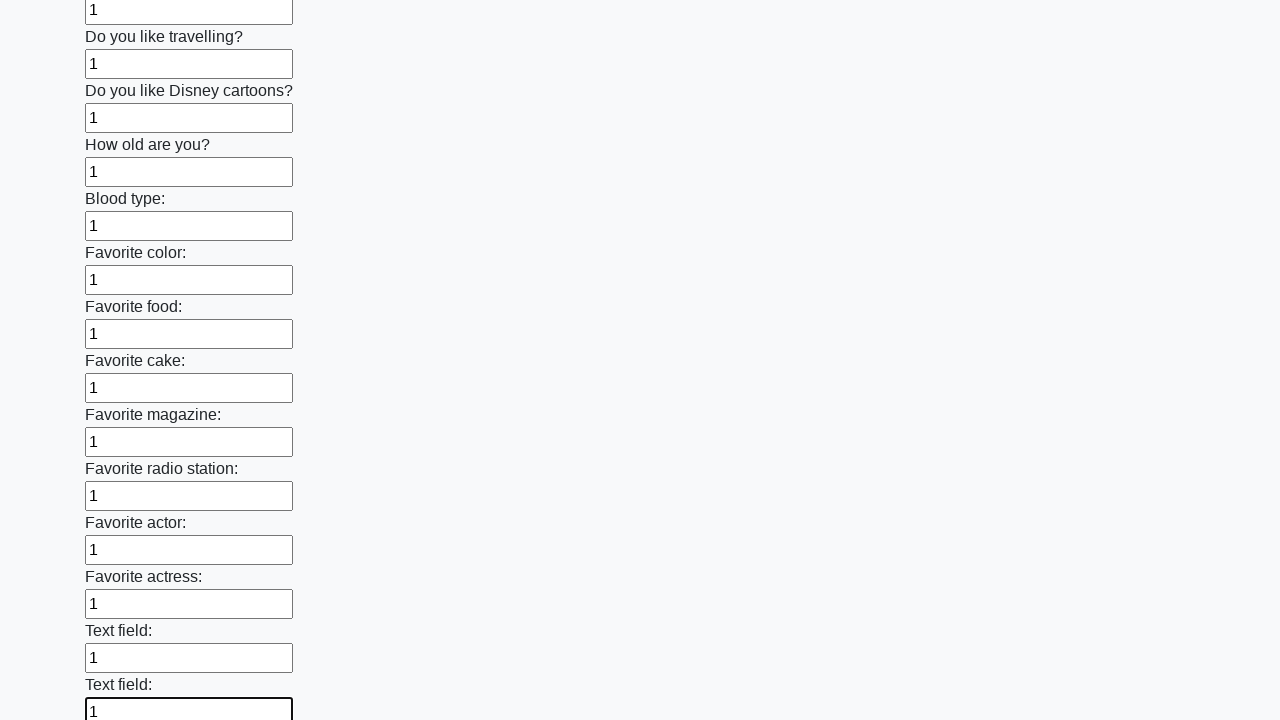

Filled a text input field with '1' on [type="text"] >> nth=28
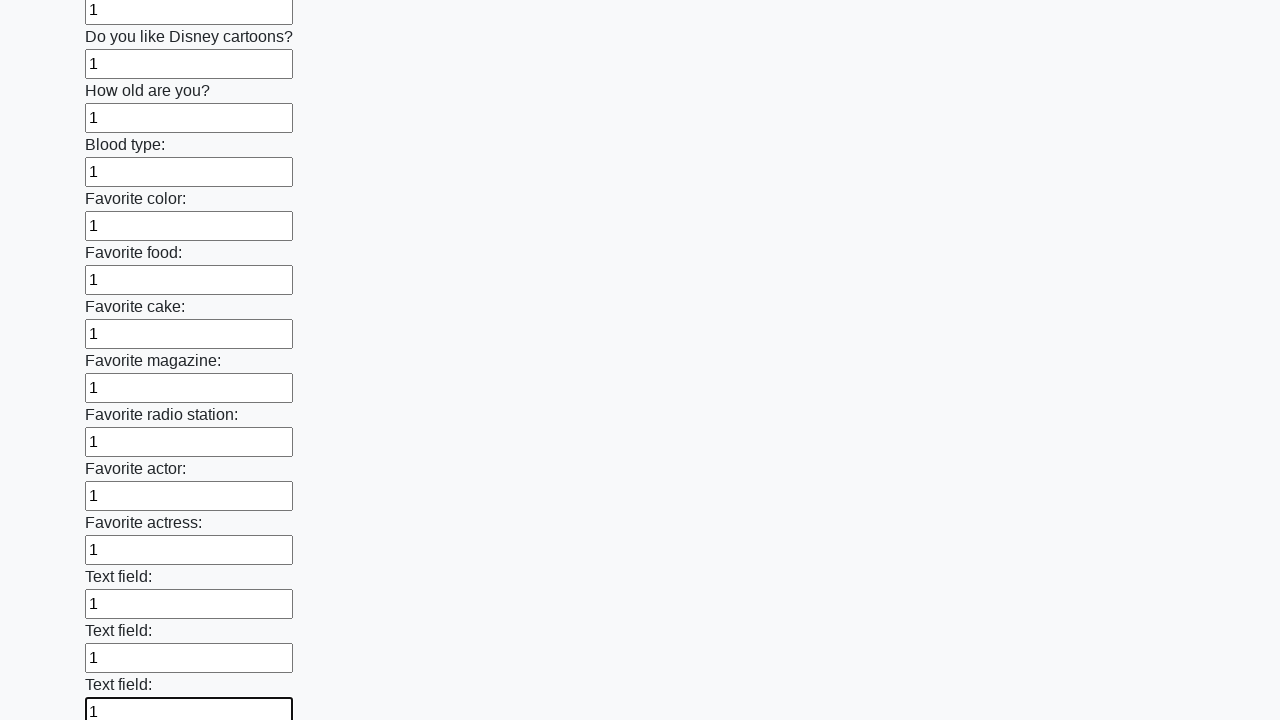

Filled a text input field with '1' on [type="text"] >> nth=29
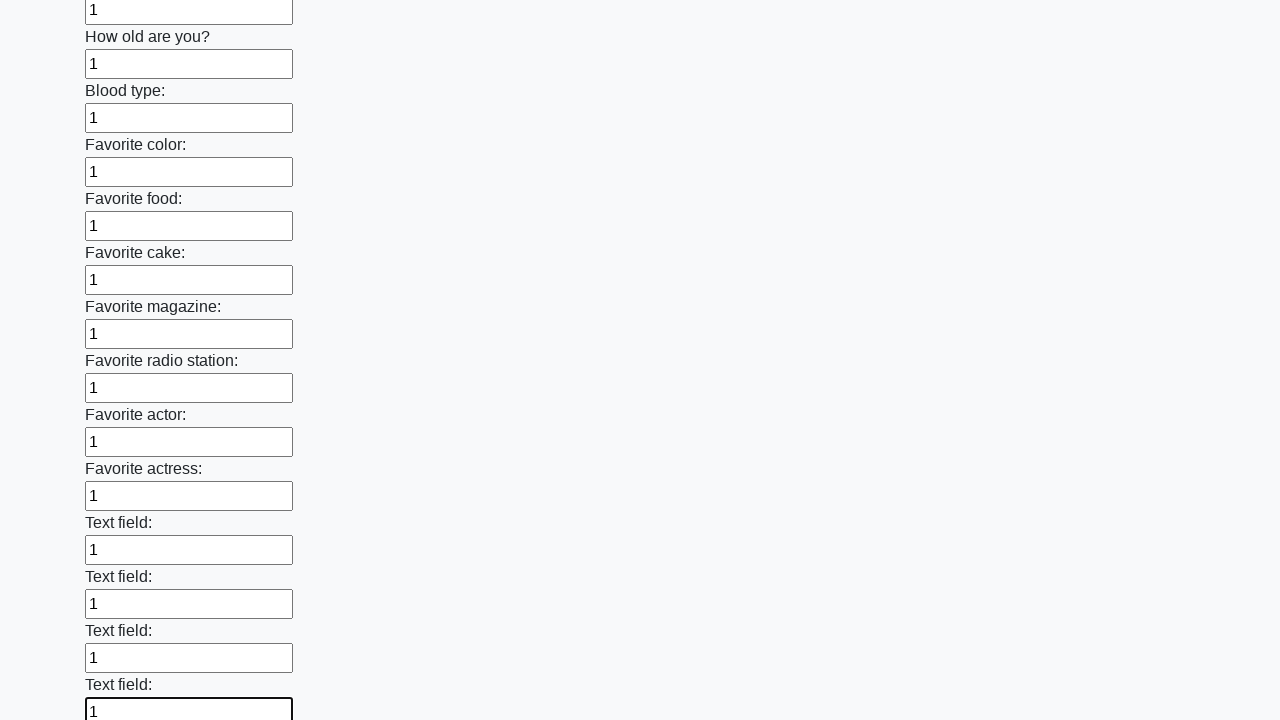

Filled a text input field with '1' on [type="text"] >> nth=30
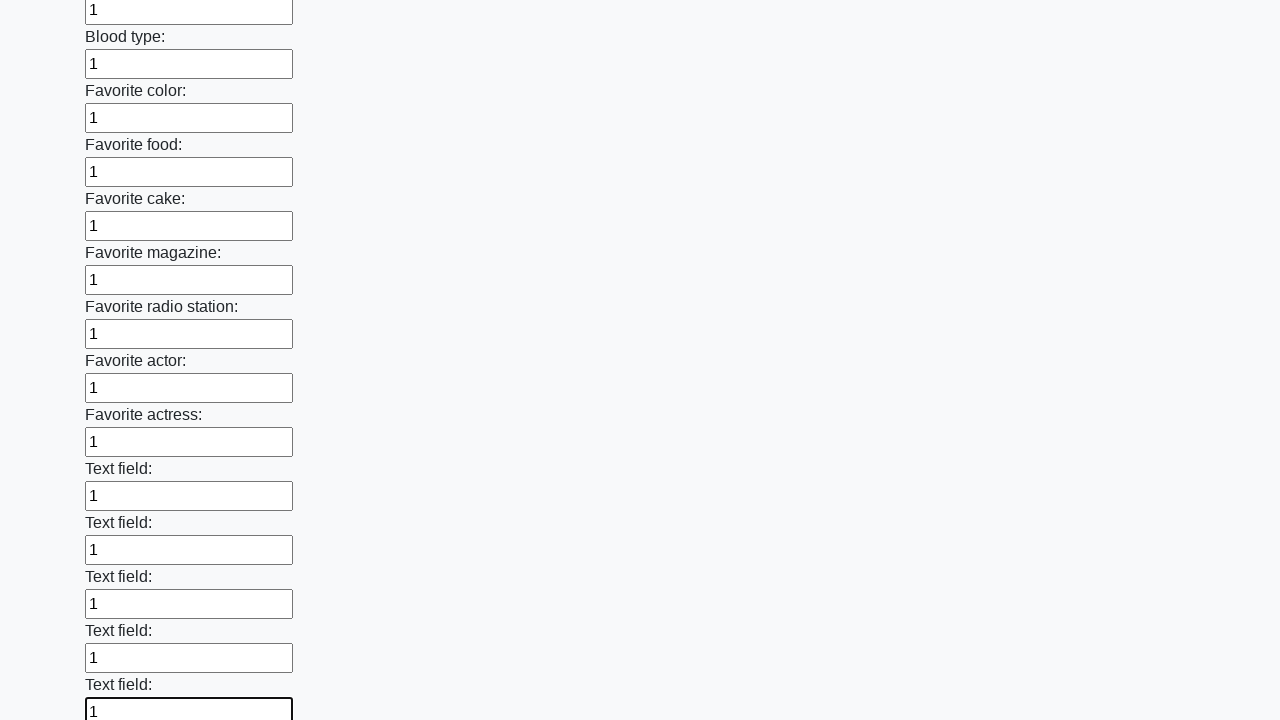

Filled a text input field with '1' on [type="text"] >> nth=31
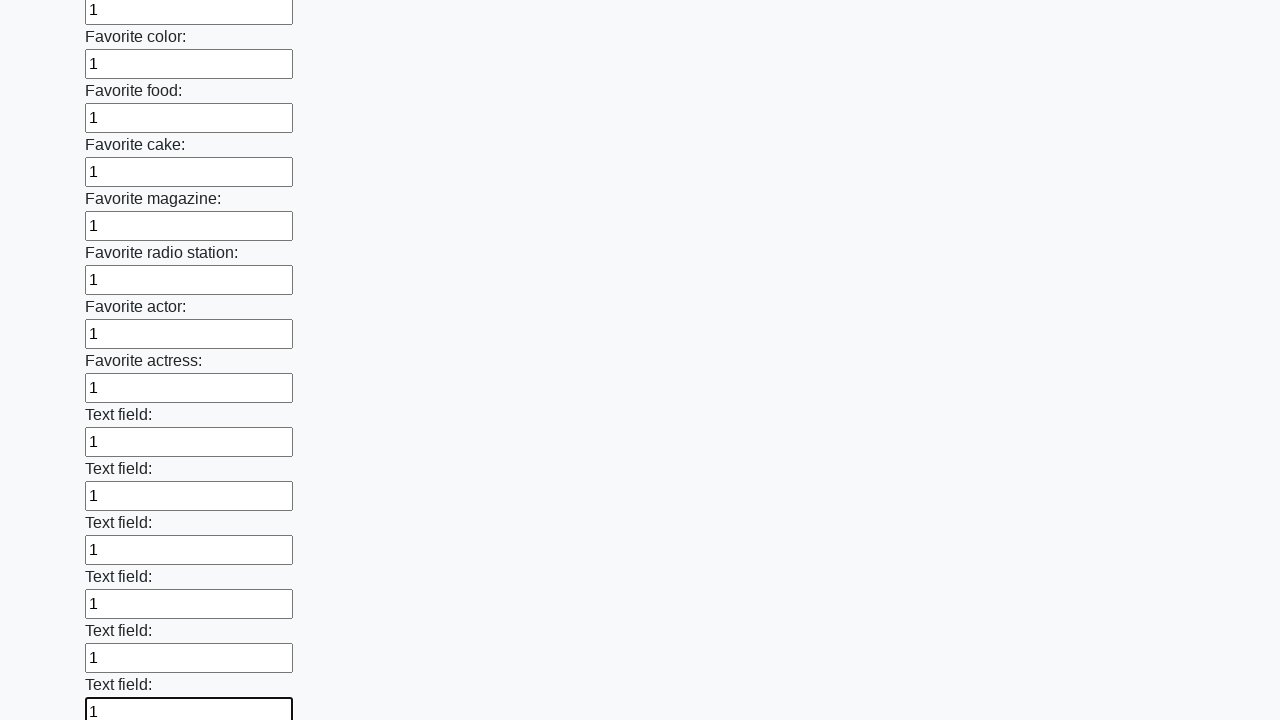

Filled a text input field with '1' on [type="text"] >> nth=32
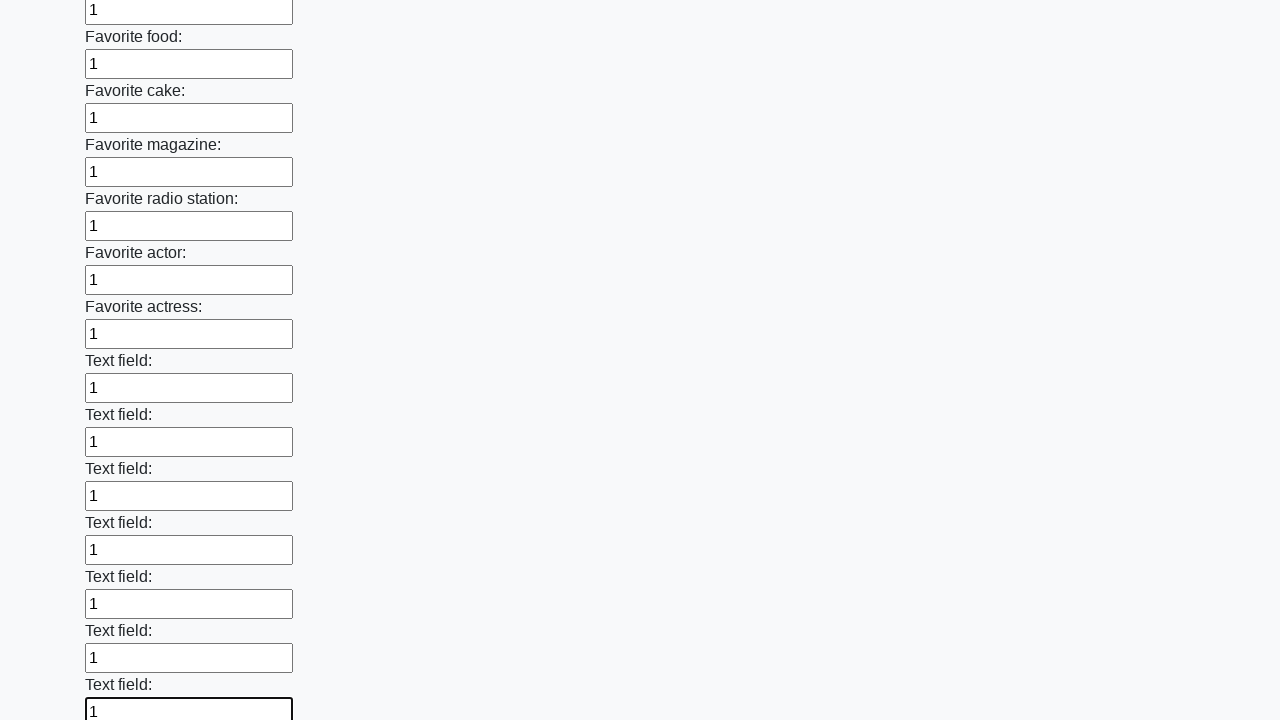

Filled a text input field with '1' on [type="text"] >> nth=33
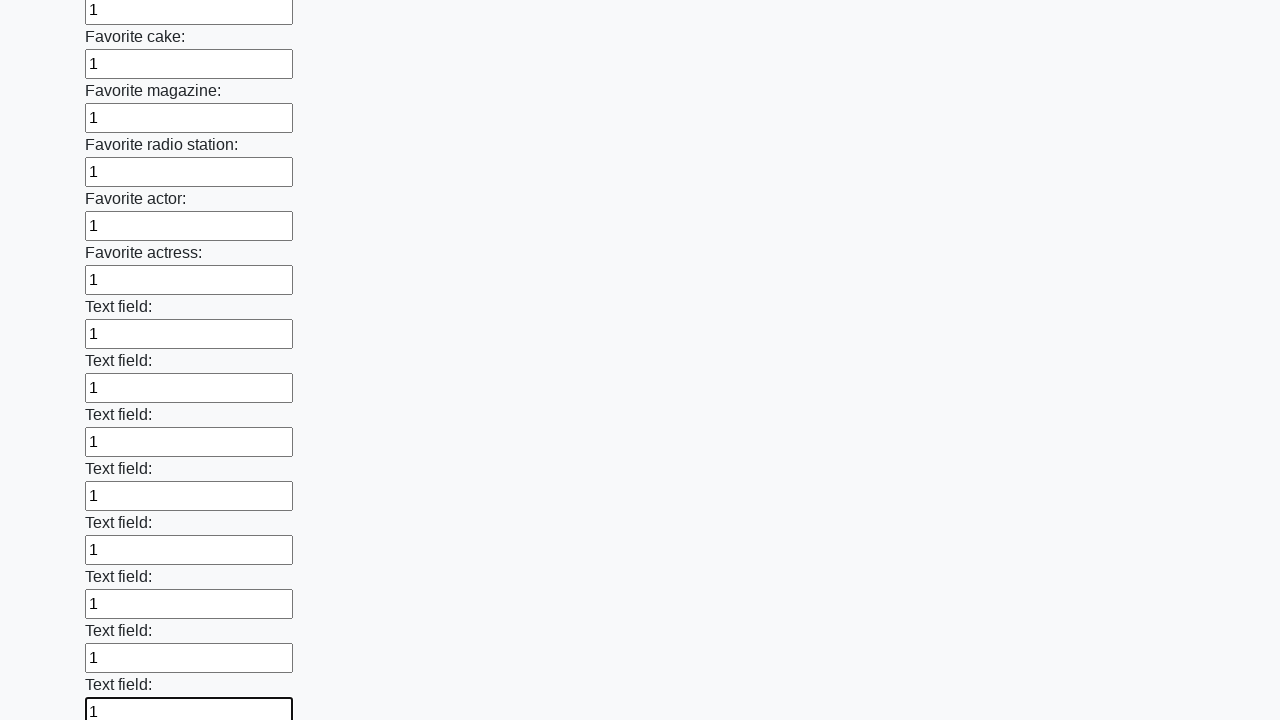

Filled a text input field with '1' on [type="text"] >> nth=34
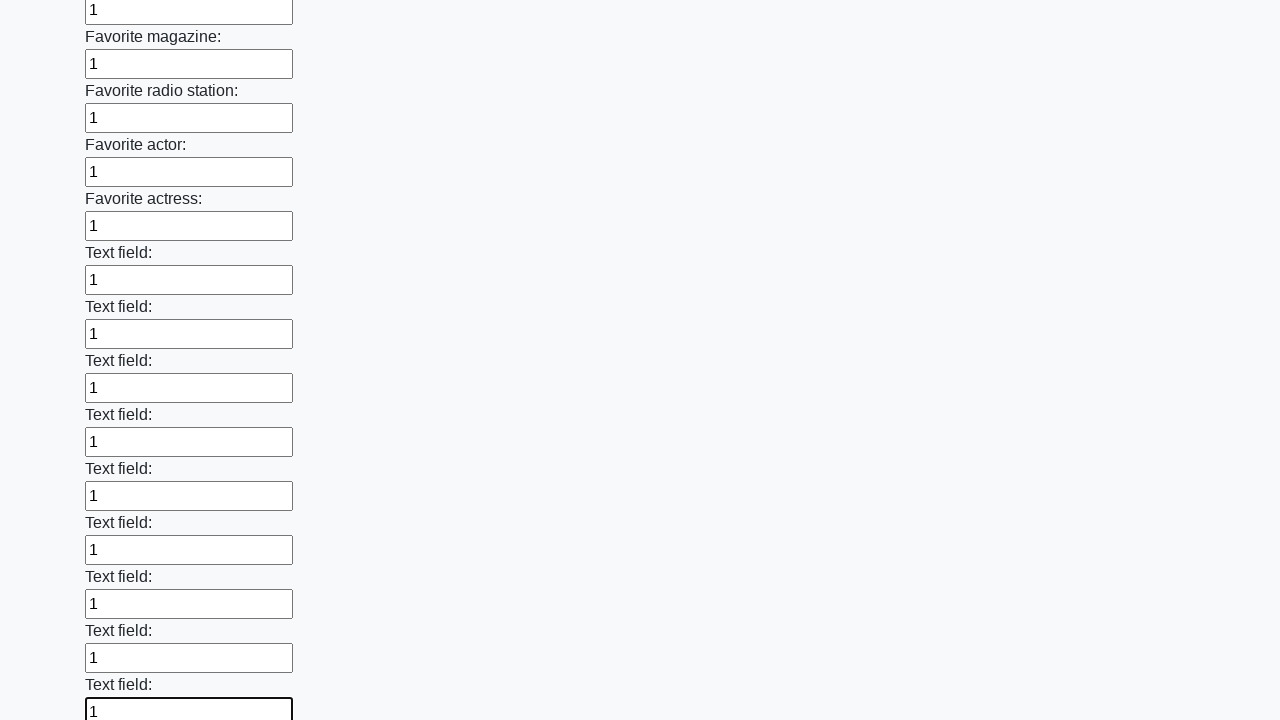

Filled a text input field with '1' on [type="text"] >> nth=35
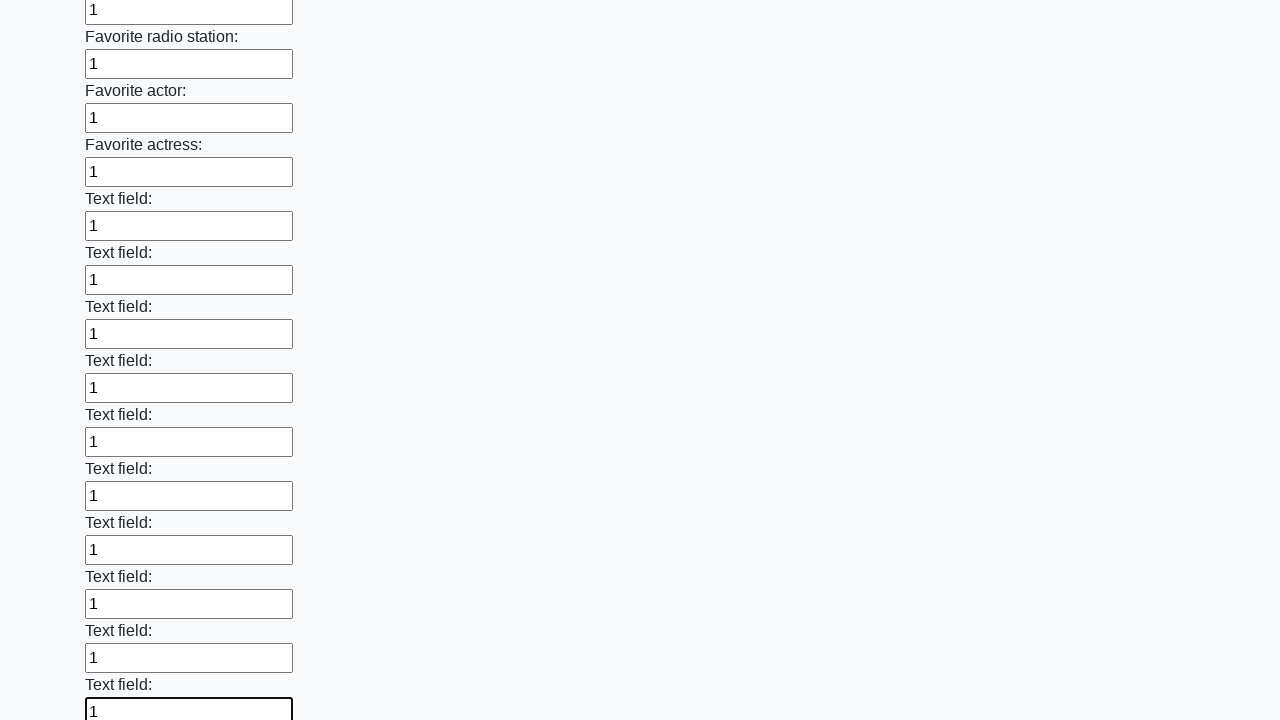

Filled a text input field with '1' on [type="text"] >> nth=36
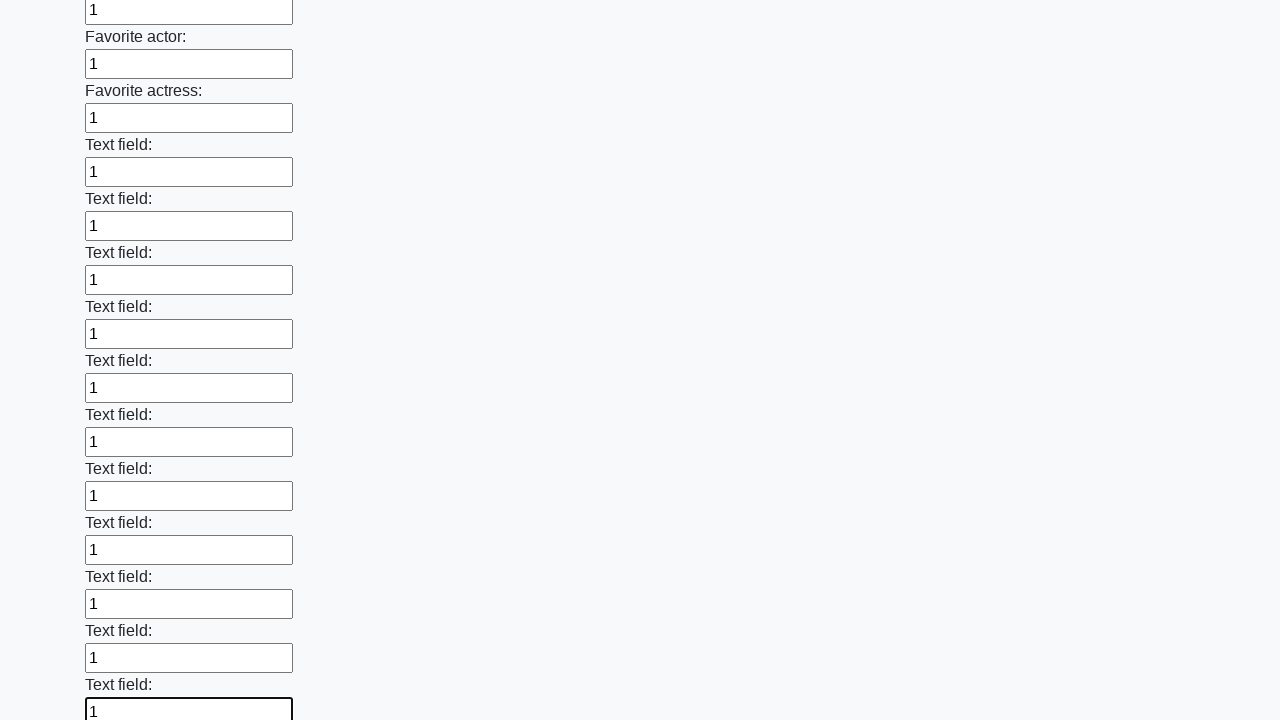

Filled a text input field with '1' on [type="text"] >> nth=37
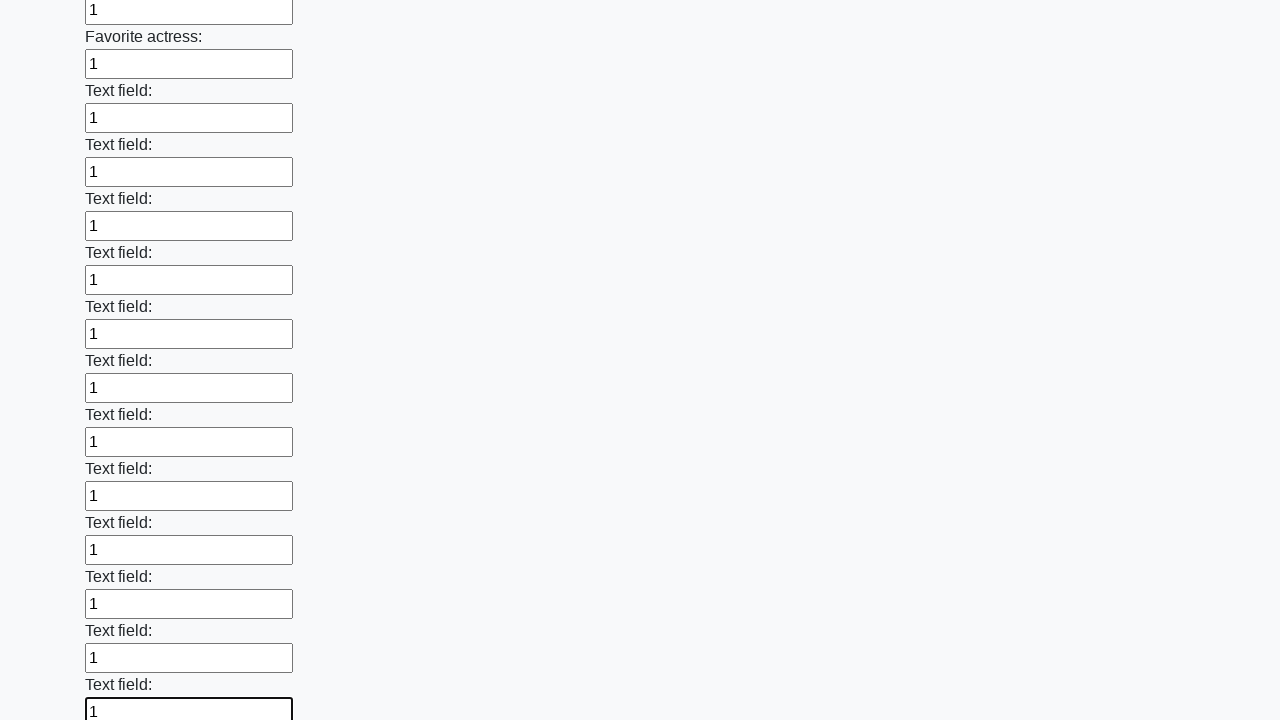

Filled a text input field with '1' on [type="text"] >> nth=38
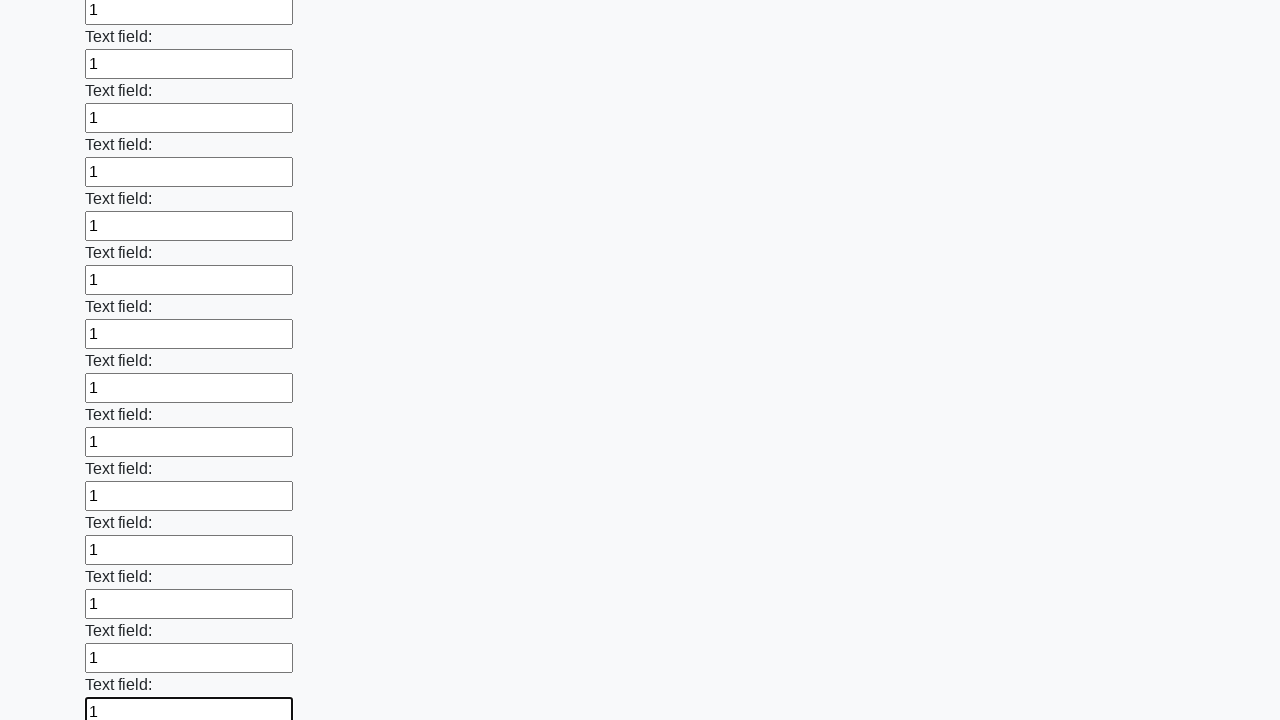

Filled a text input field with '1' on [type="text"] >> nth=39
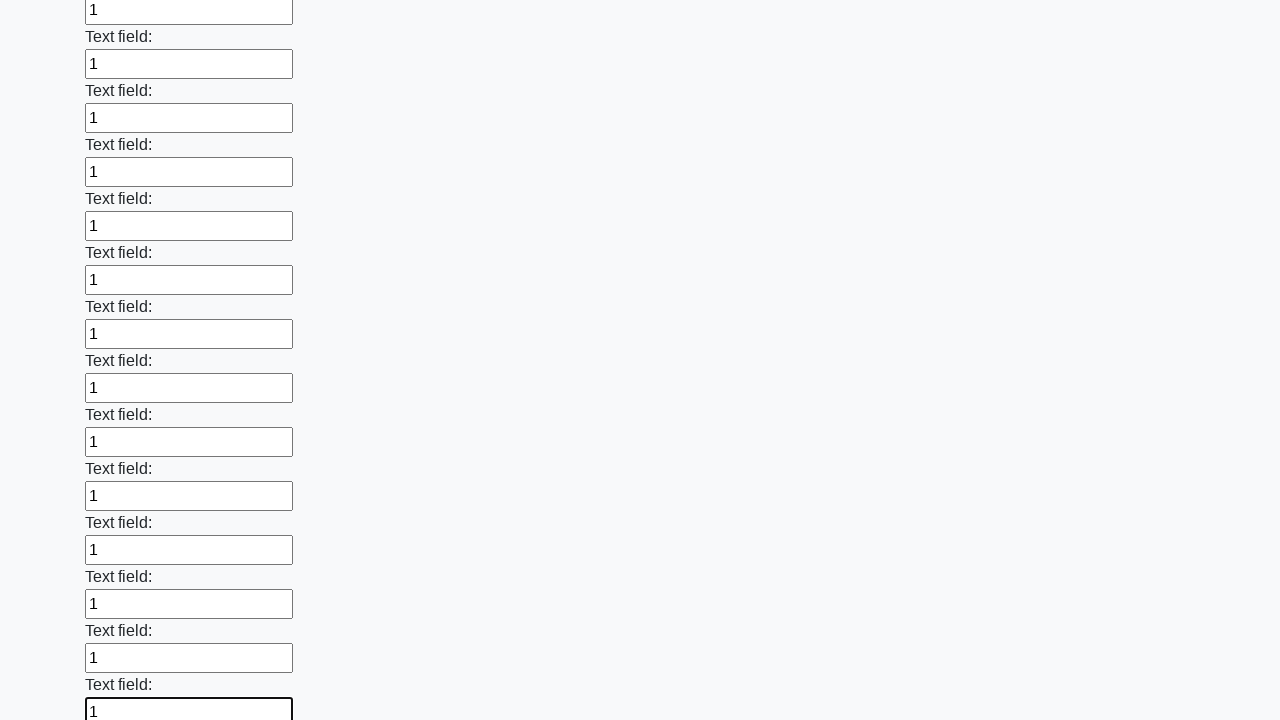

Filled a text input field with '1' on [type="text"] >> nth=40
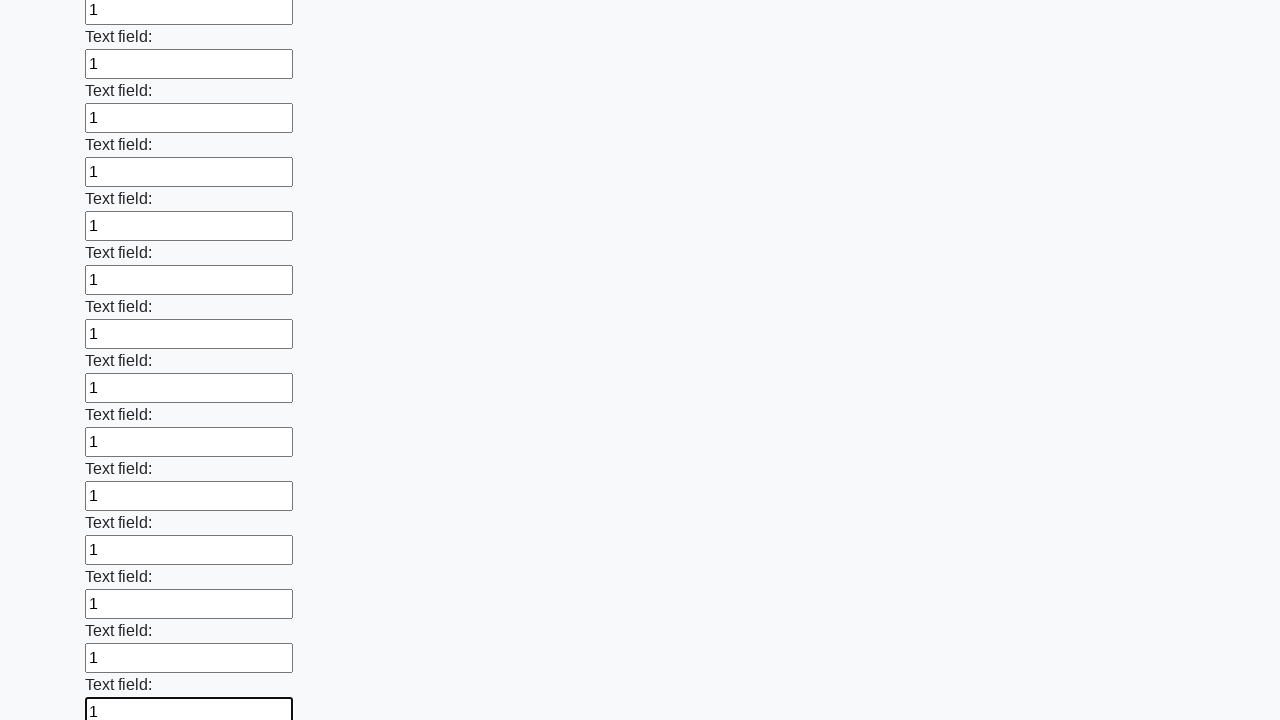

Filled a text input field with '1' on [type="text"] >> nth=41
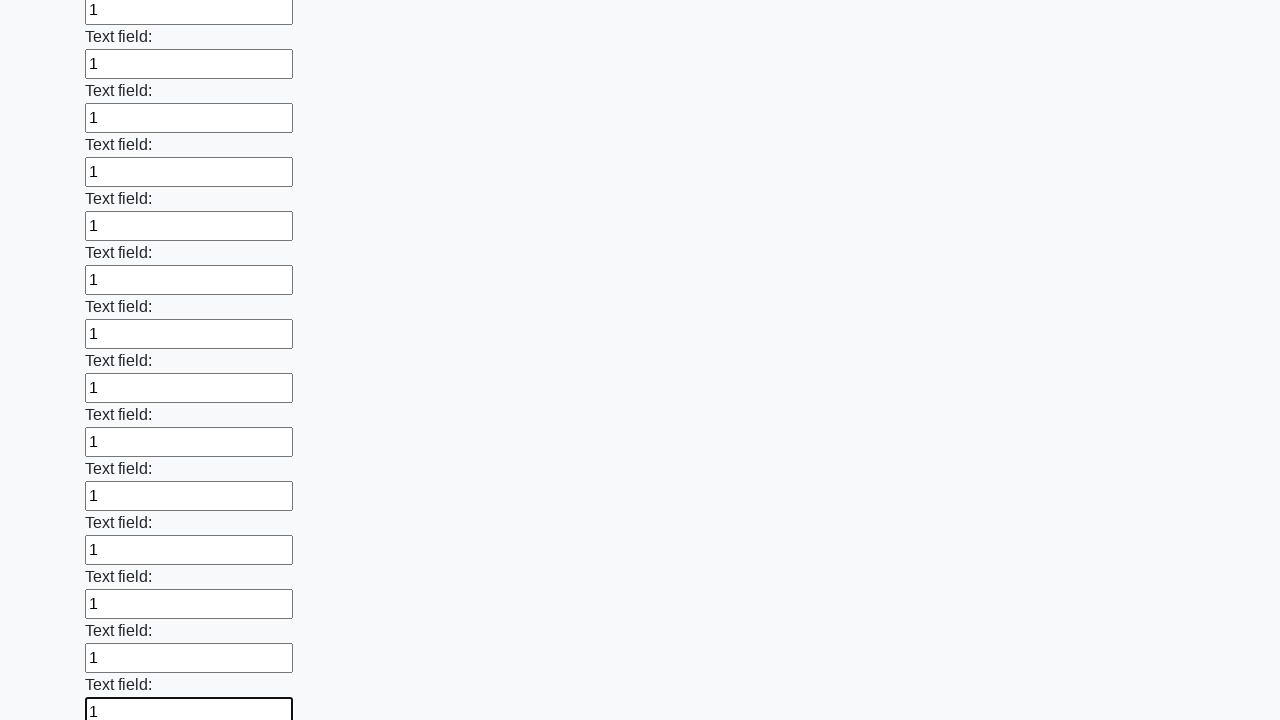

Filled a text input field with '1' on [type="text"] >> nth=42
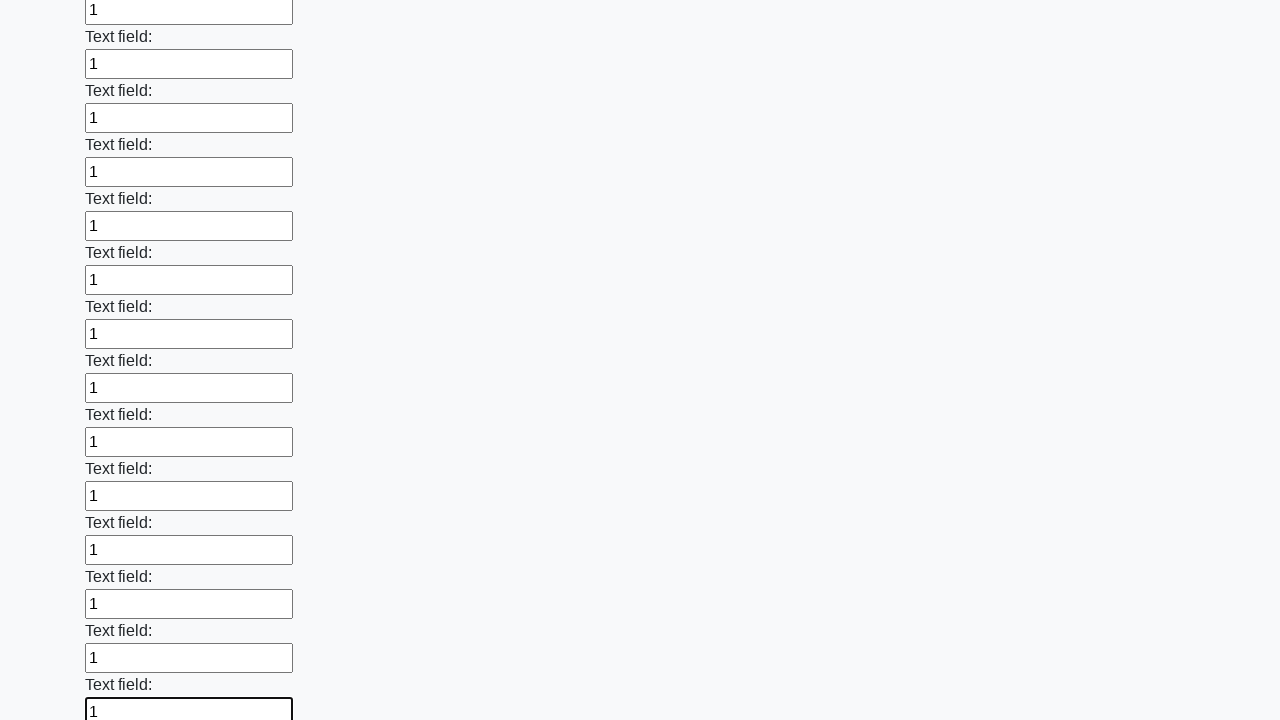

Filled a text input field with '1' on [type="text"] >> nth=43
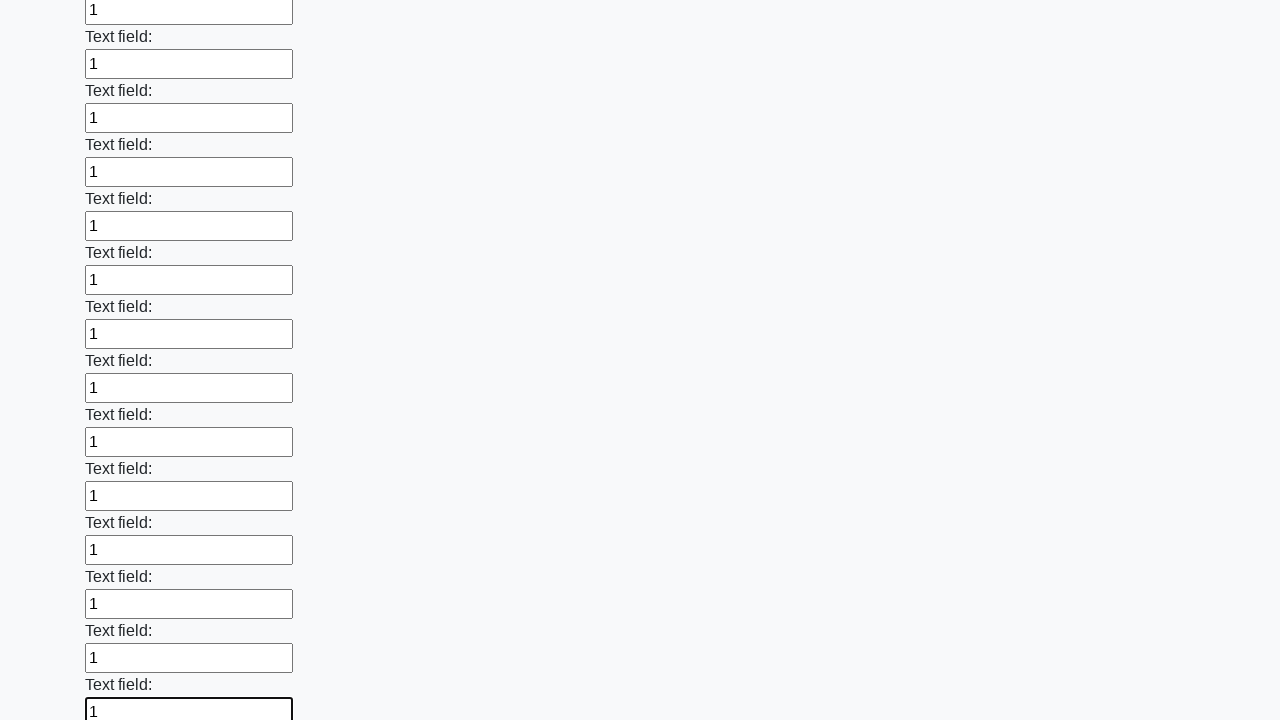

Filled a text input field with '1' on [type="text"] >> nth=44
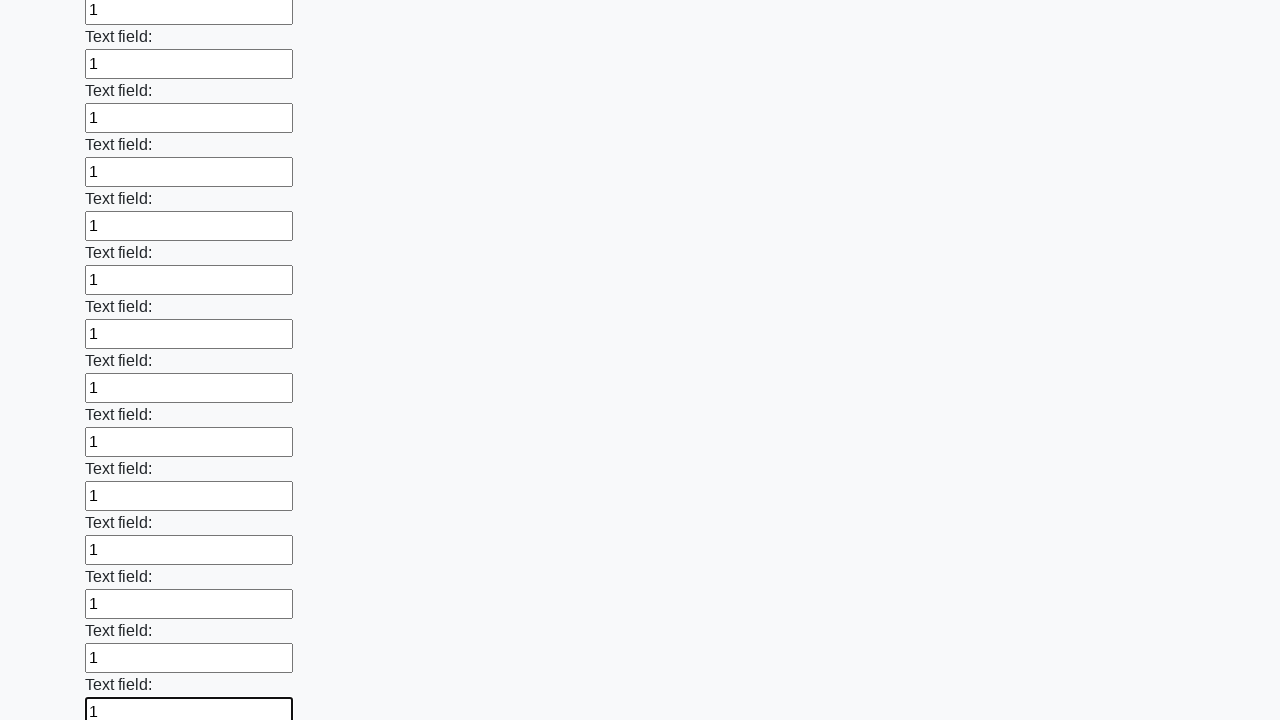

Filled a text input field with '1' on [type="text"] >> nth=45
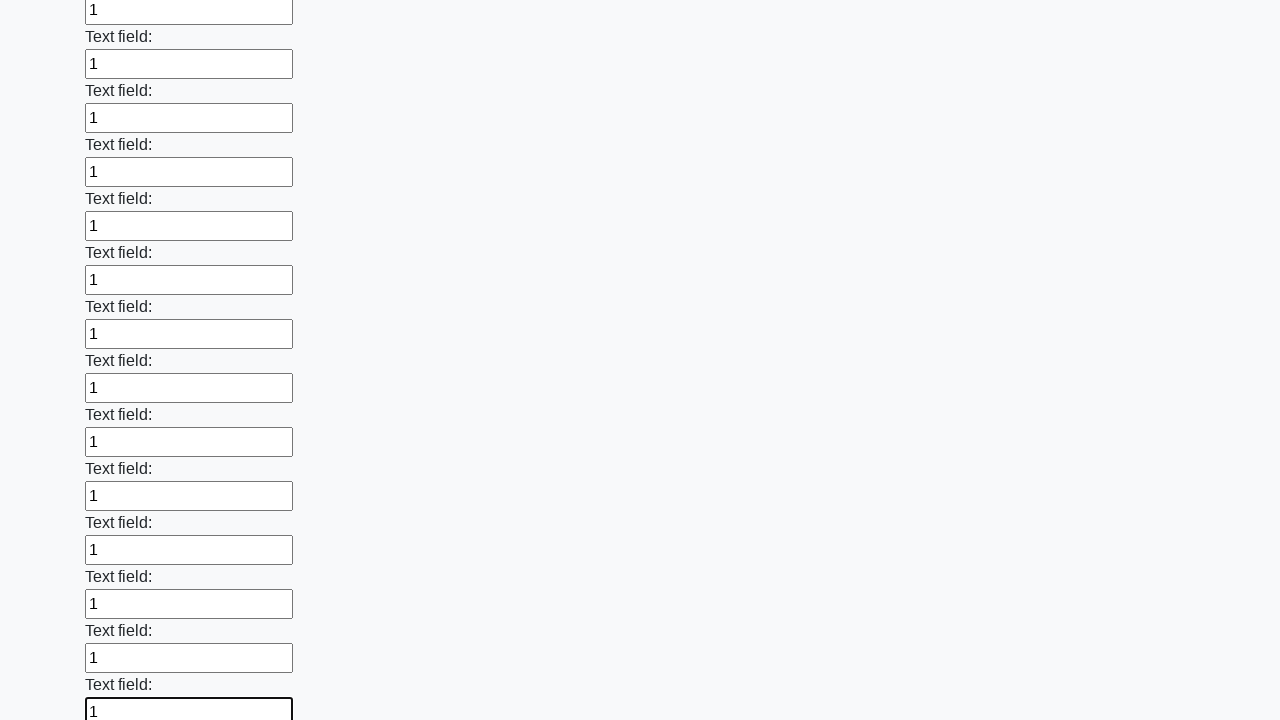

Filled a text input field with '1' on [type="text"] >> nth=46
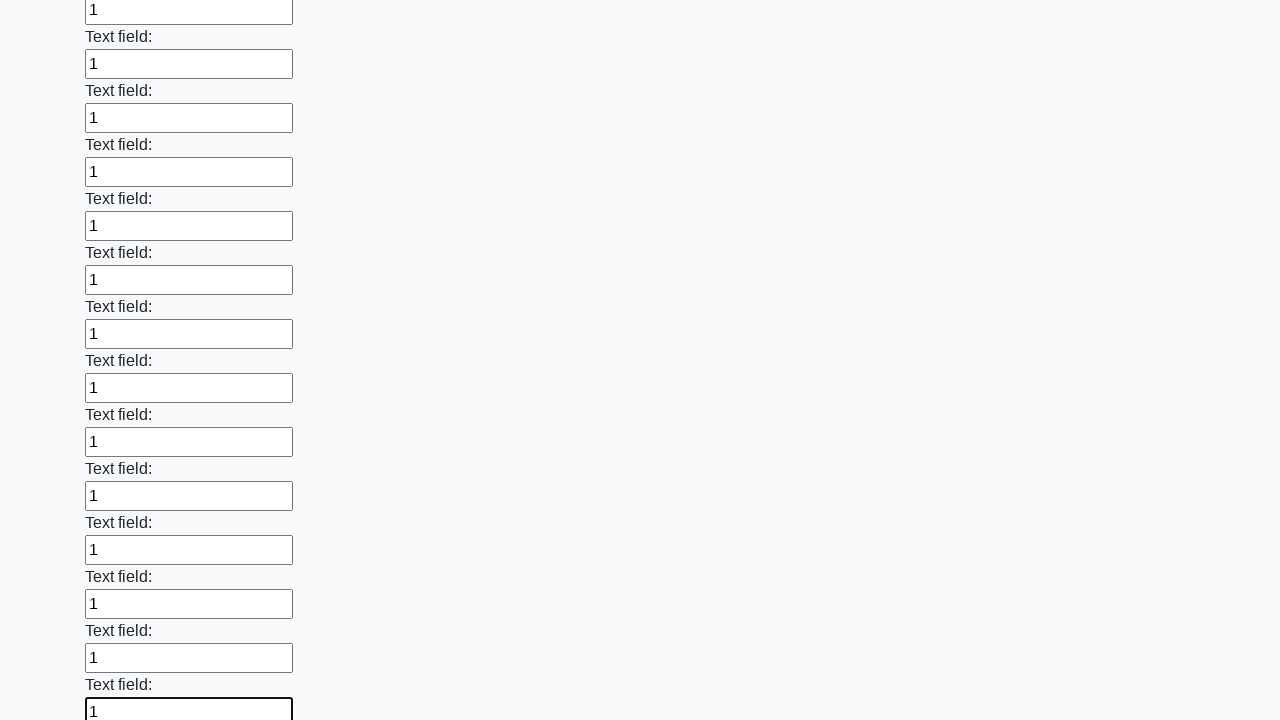

Filled a text input field with '1' on [type="text"] >> nth=47
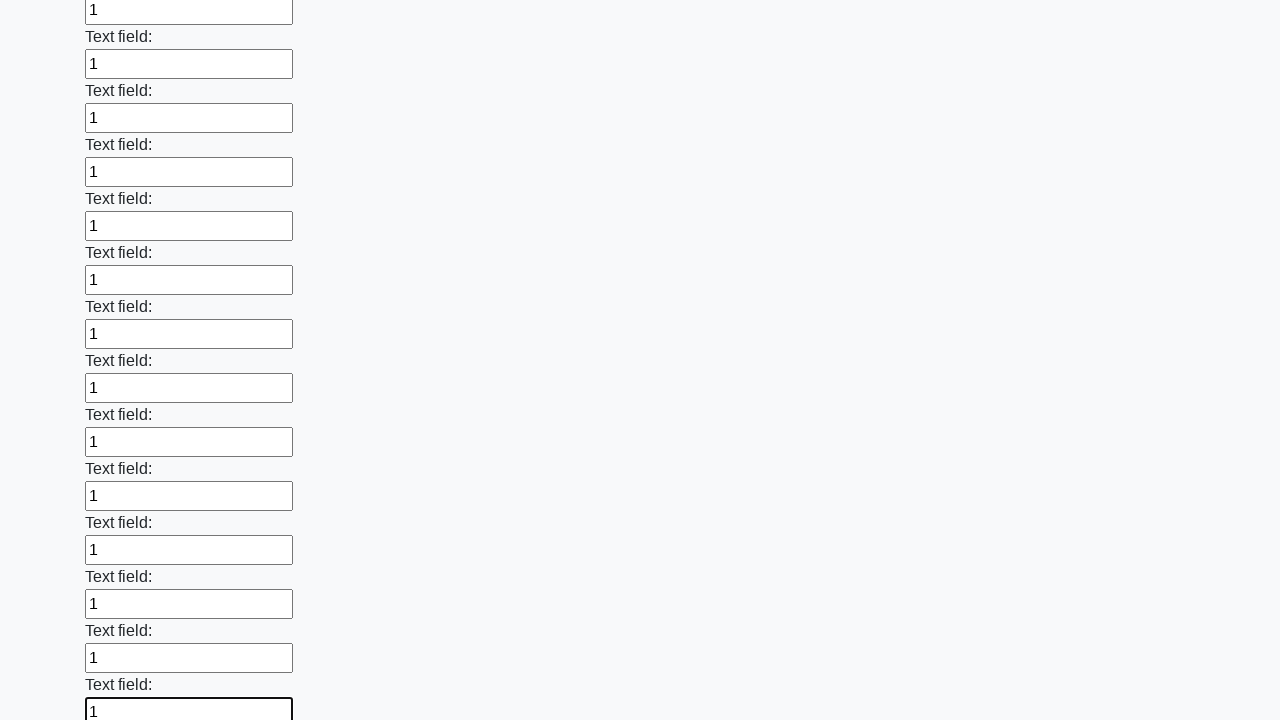

Filled a text input field with '1' on [type="text"] >> nth=48
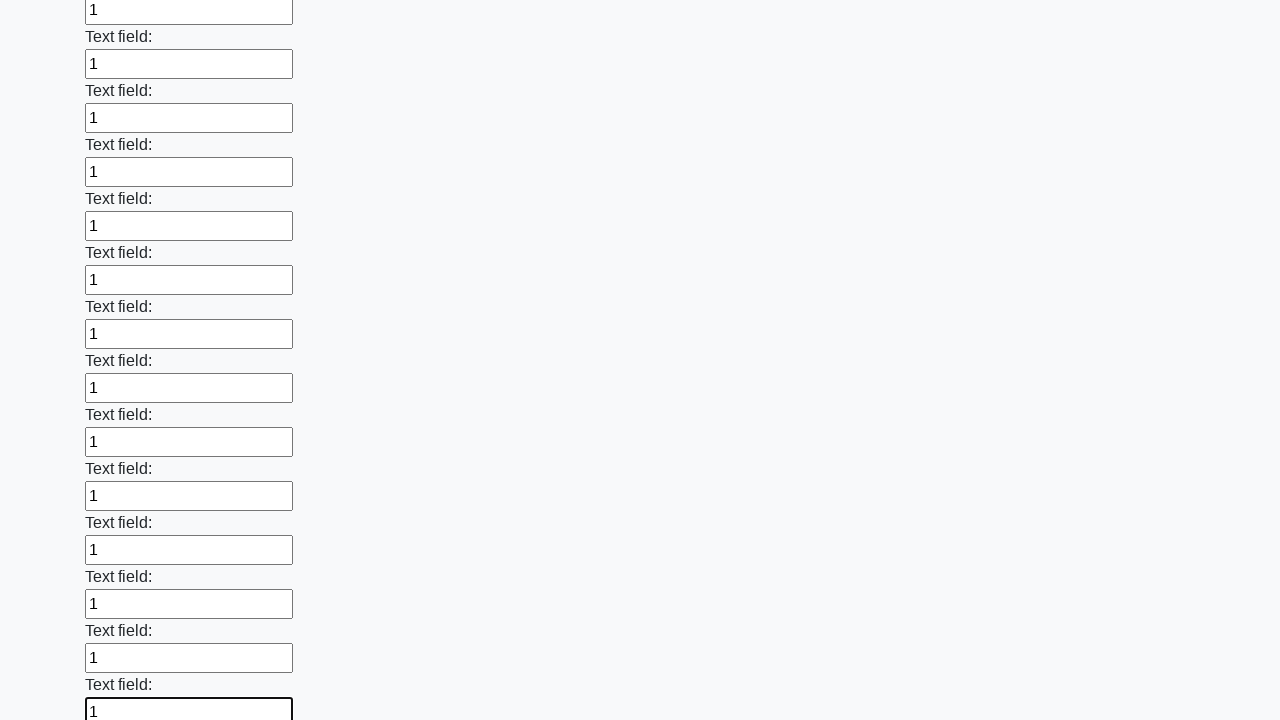

Filled a text input field with '1' on [type="text"] >> nth=49
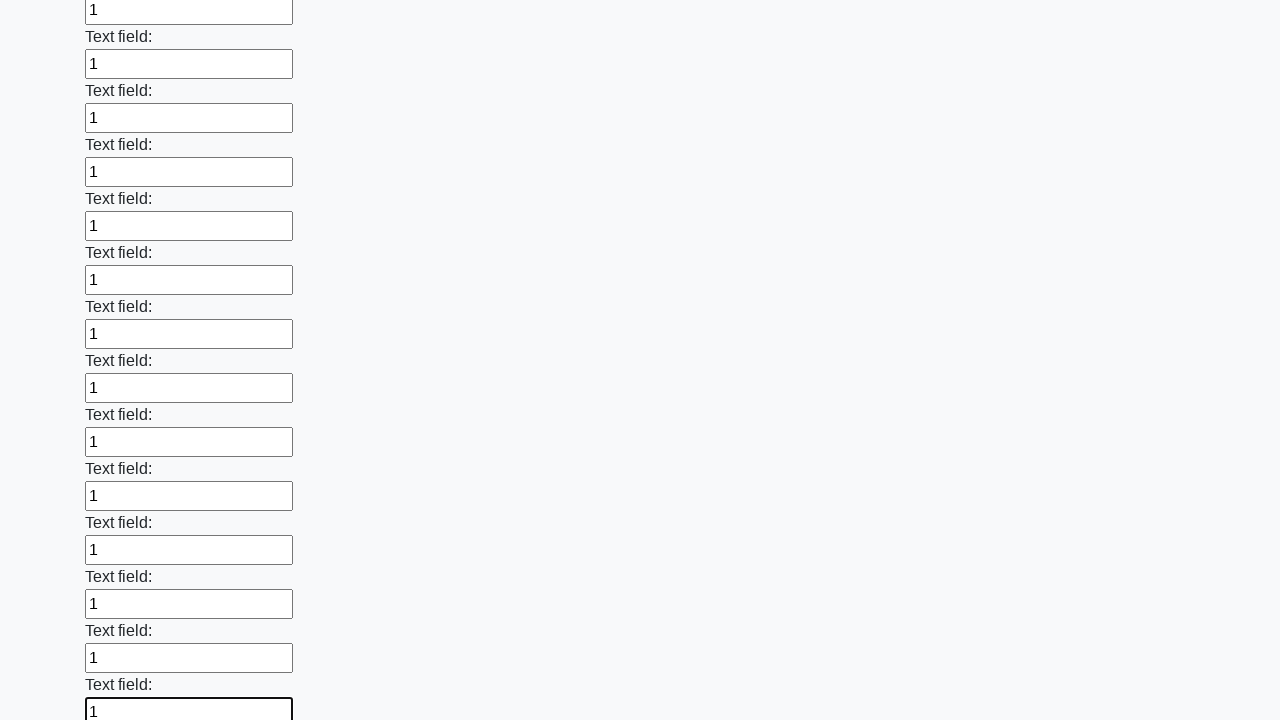

Filled a text input field with '1' on [type="text"] >> nth=50
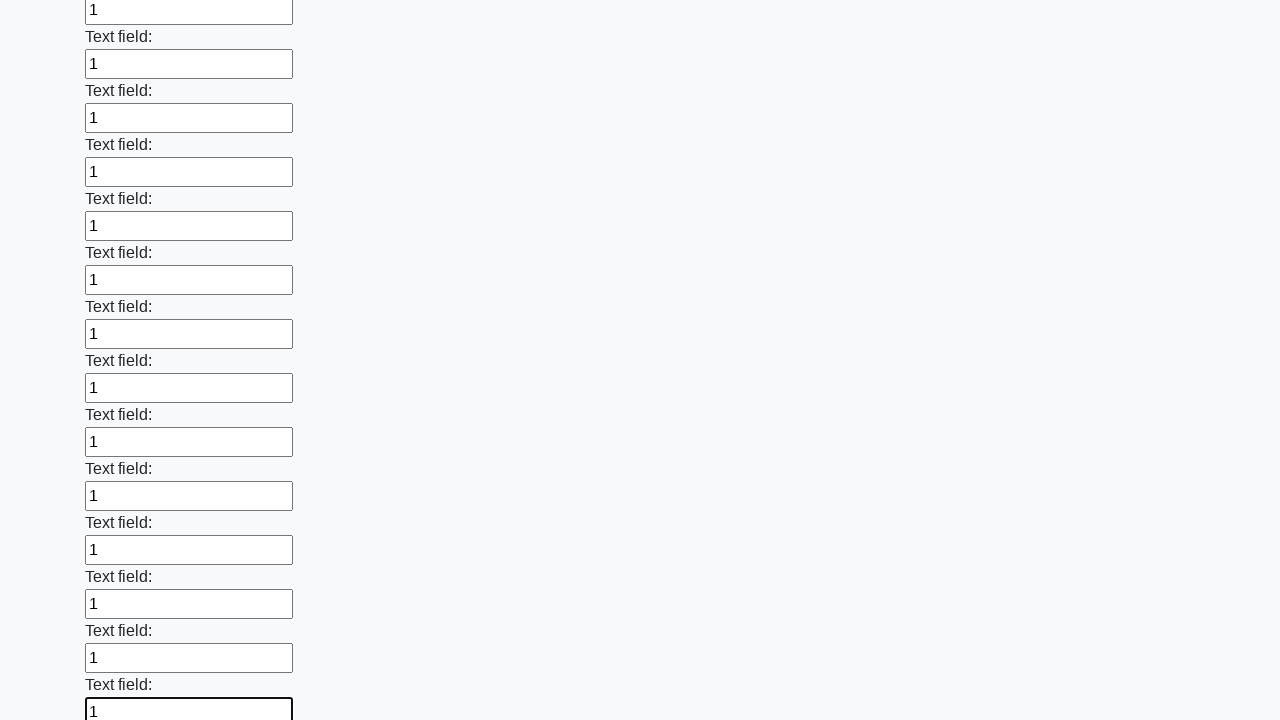

Filled a text input field with '1' on [type="text"] >> nth=51
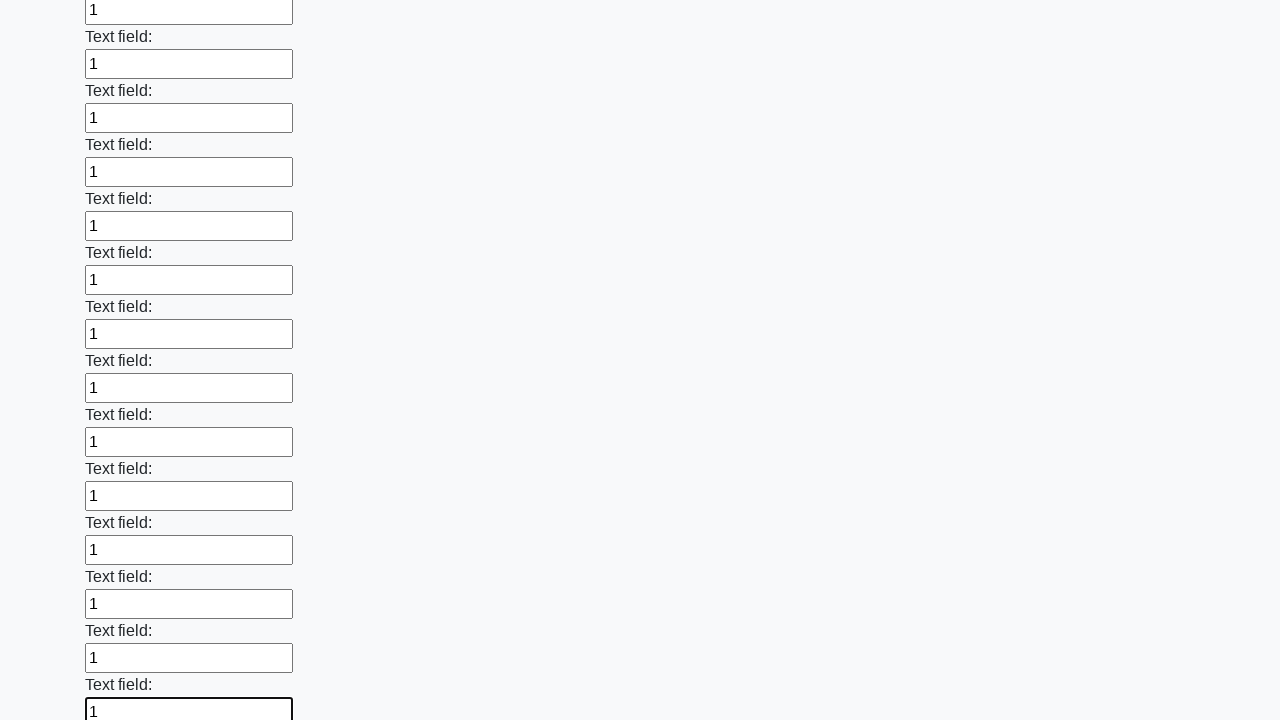

Filled a text input field with '1' on [type="text"] >> nth=52
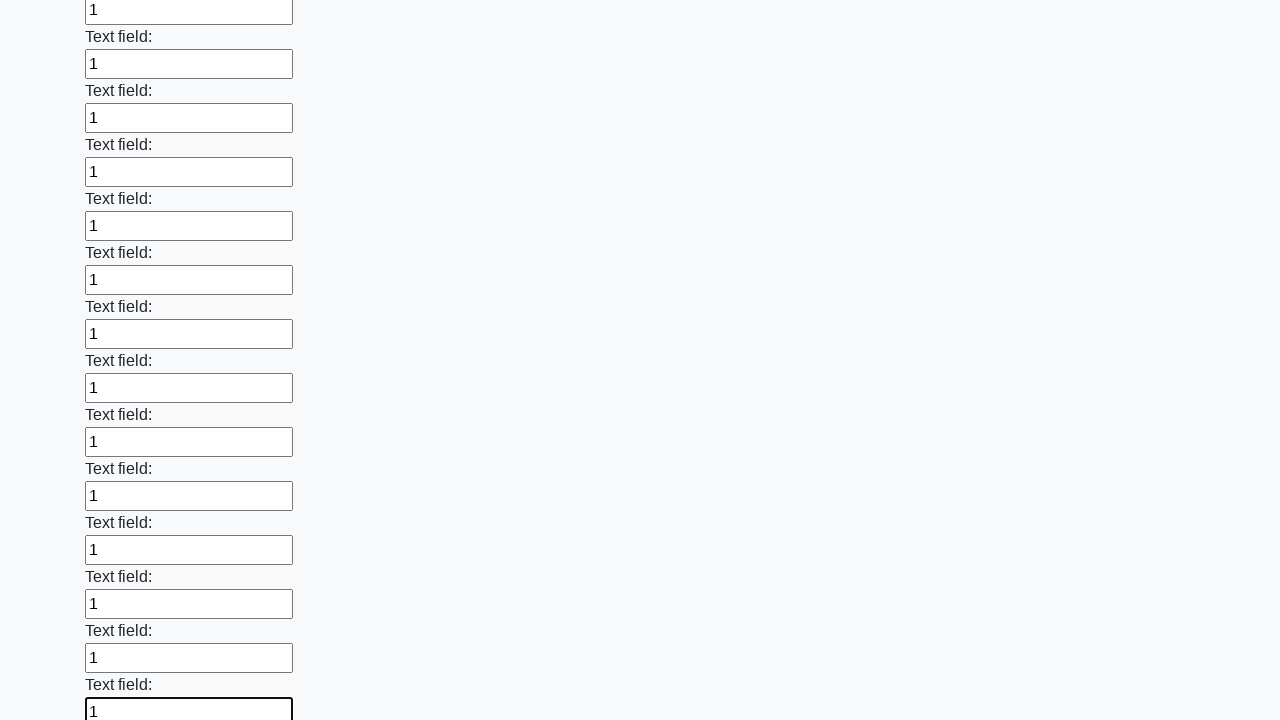

Filled a text input field with '1' on [type="text"] >> nth=53
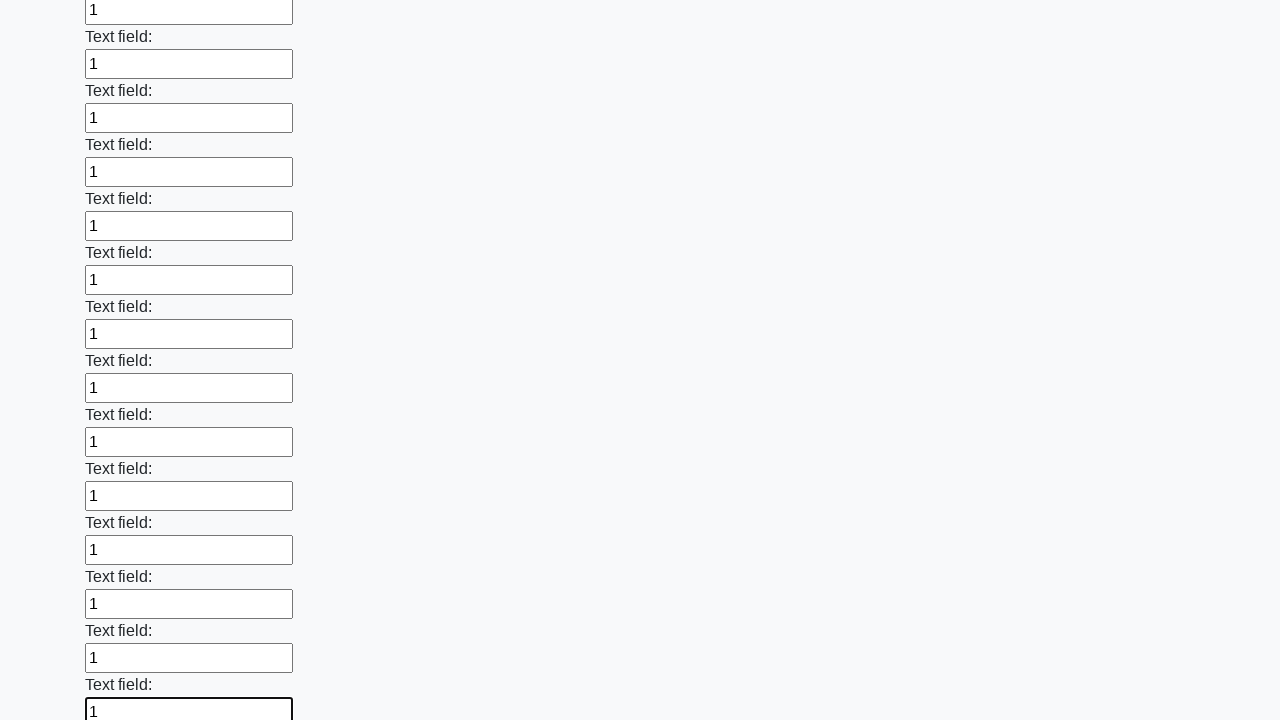

Filled a text input field with '1' on [type="text"] >> nth=54
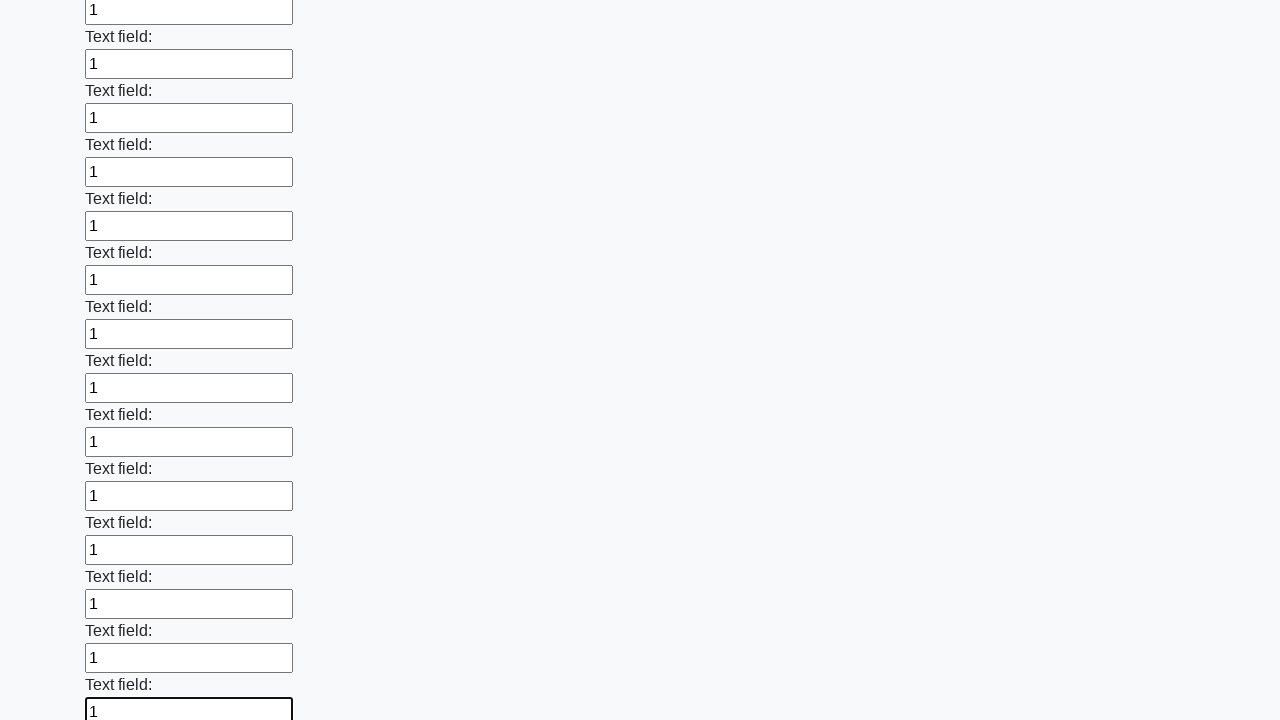

Filled a text input field with '1' on [type="text"] >> nth=55
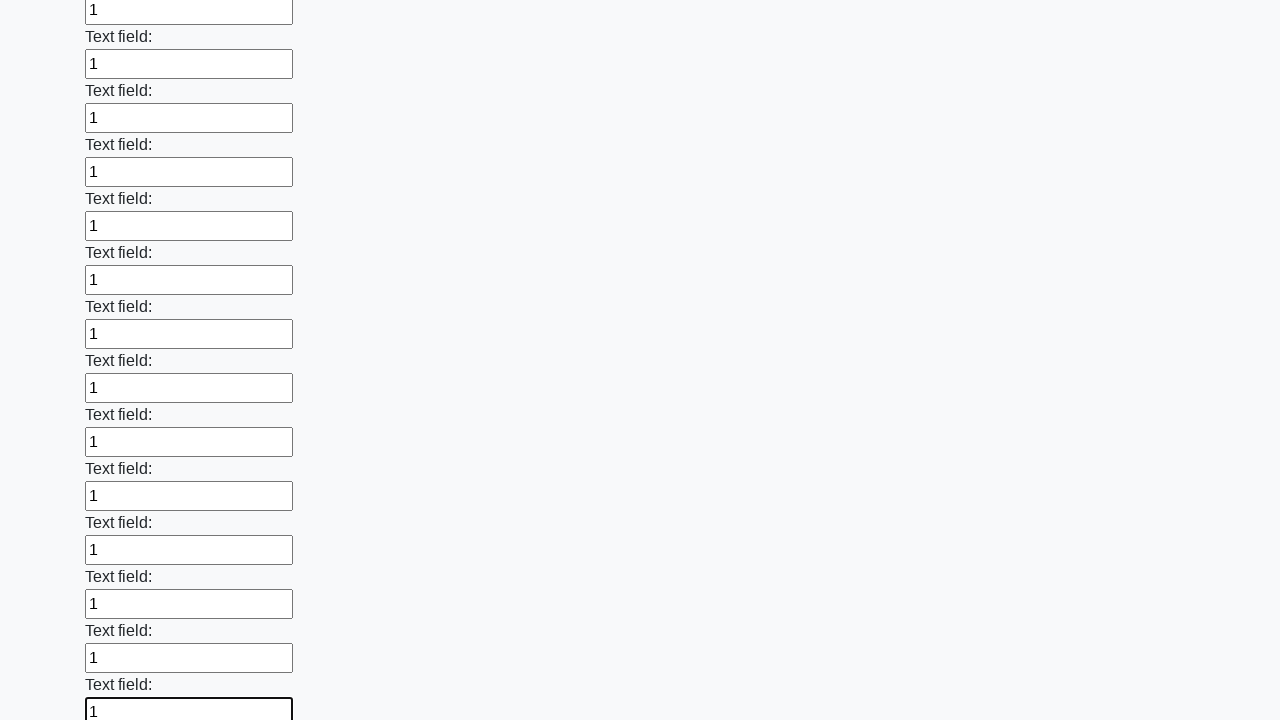

Filled a text input field with '1' on [type="text"] >> nth=56
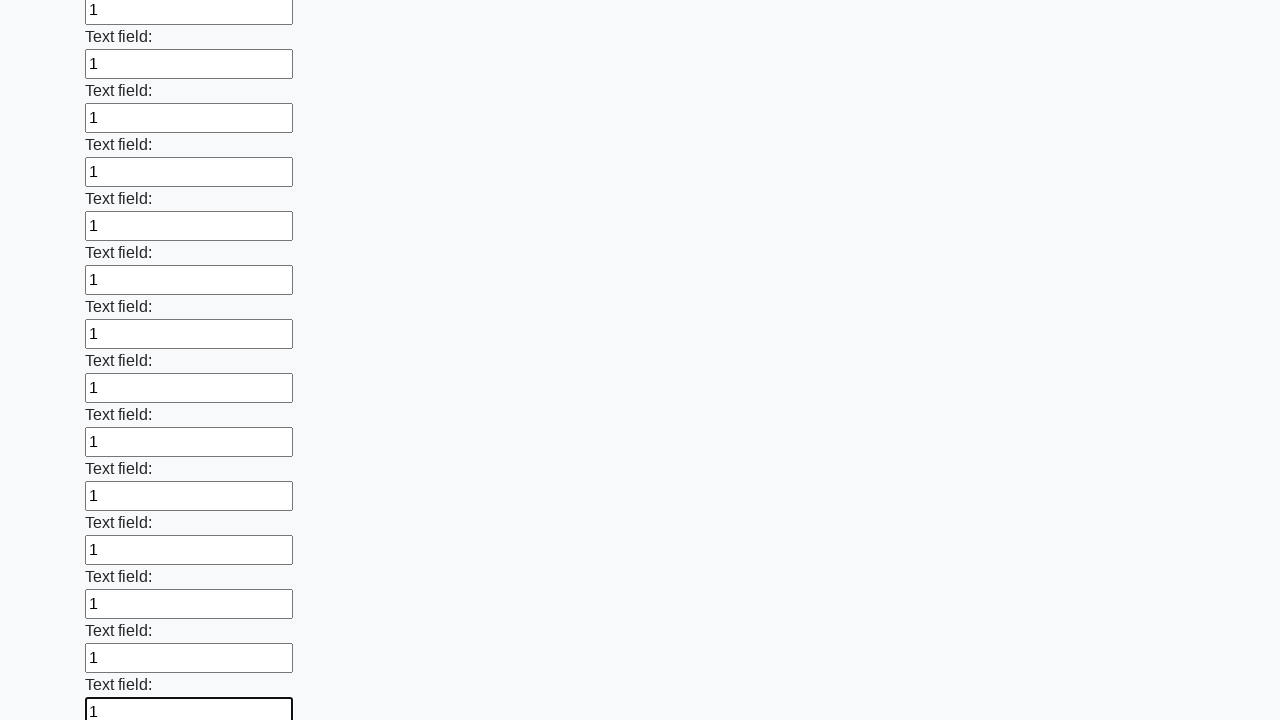

Filled a text input field with '1' on [type="text"] >> nth=57
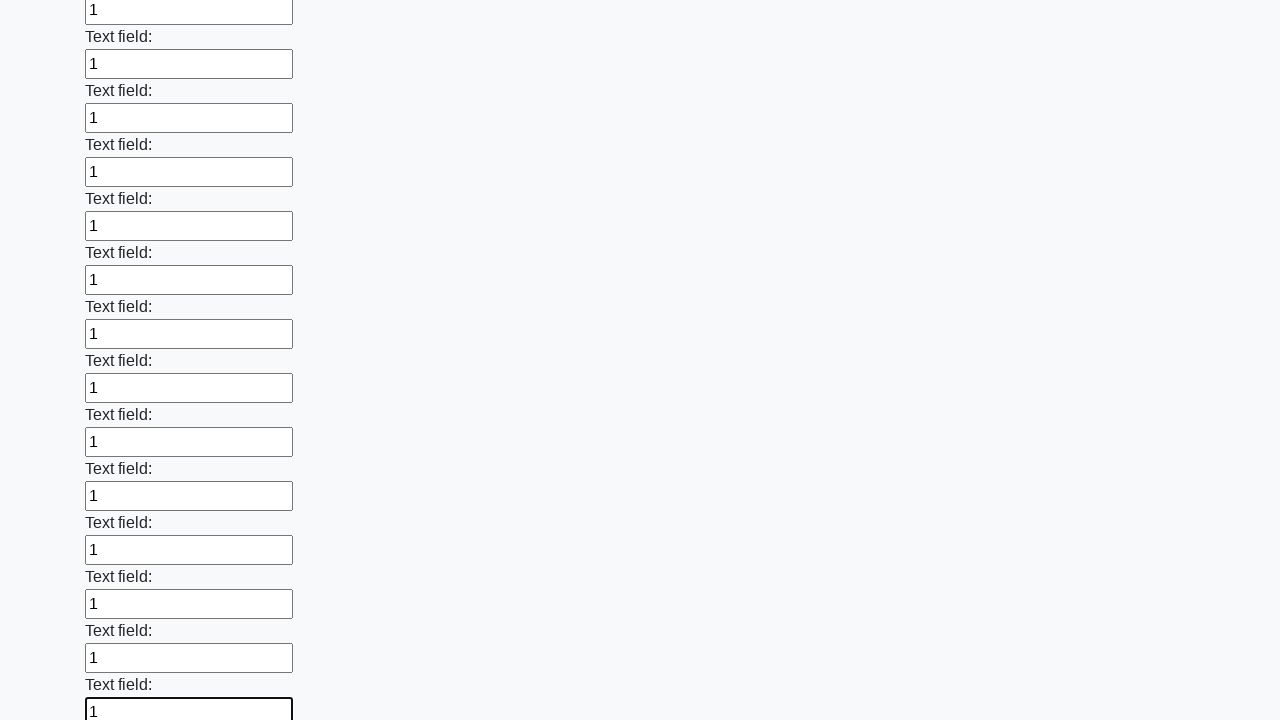

Filled a text input field with '1' on [type="text"] >> nth=58
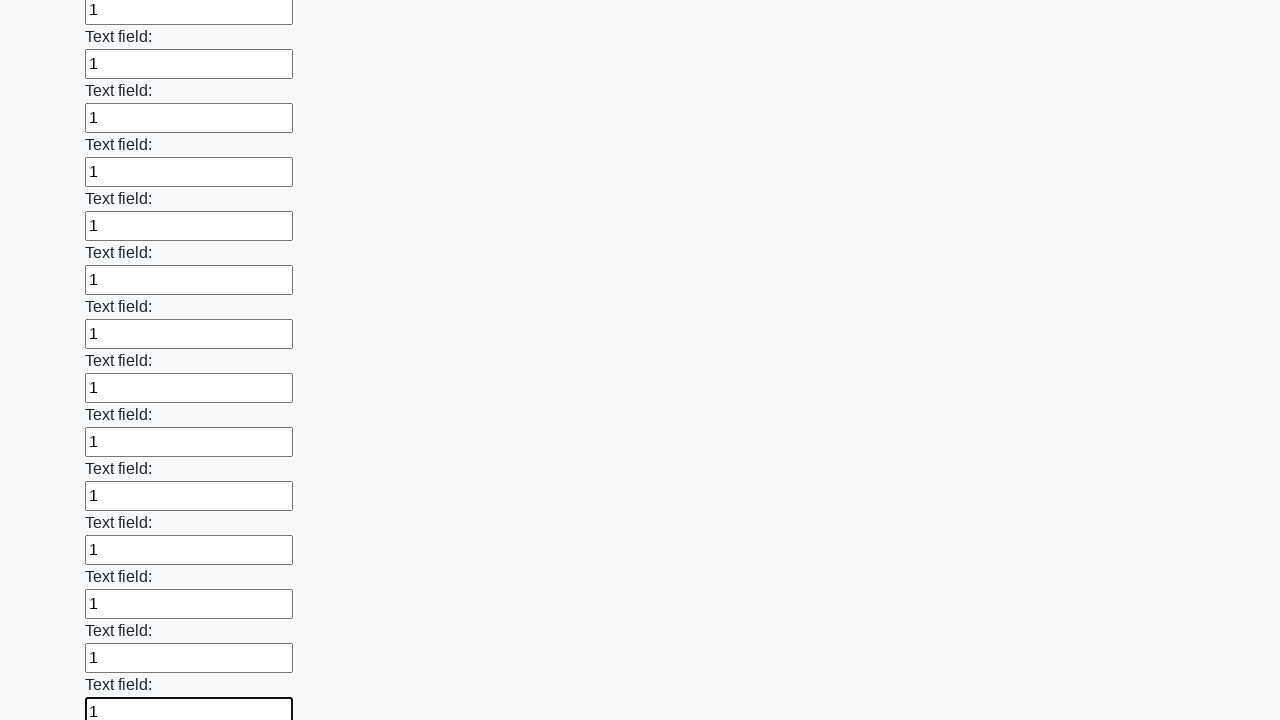

Filled a text input field with '1' on [type="text"] >> nth=59
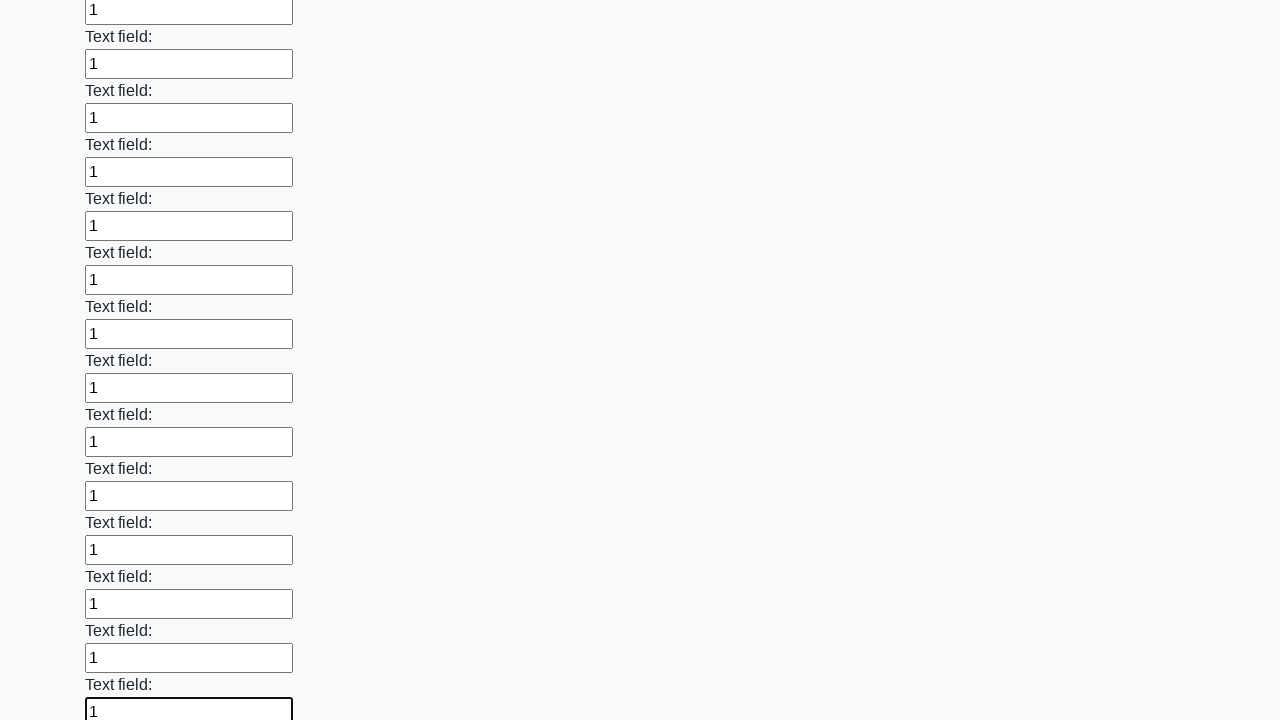

Filled a text input field with '1' on [type="text"] >> nth=60
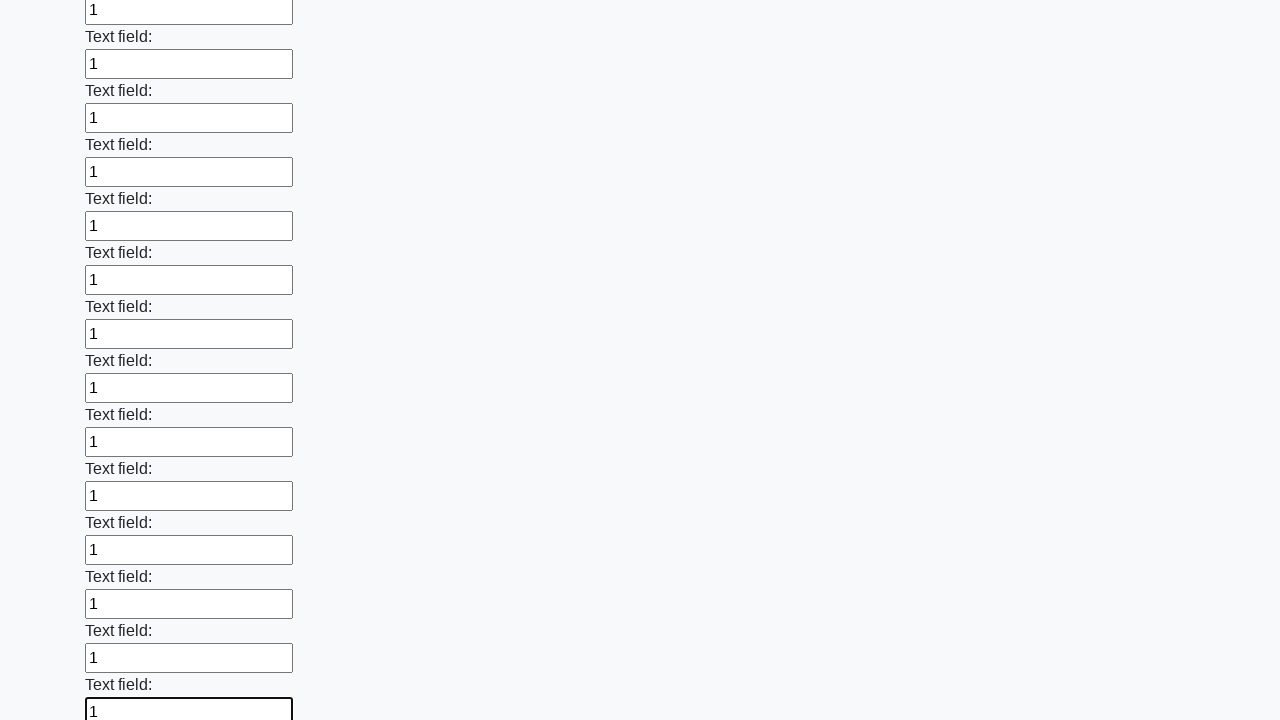

Filled a text input field with '1' on [type="text"] >> nth=61
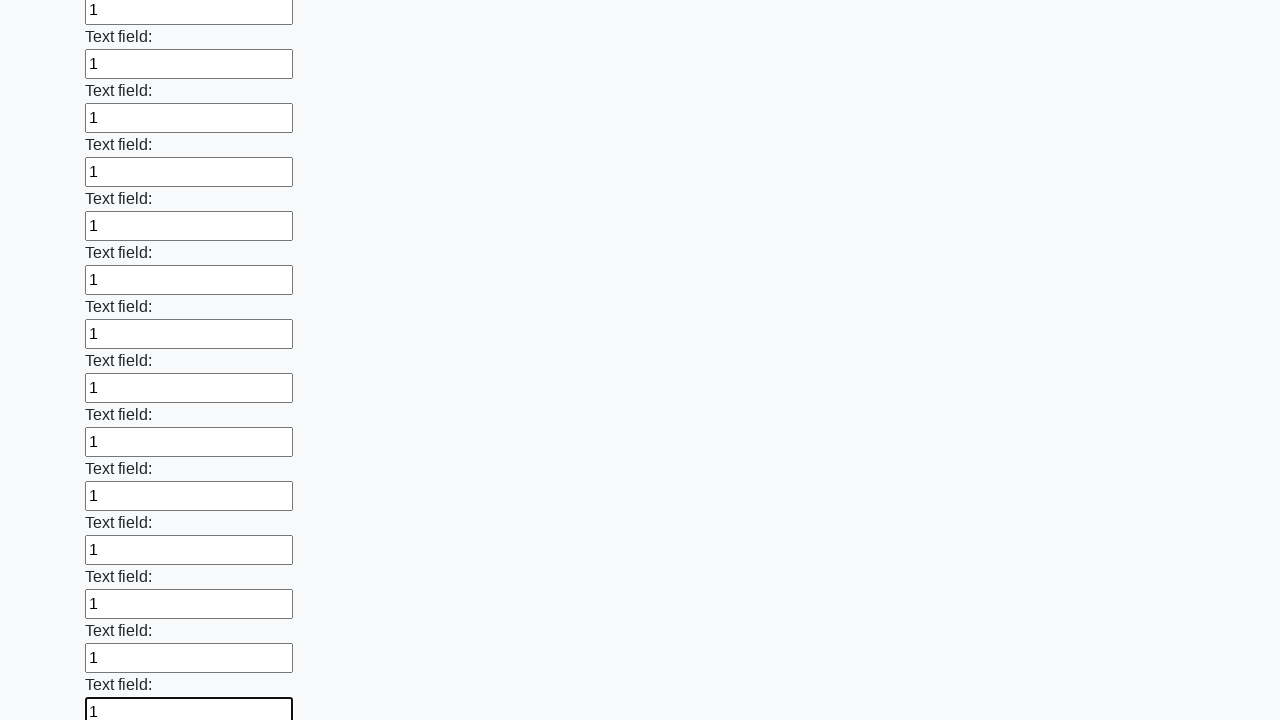

Filled a text input field with '1' on [type="text"] >> nth=62
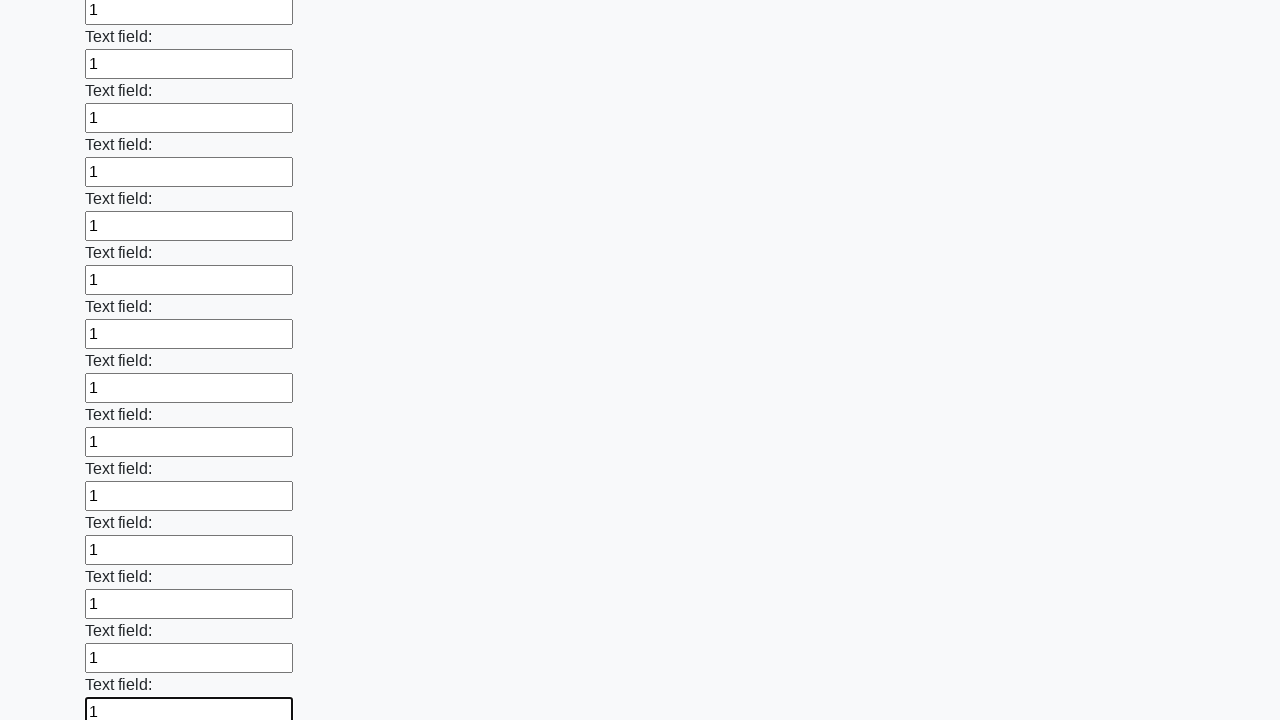

Filled a text input field with '1' on [type="text"] >> nth=63
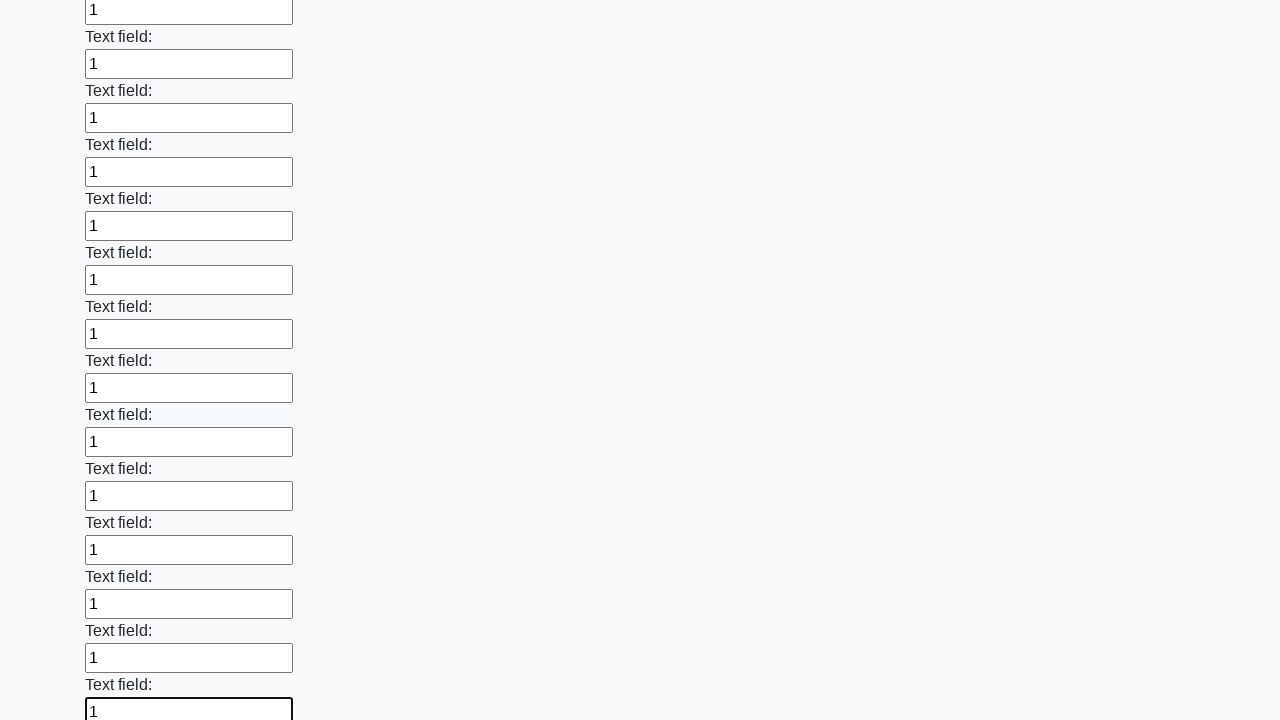

Filled a text input field with '1' on [type="text"] >> nth=64
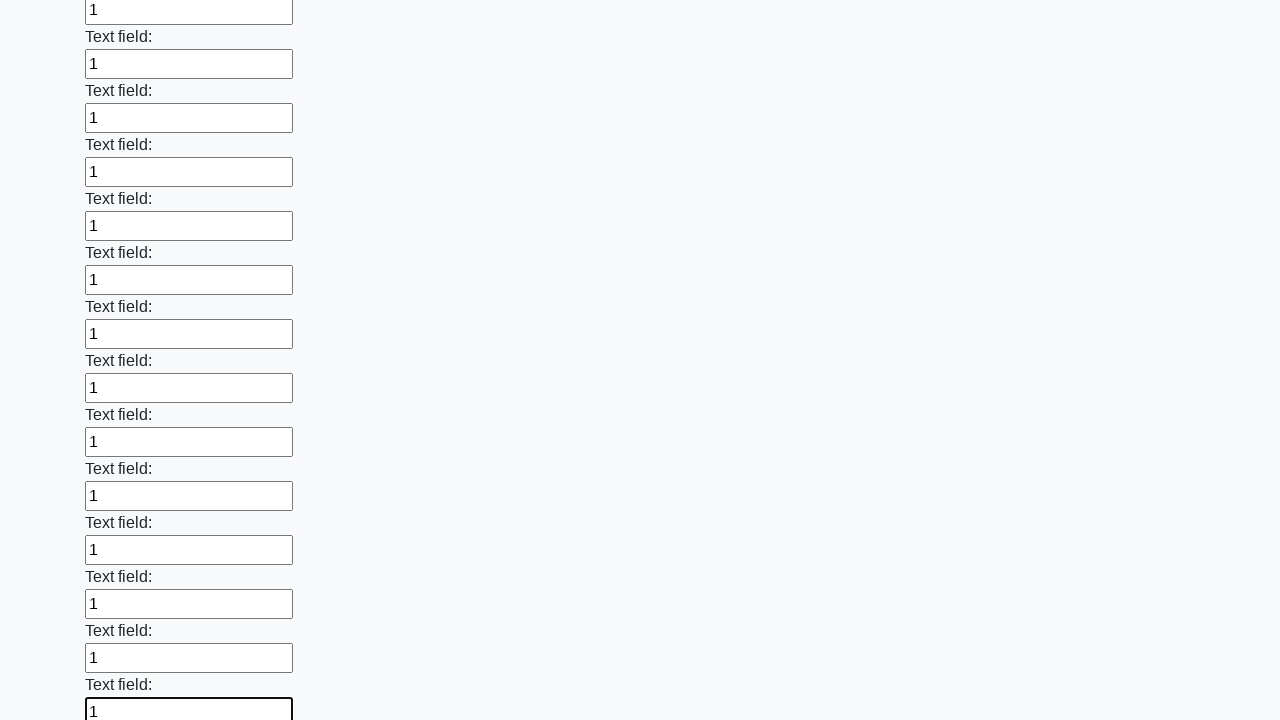

Filled a text input field with '1' on [type="text"] >> nth=65
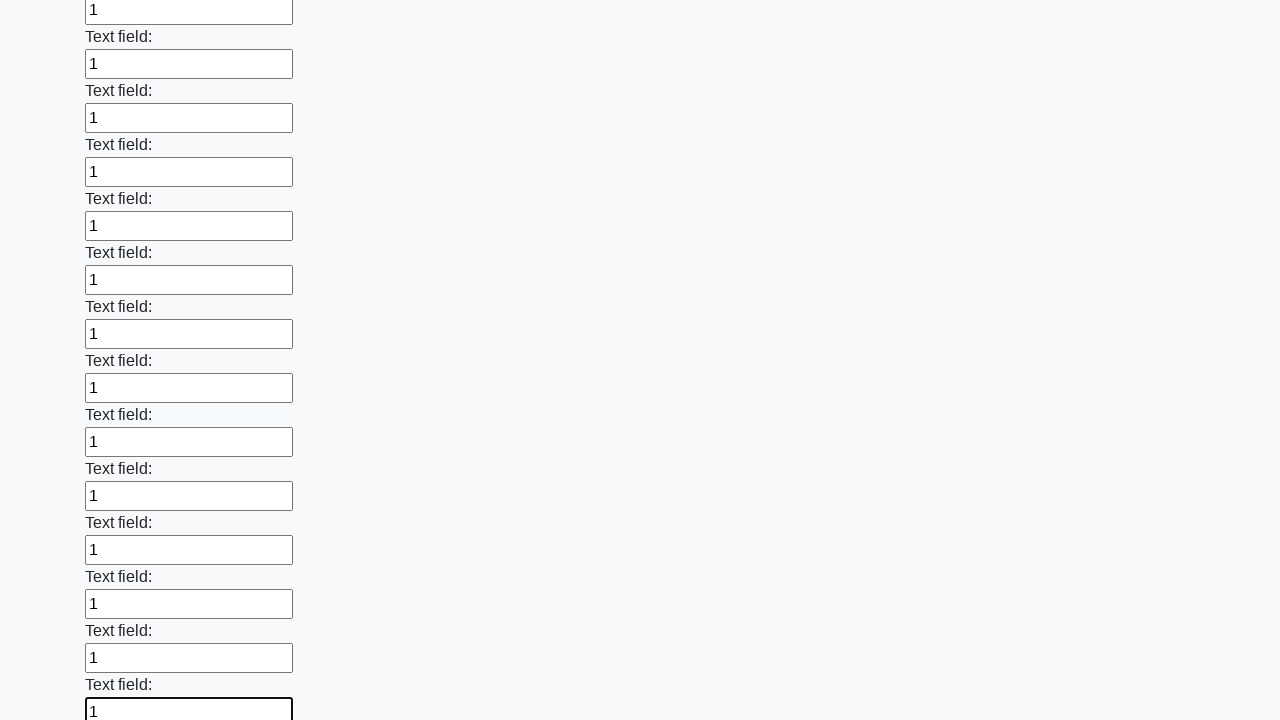

Filled a text input field with '1' on [type="text"] >> nth=66
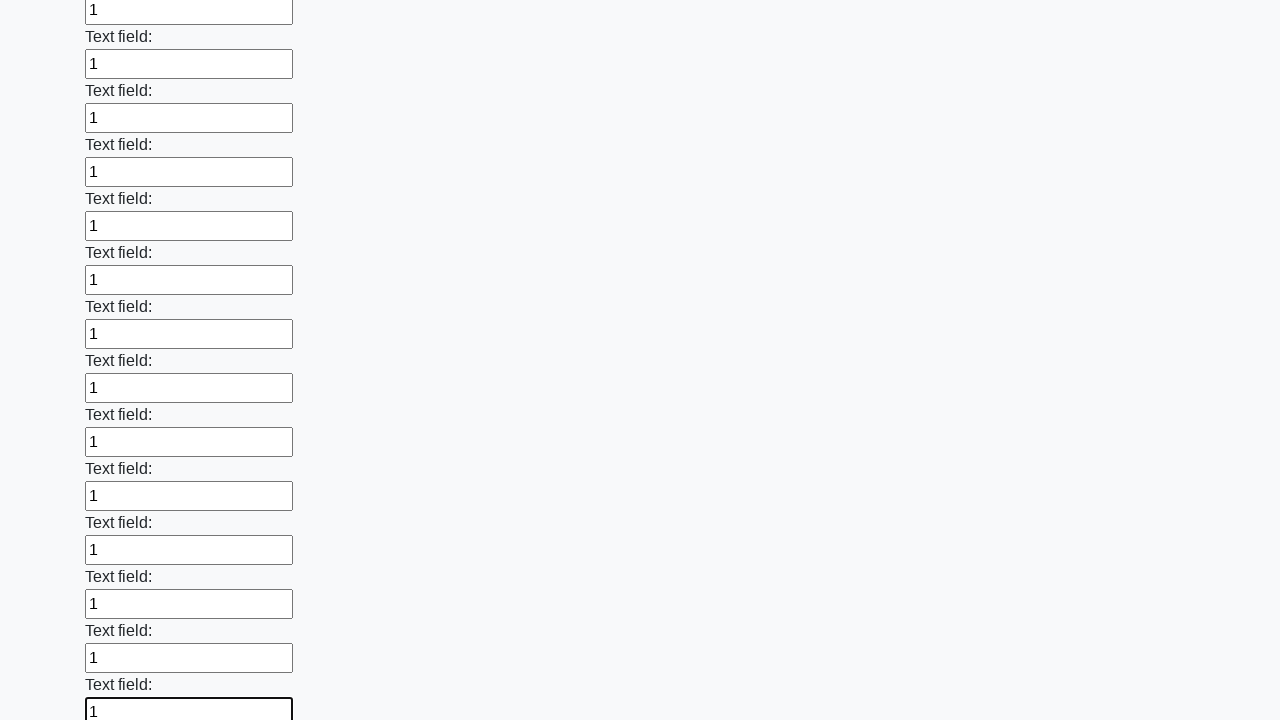

Filled a text input field with '1' on [type="text"] >> nth=67
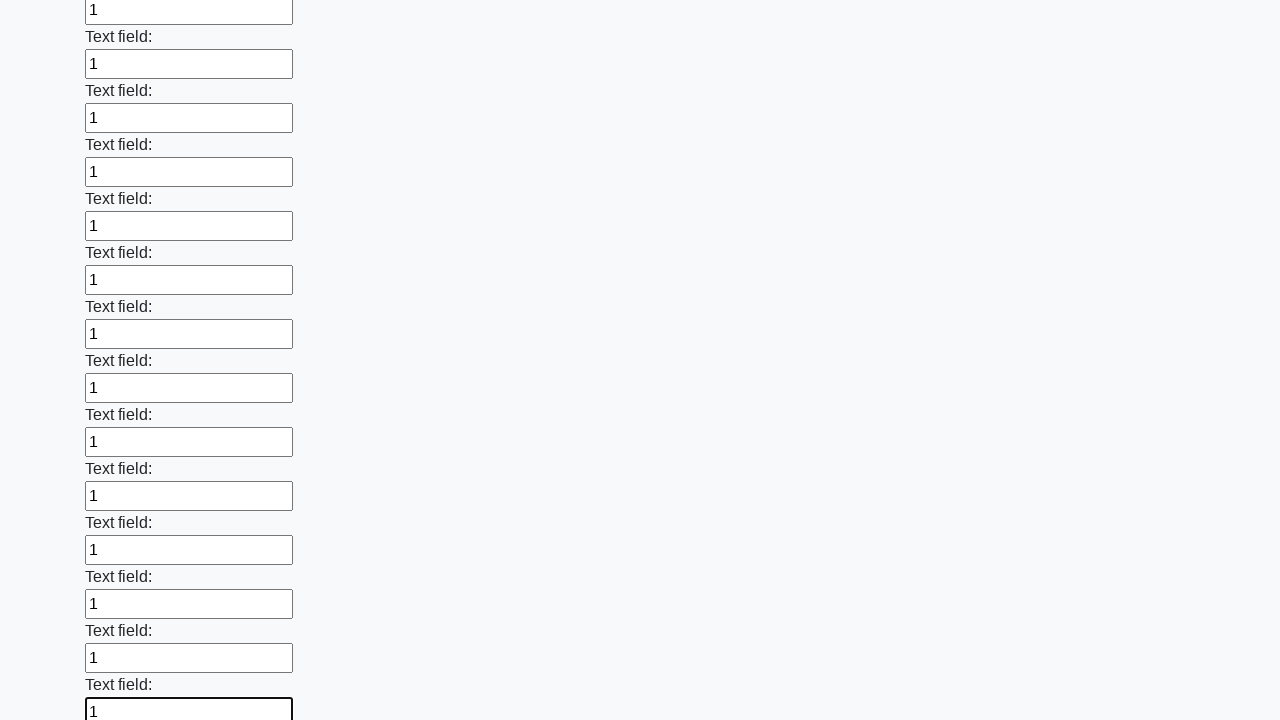

Filled a text input field with '1' on [type="text"] >> nth=68
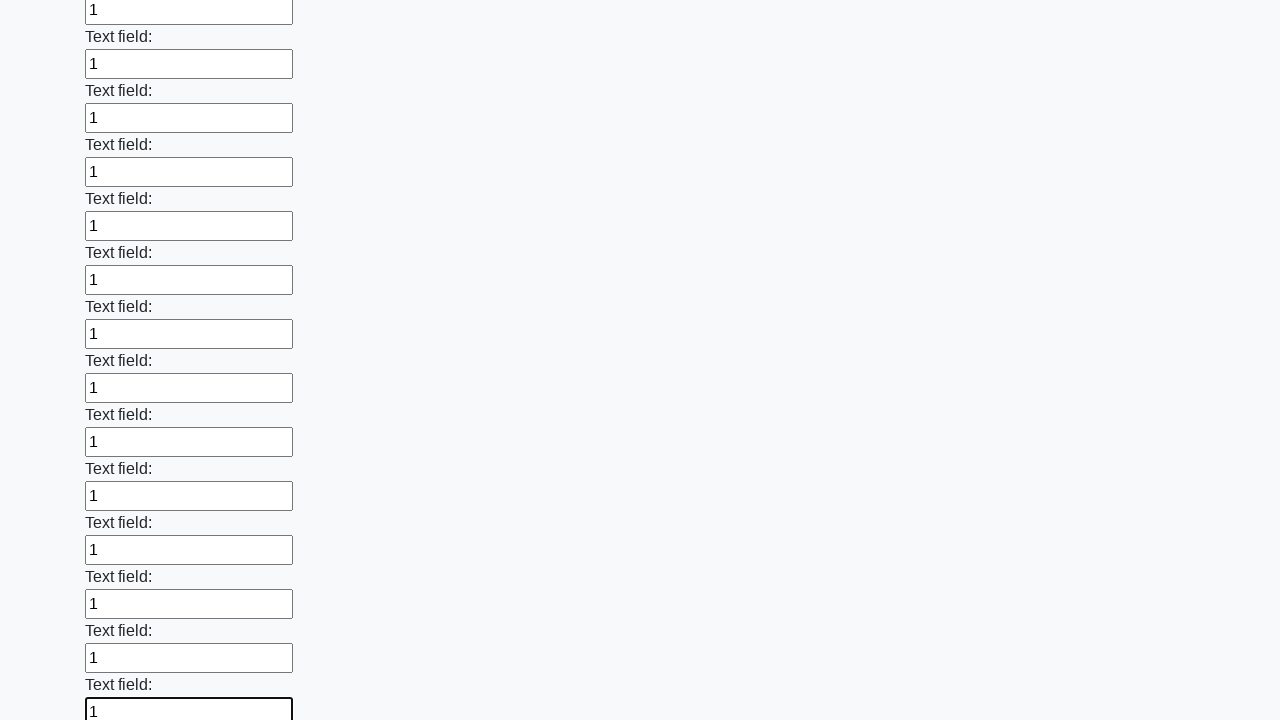

Filled a text input field with '1' on [type="text"] >> nth=69
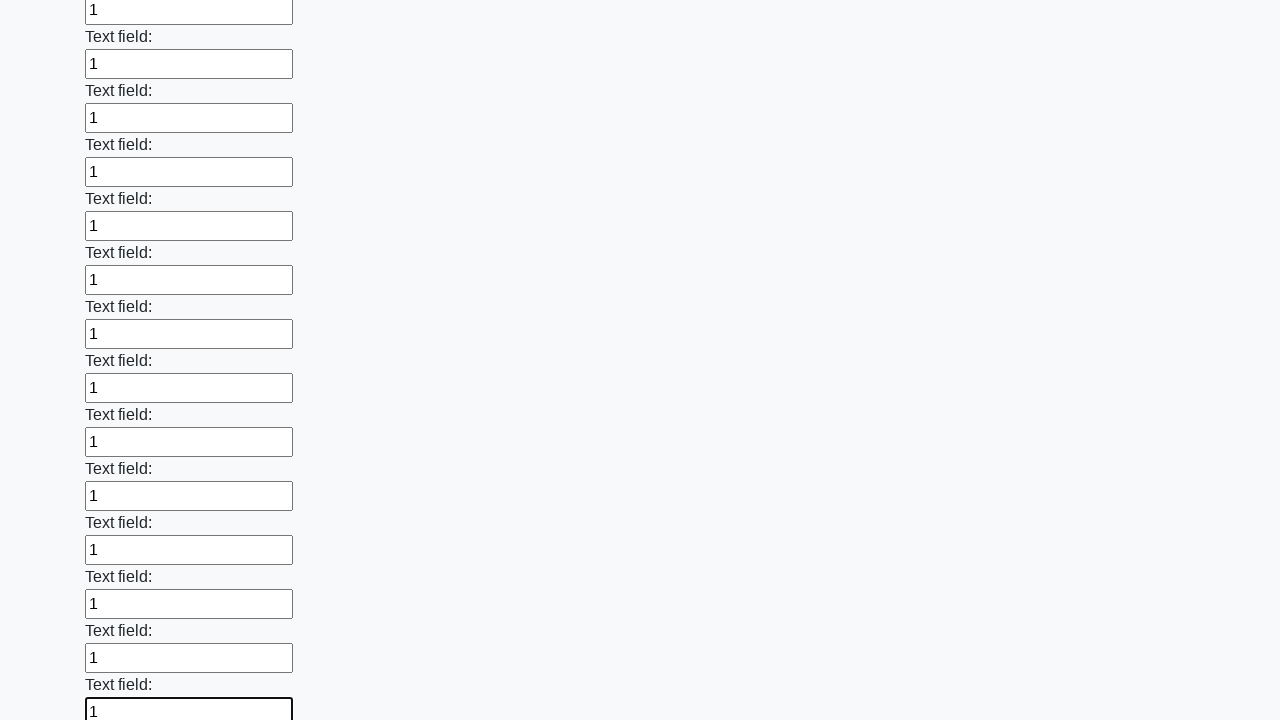

Filled a text input field with '1' on [type="text"] >> nth=70
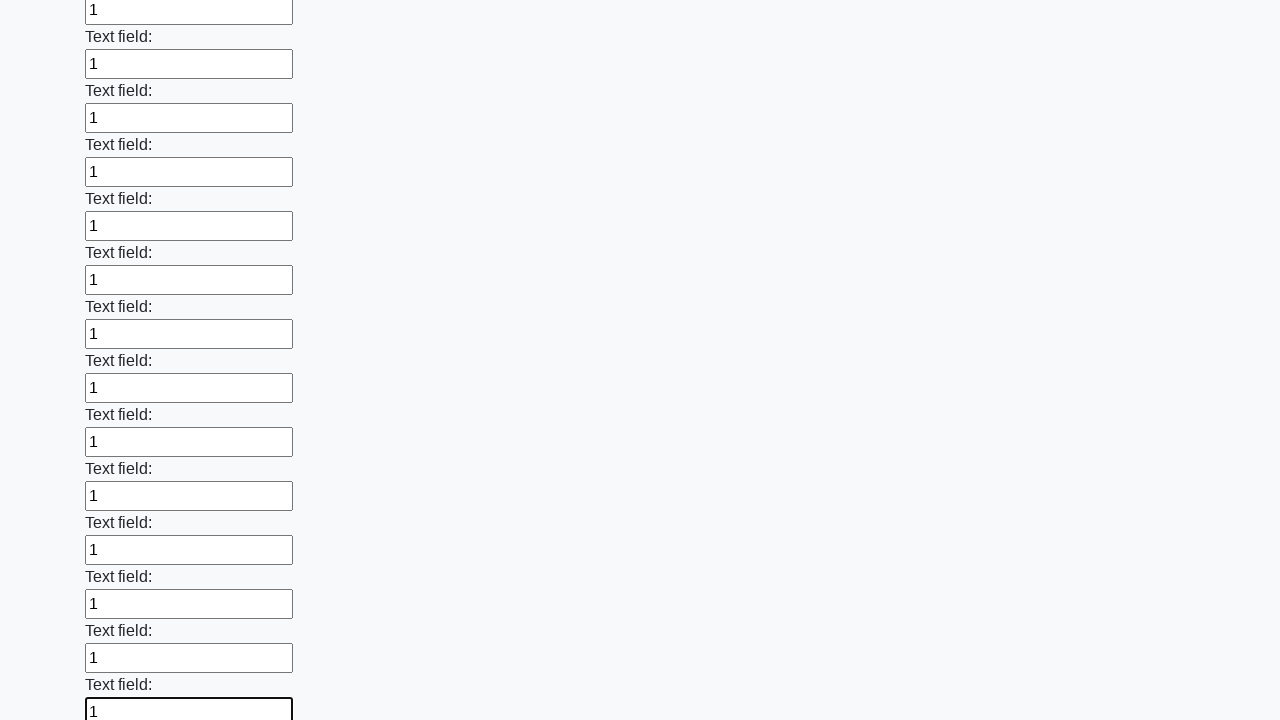

Filled a text input field with '1' on [type="text"] >> nth=71
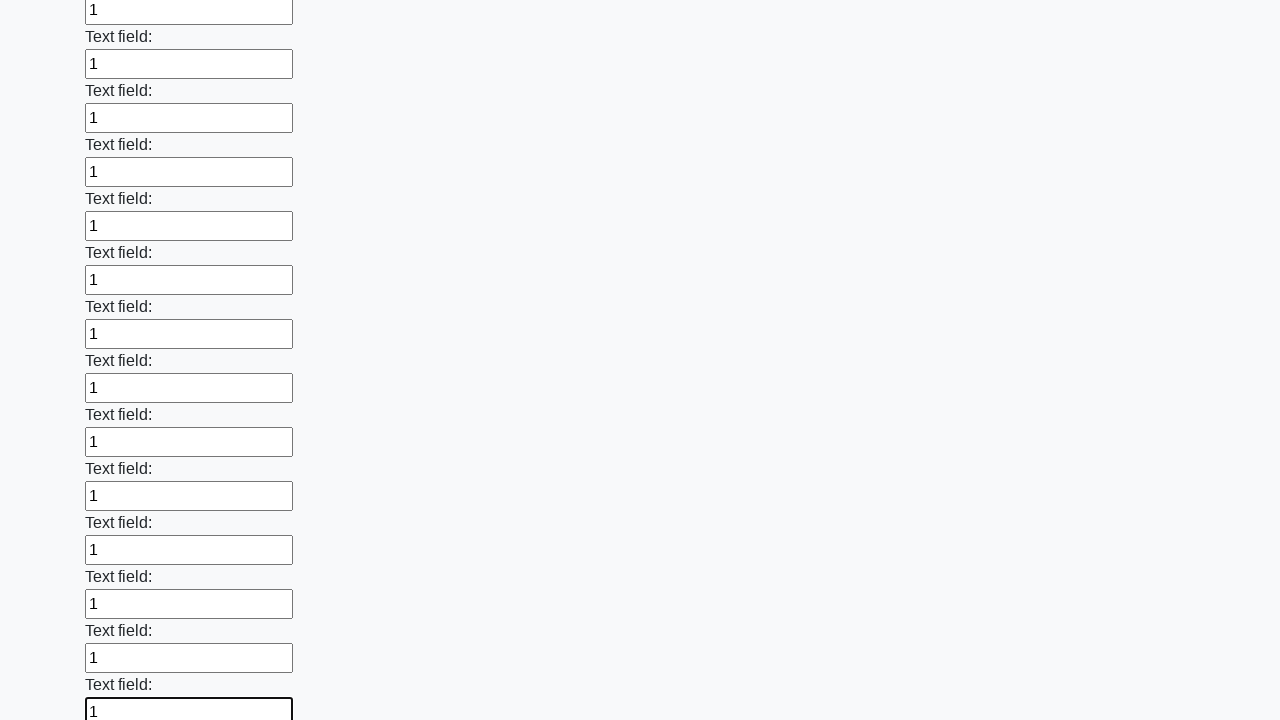

Filled a text input field with '1' on [type="text"] >> nth=72
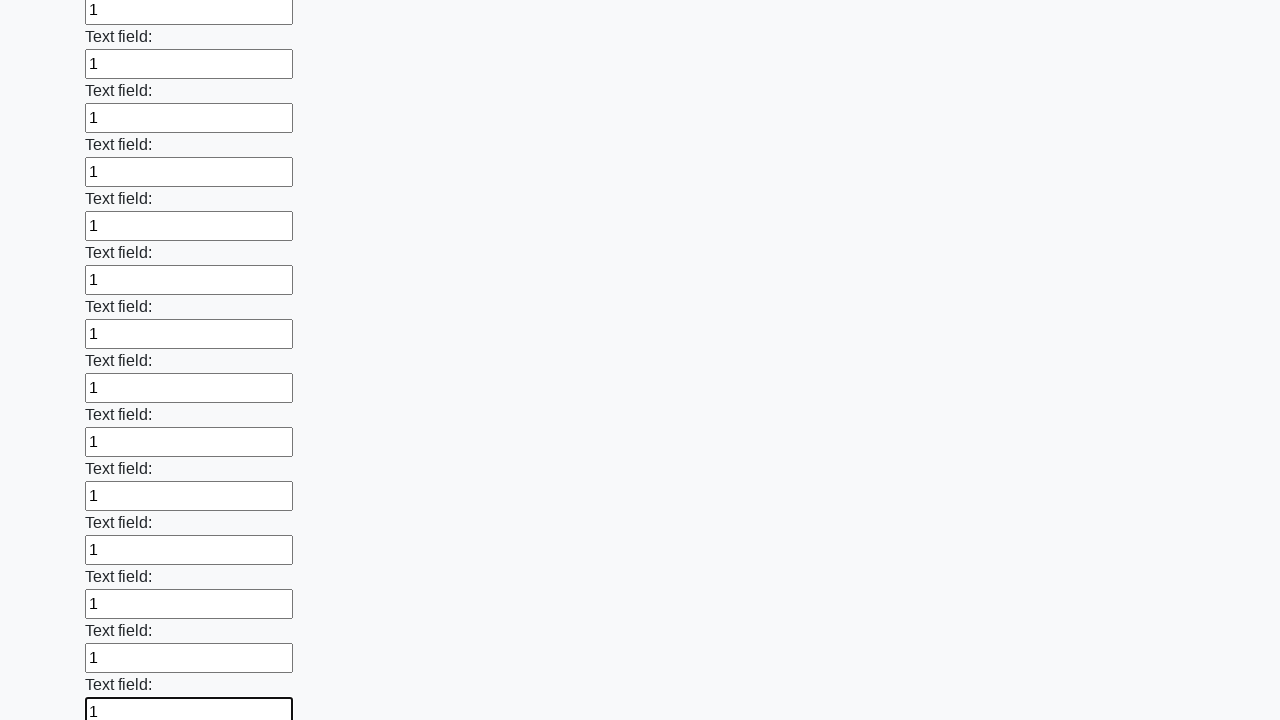

Filled a text input field with '1' on [type="text"] >> nth=73
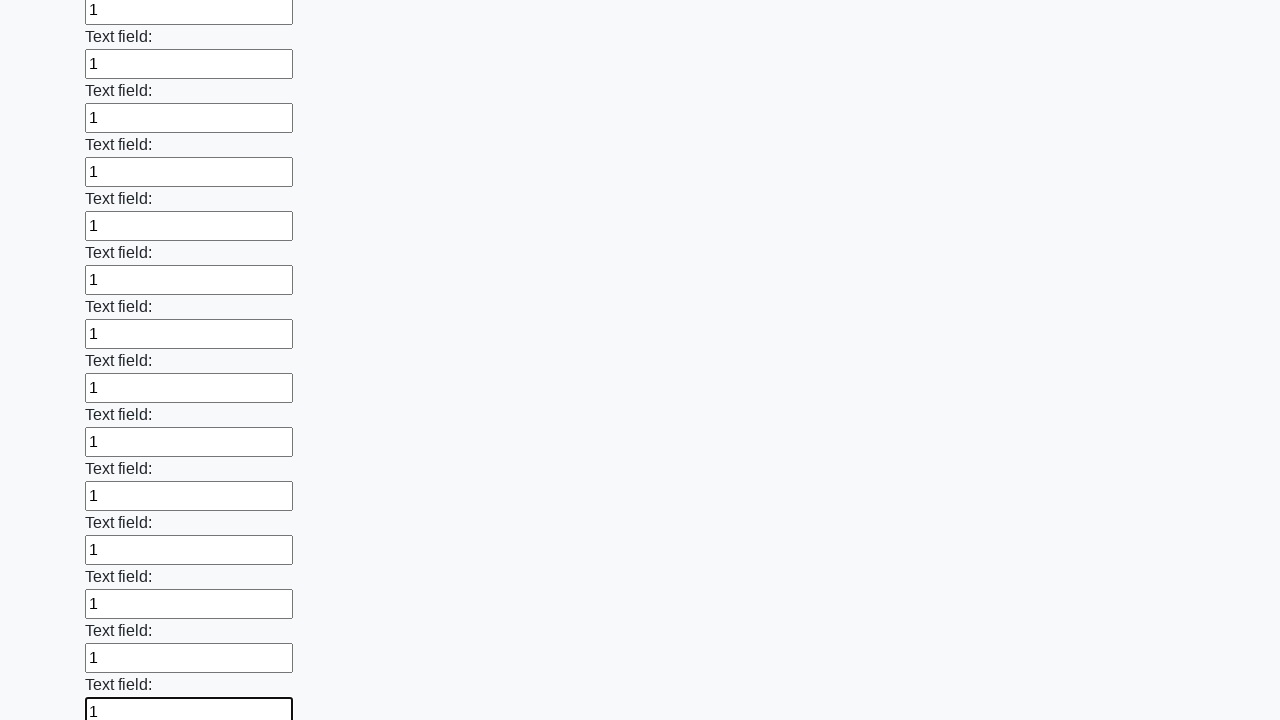

Filled a text input field with '1' on [type="text"] >> nth=74
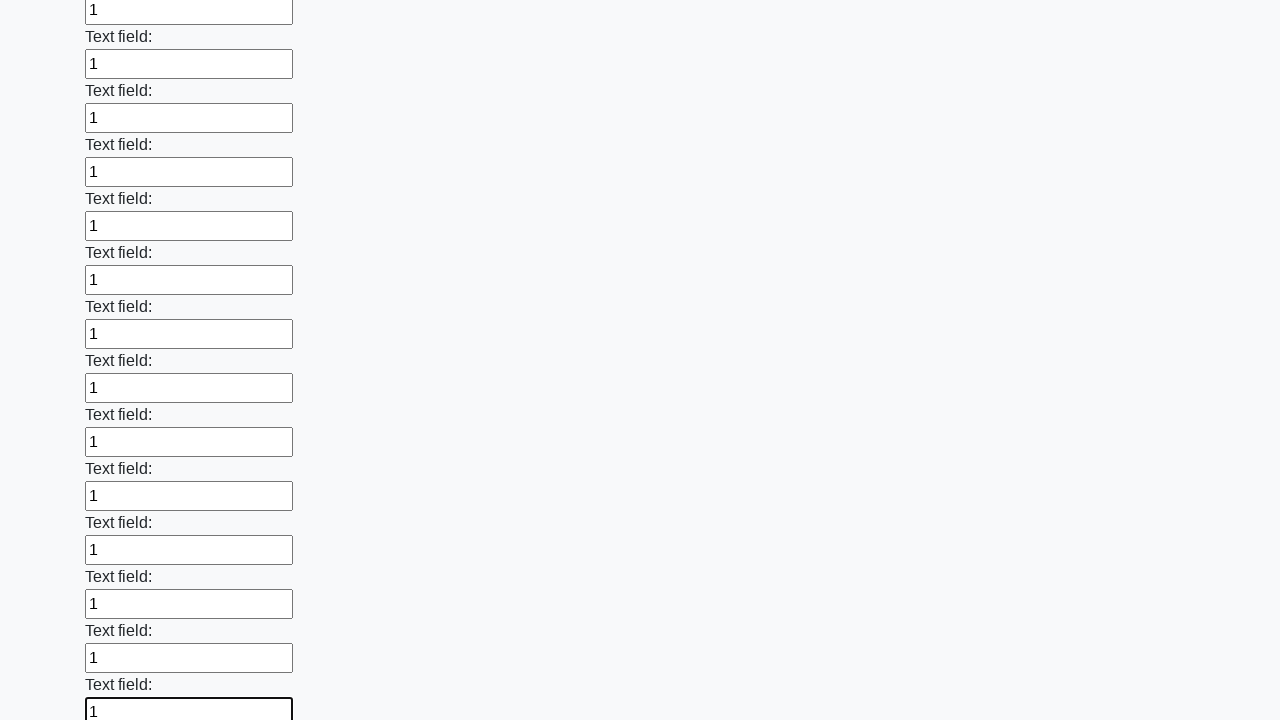

Filled a text input field with '1' on [type="text"] >> nth=75
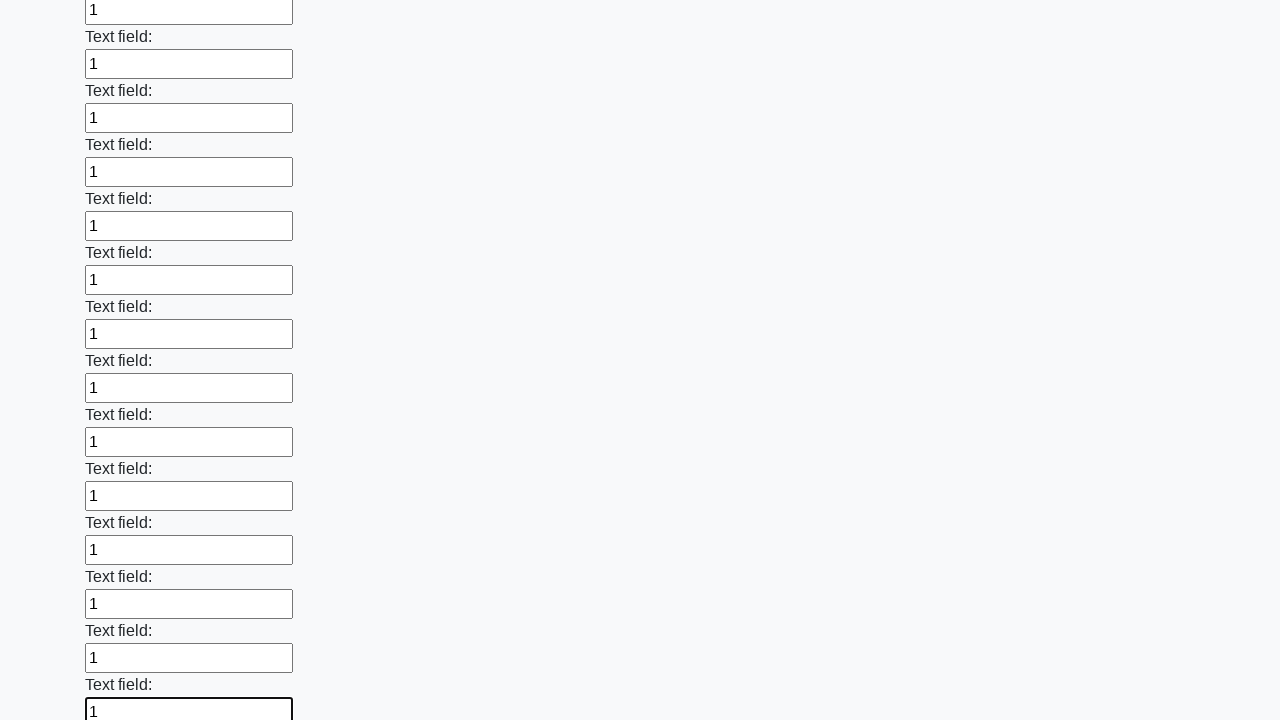

Filled a text input field with '1' on [type="text"] >> nth=76
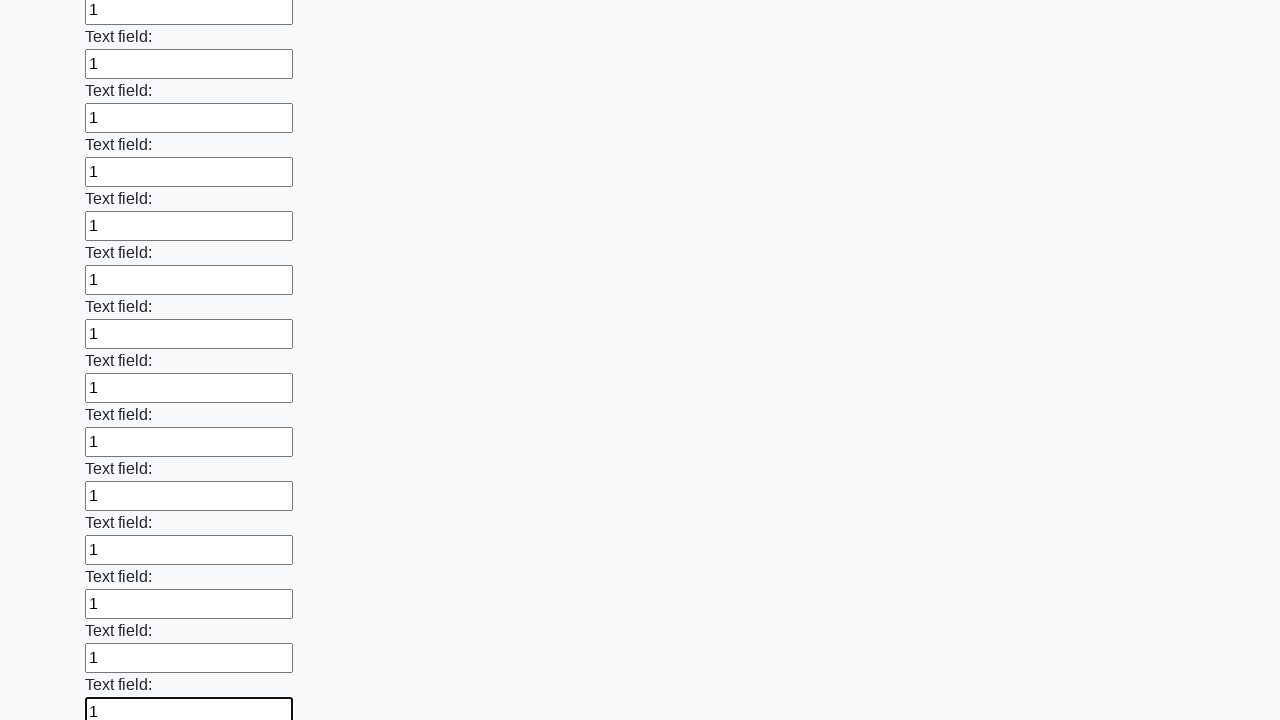

Filled a text input field with '1' on [type="text"] >> nth=77
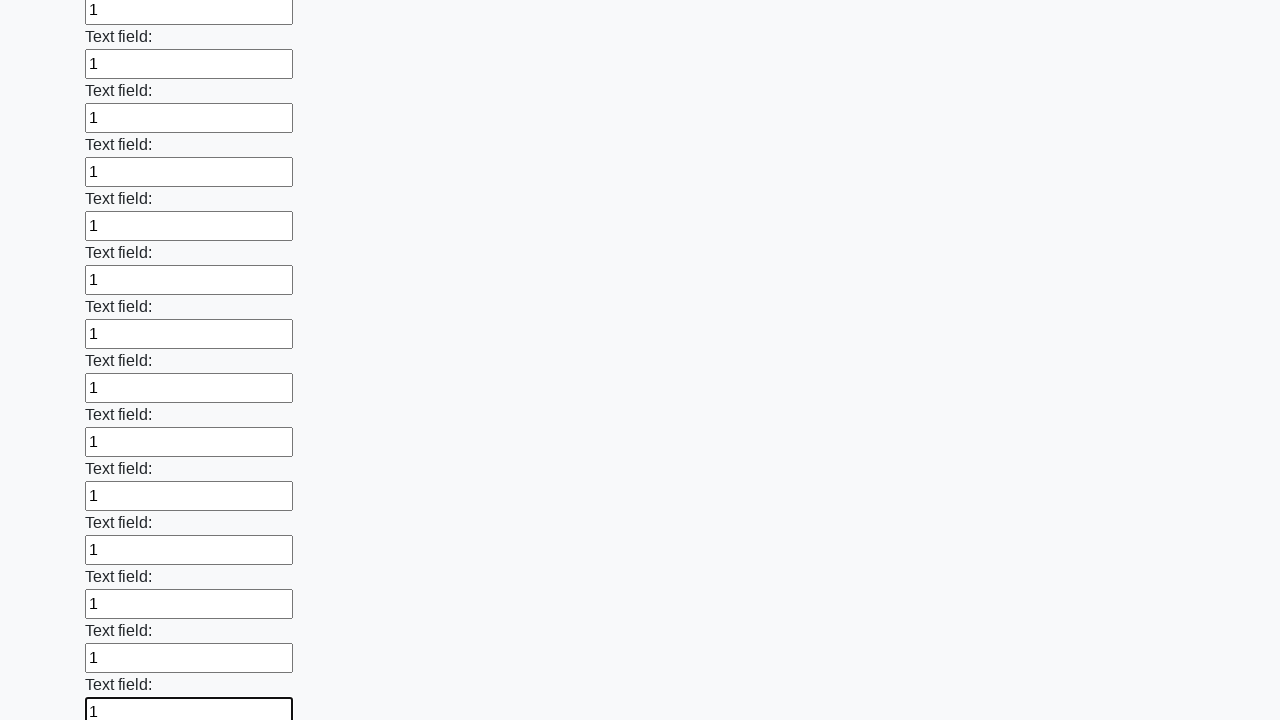

Filled a text input field with '1' on [type="text"] >> nth=78
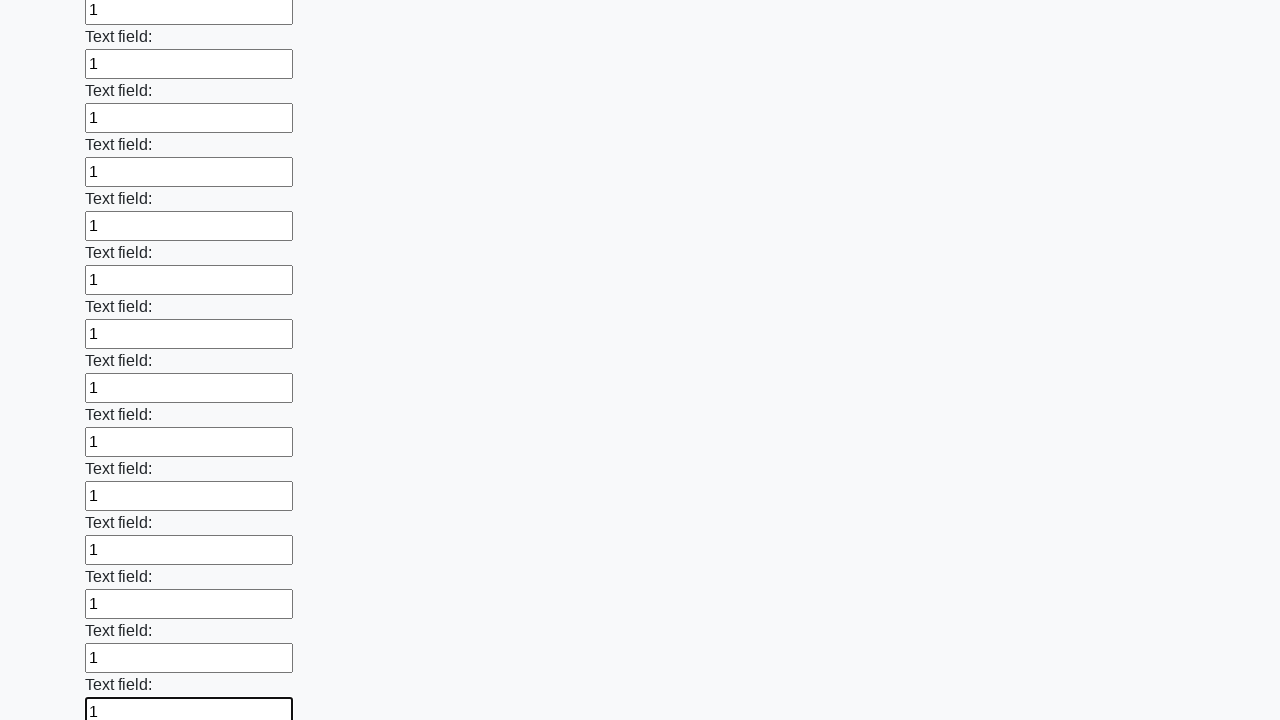

Filled a text input field with '1' on [type="text"] >> nth=79
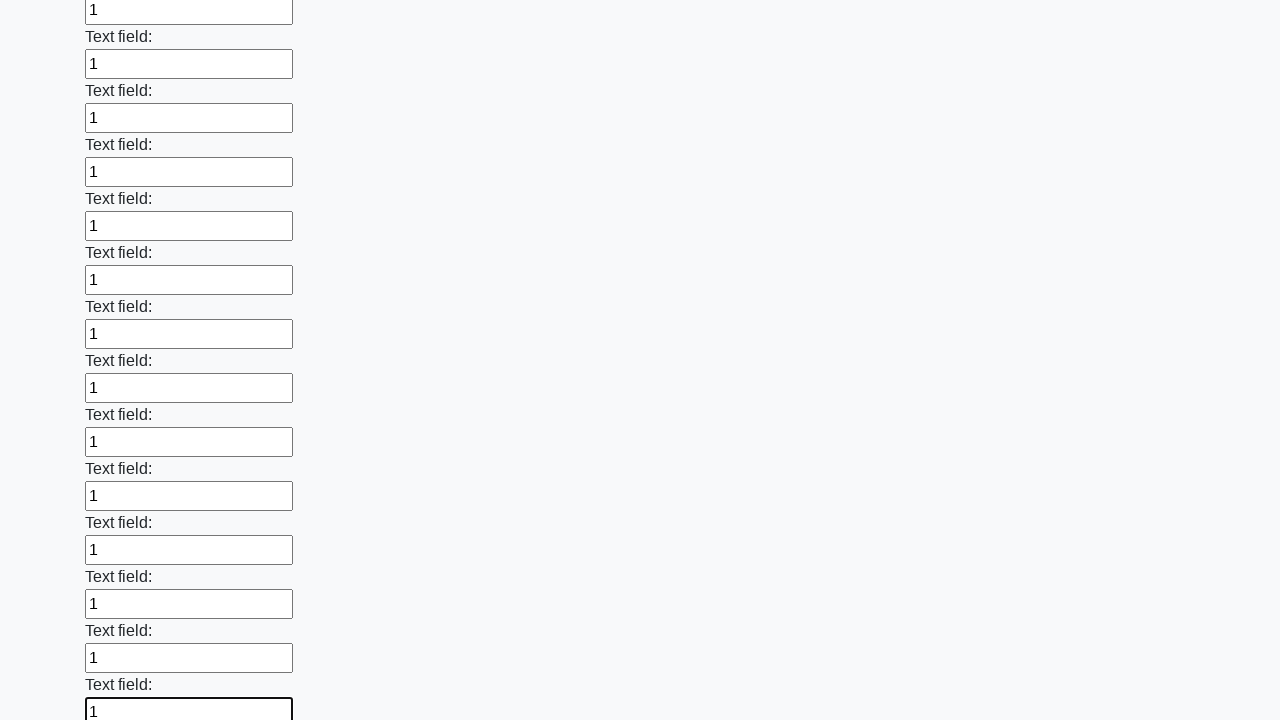

Filled a text input field with '1' on [type="text"] >> nth=80
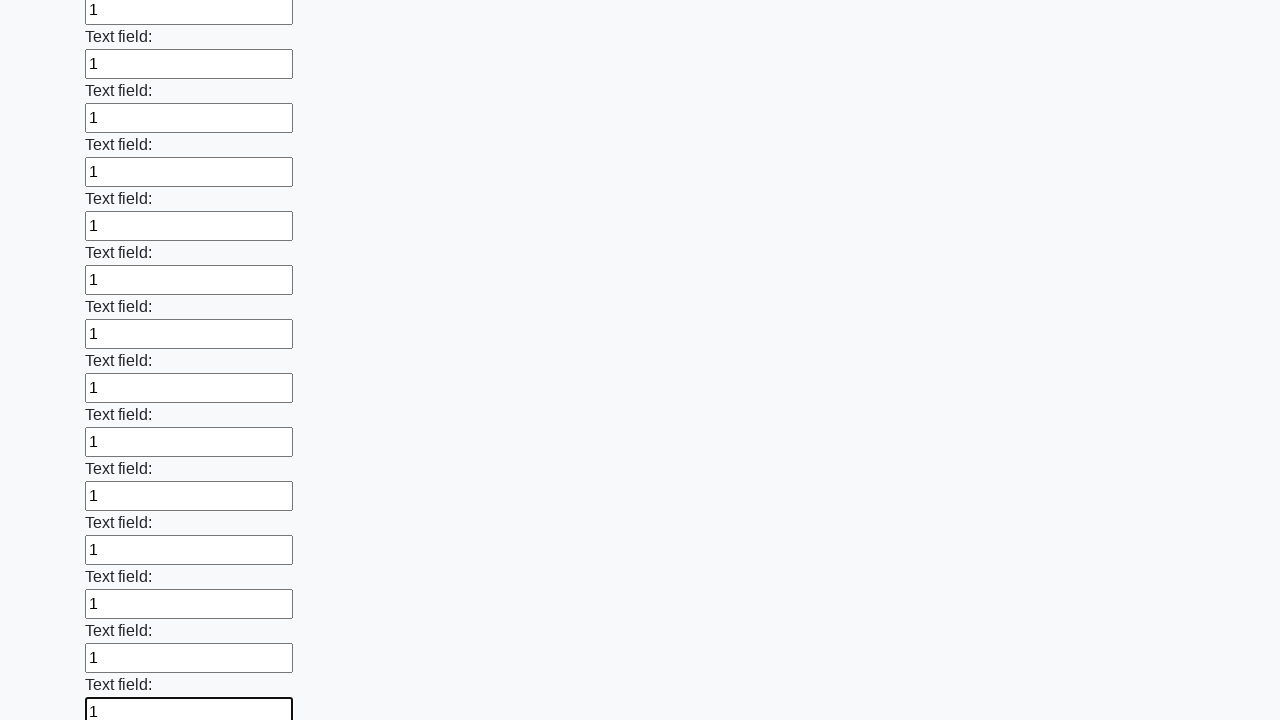

Filled a text input field with '1' on [type="text"] >> nth=81
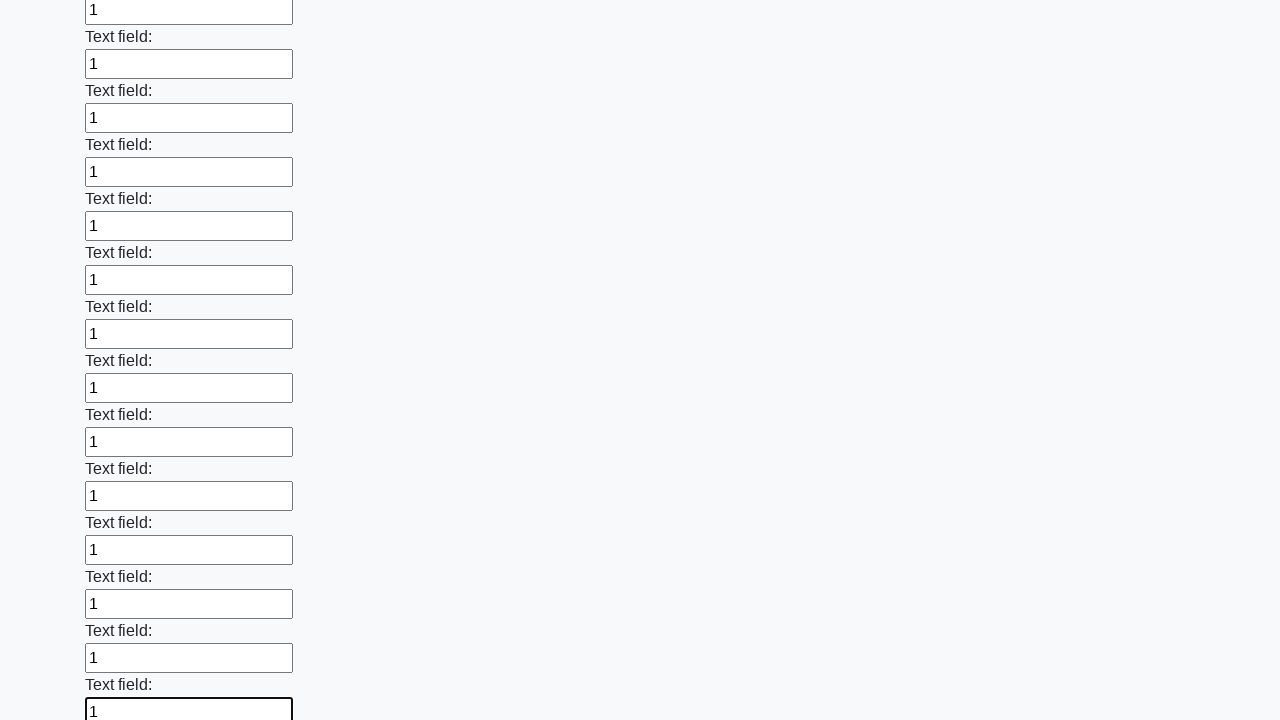

Filled a text input field with '1' on [type="text"] >> nth=82
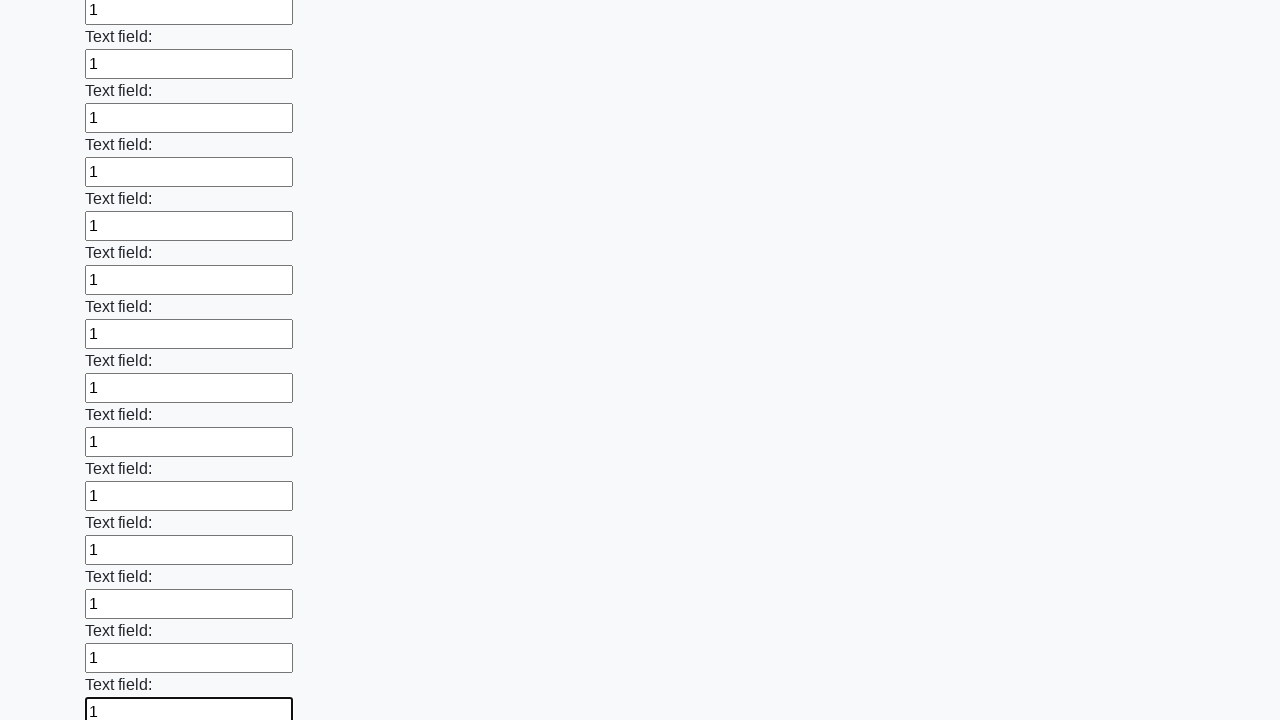

Filled a text input field with '1' on [type="text"] >> nth=83
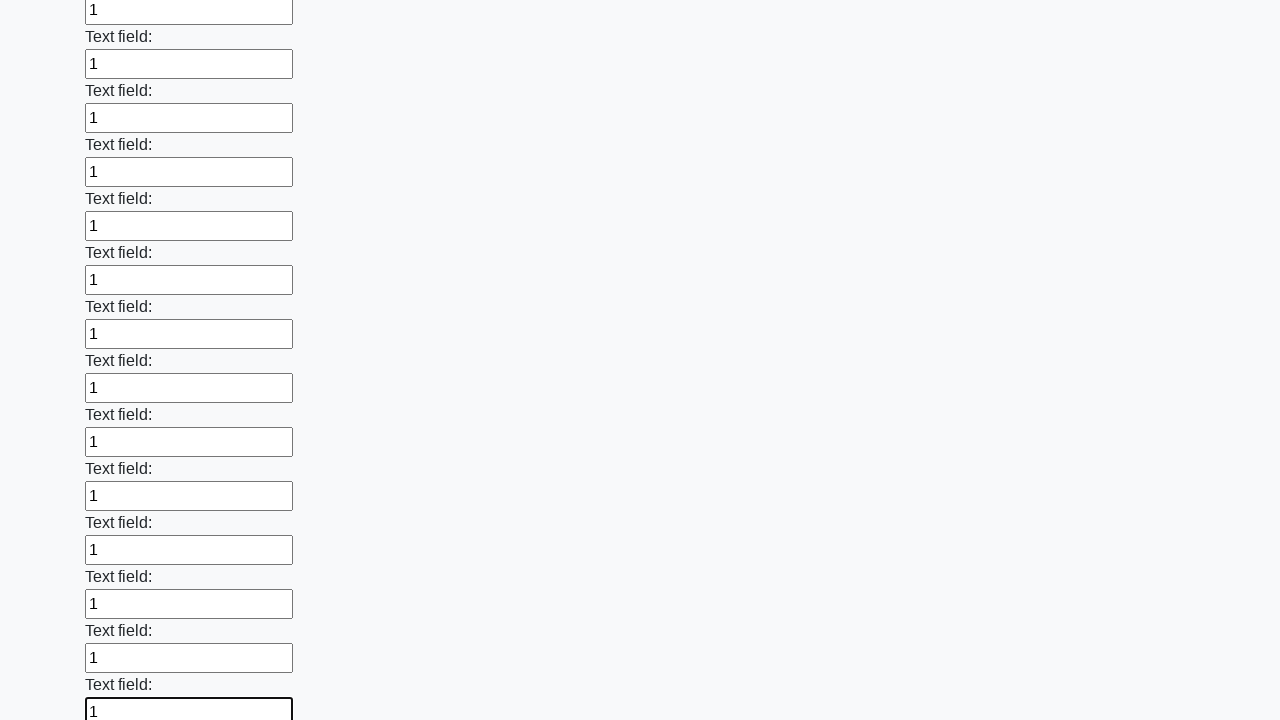

Filled a text input field with '1' on [type="text"] >> nth=84
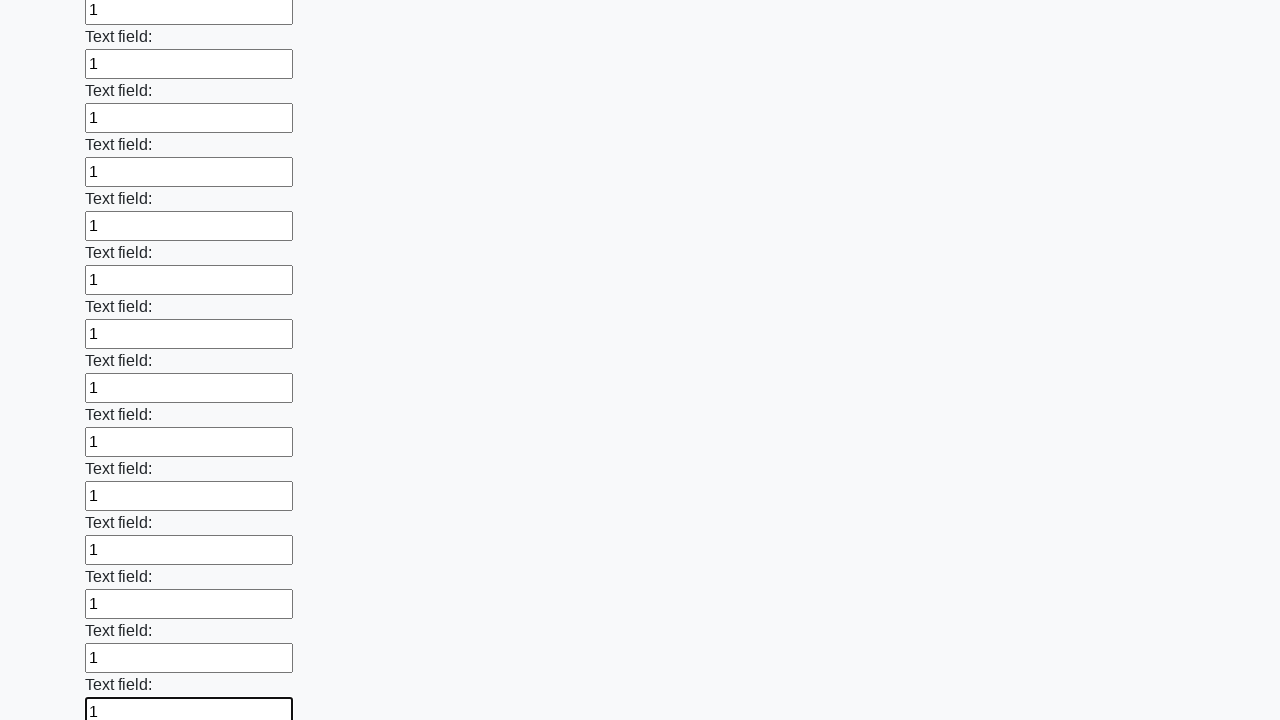

Filled a text input field with '1' on [type="text"] >> nth=85
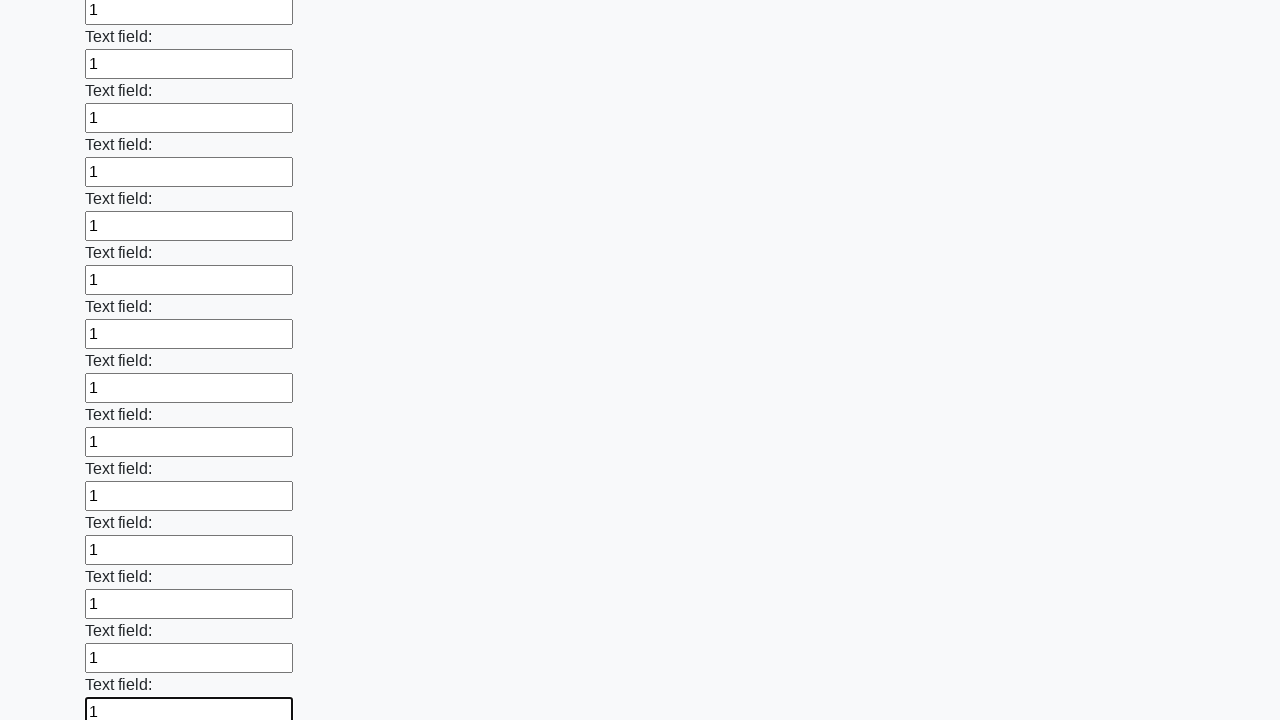

Filled a text input field with '1' on [type="text"] >> nth=86
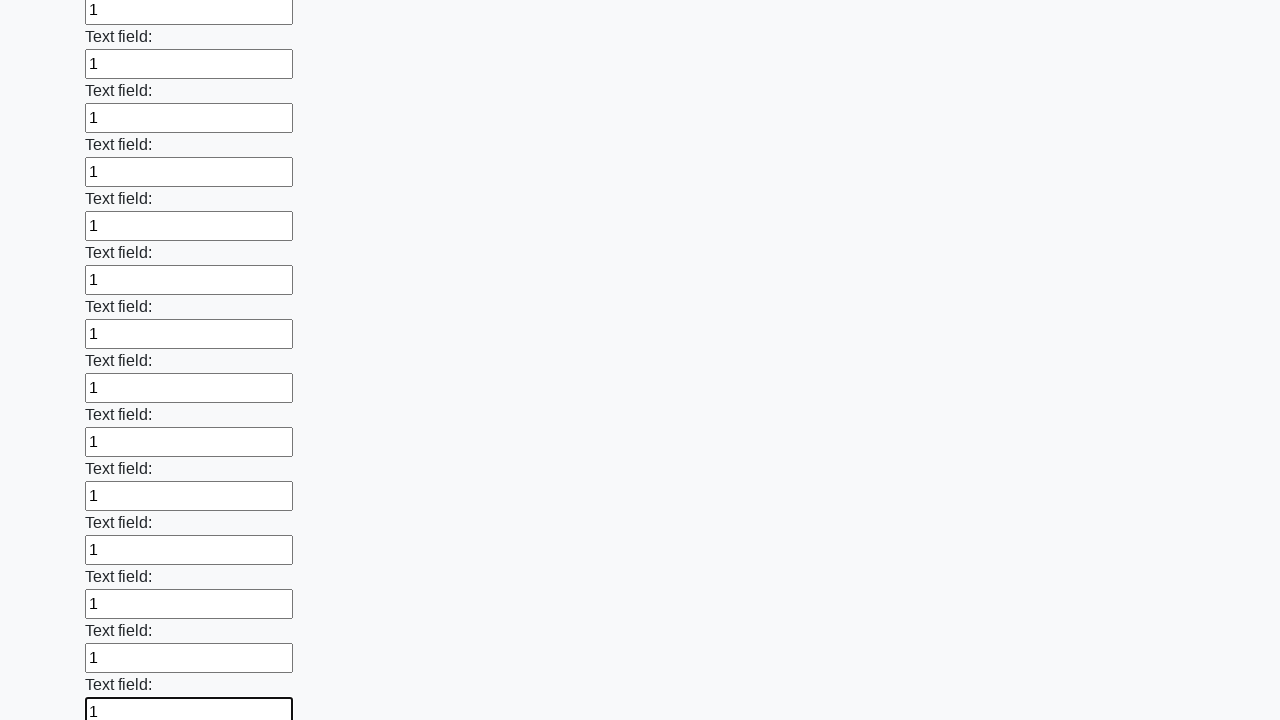

Filled a text input field with '1' on [type="text"] >> nth=87
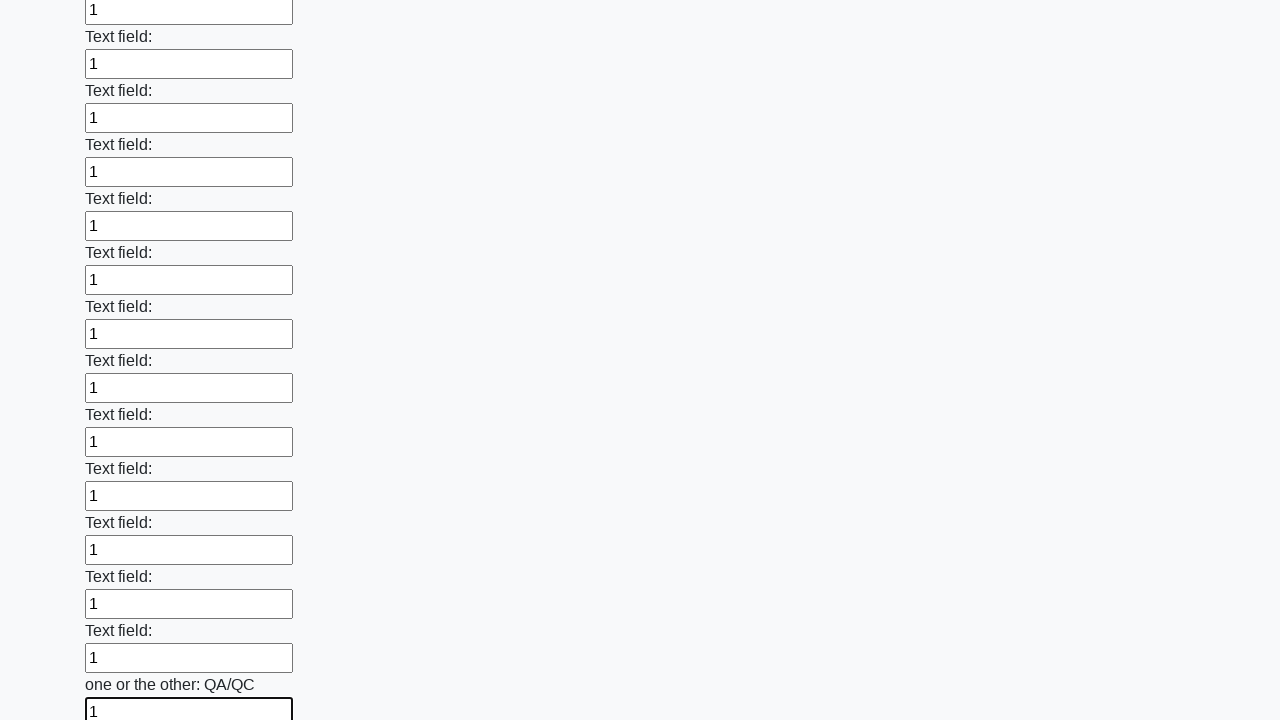

Filled a text input field with '1' on [type="text"] >> nth=88
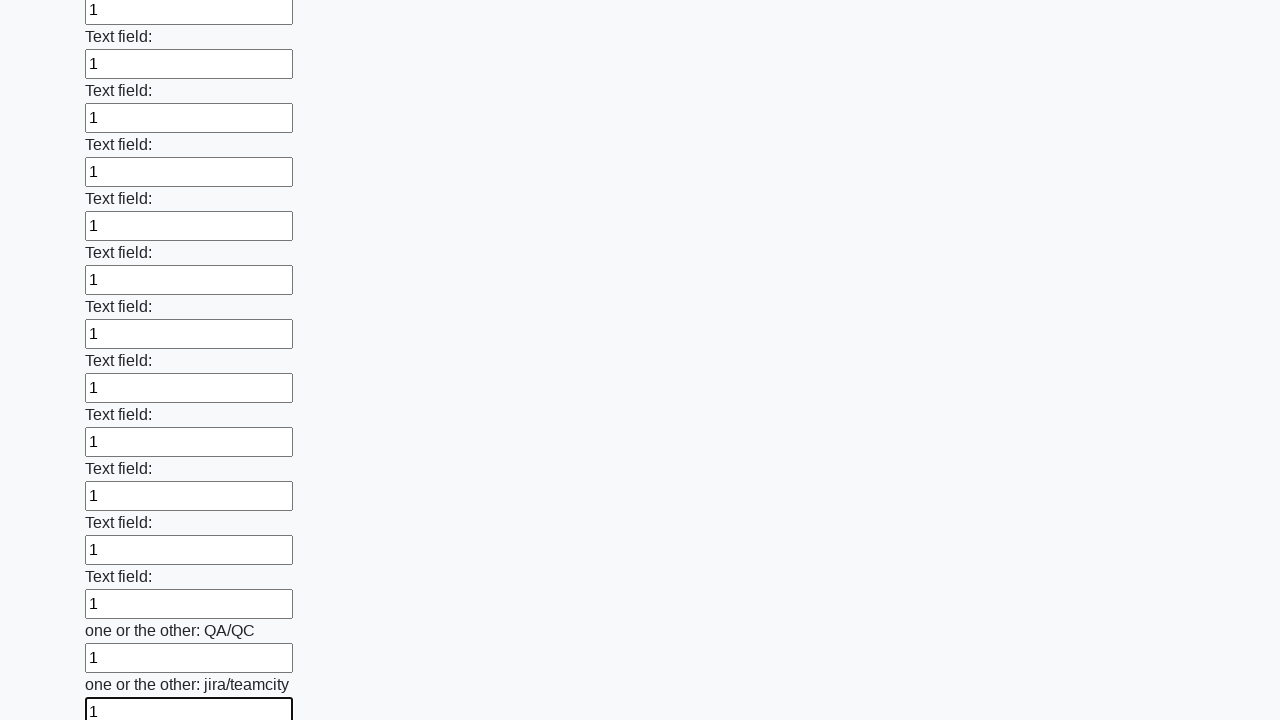

Filled a text input field with '1' on [type="text"] >> nth=89
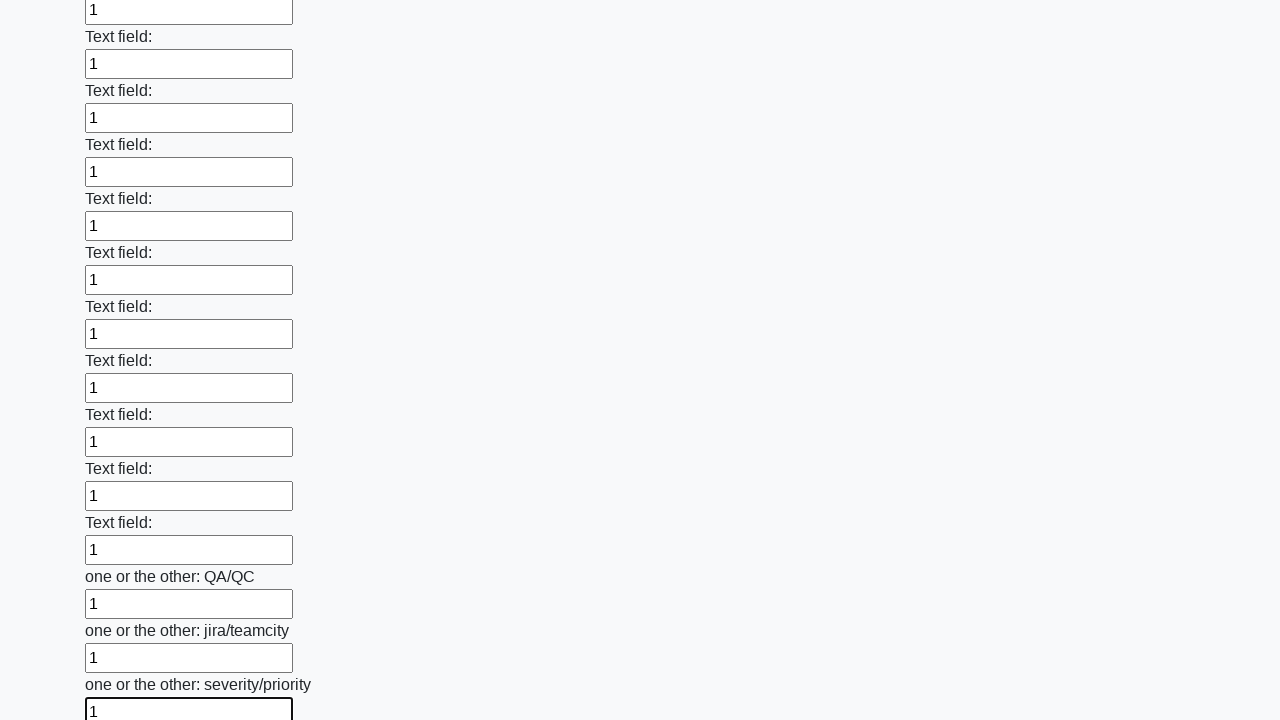

Filled a text input field with '1' on [type="text"] >> nth=90
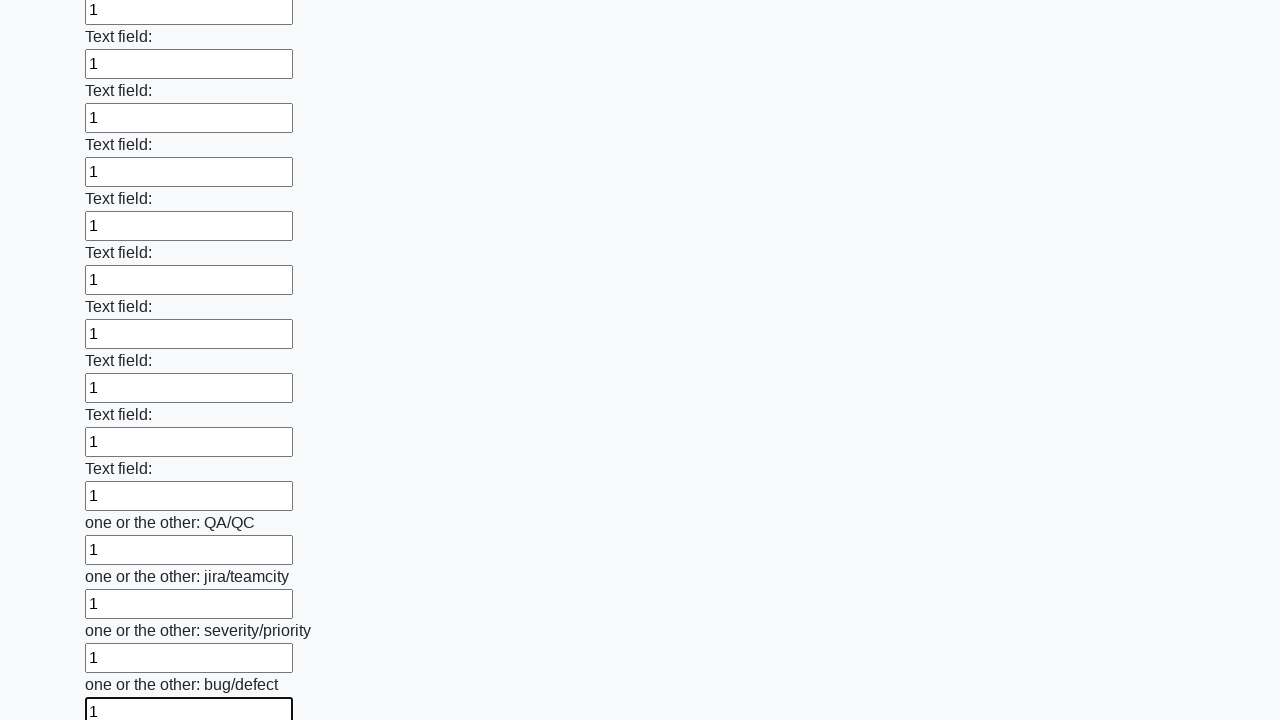

Filled a text input field with '1' on [type="text"] >> nth=91
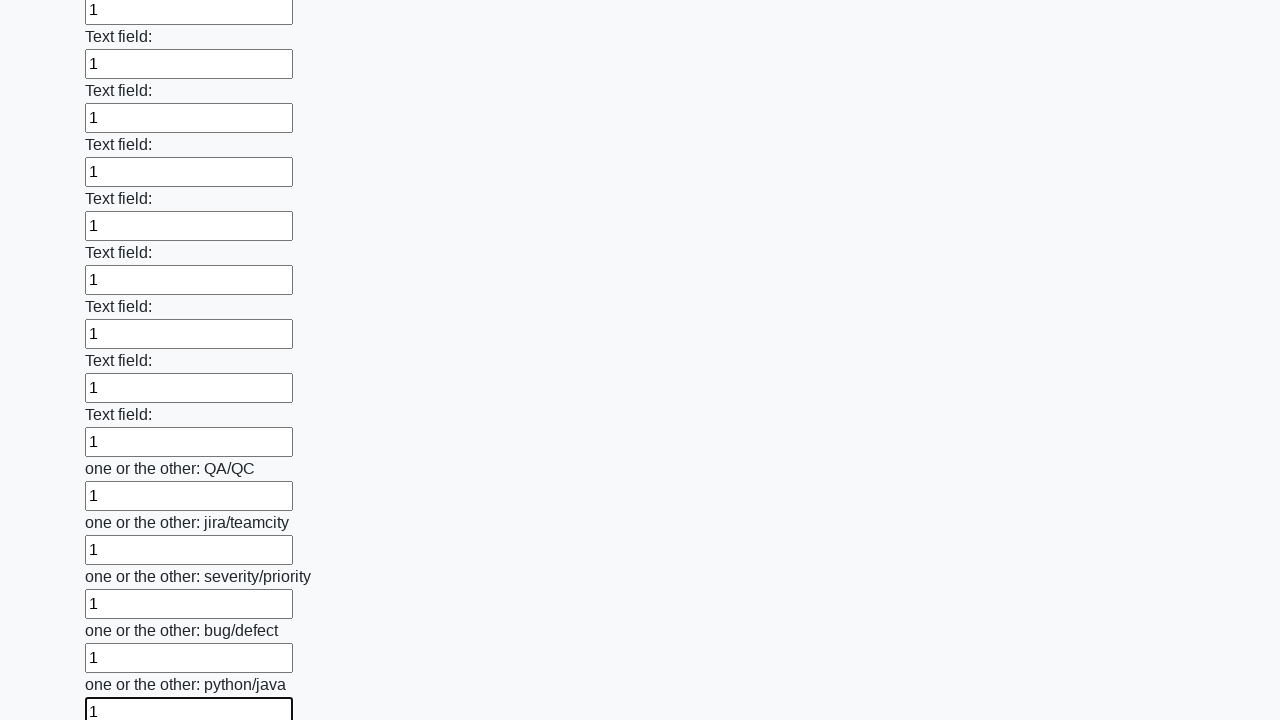

Filled a text input field with '1' on [type="text"] >> nth=92
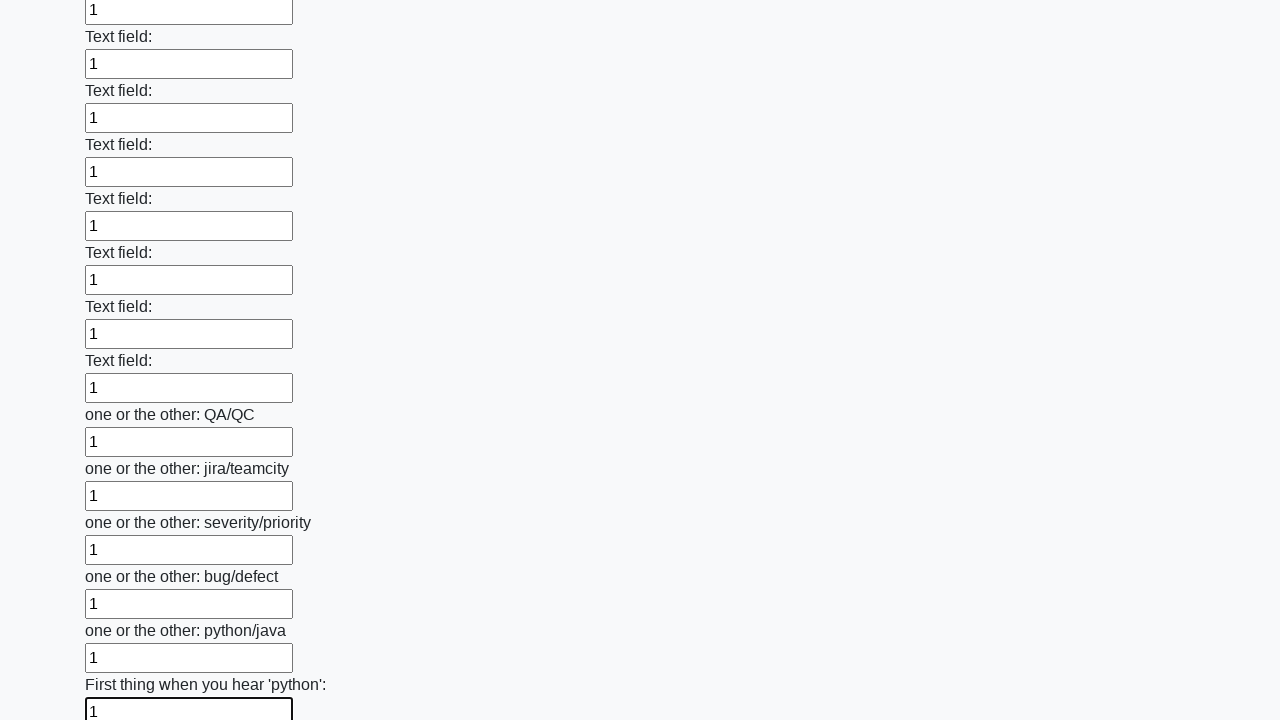

Filled a text input field with '1' on [type="text"] >> nth=93
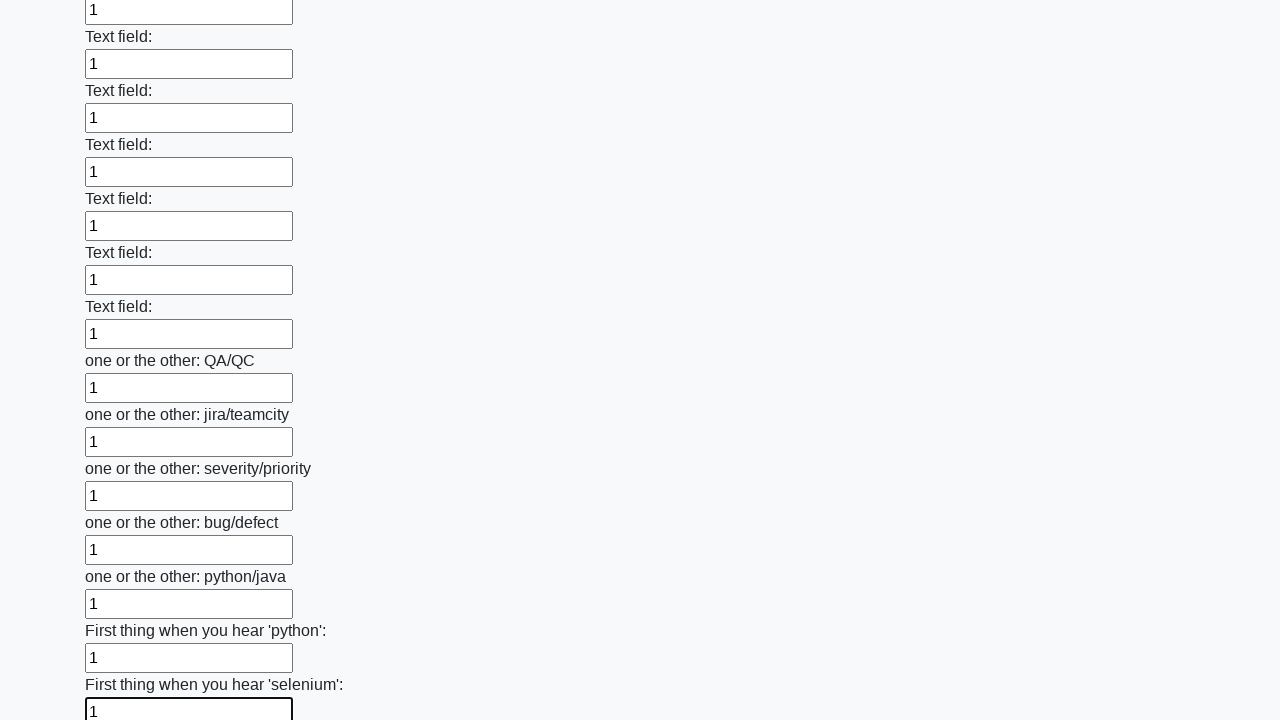

Filled a text input field with '1' on [type="text"] >> nth=94
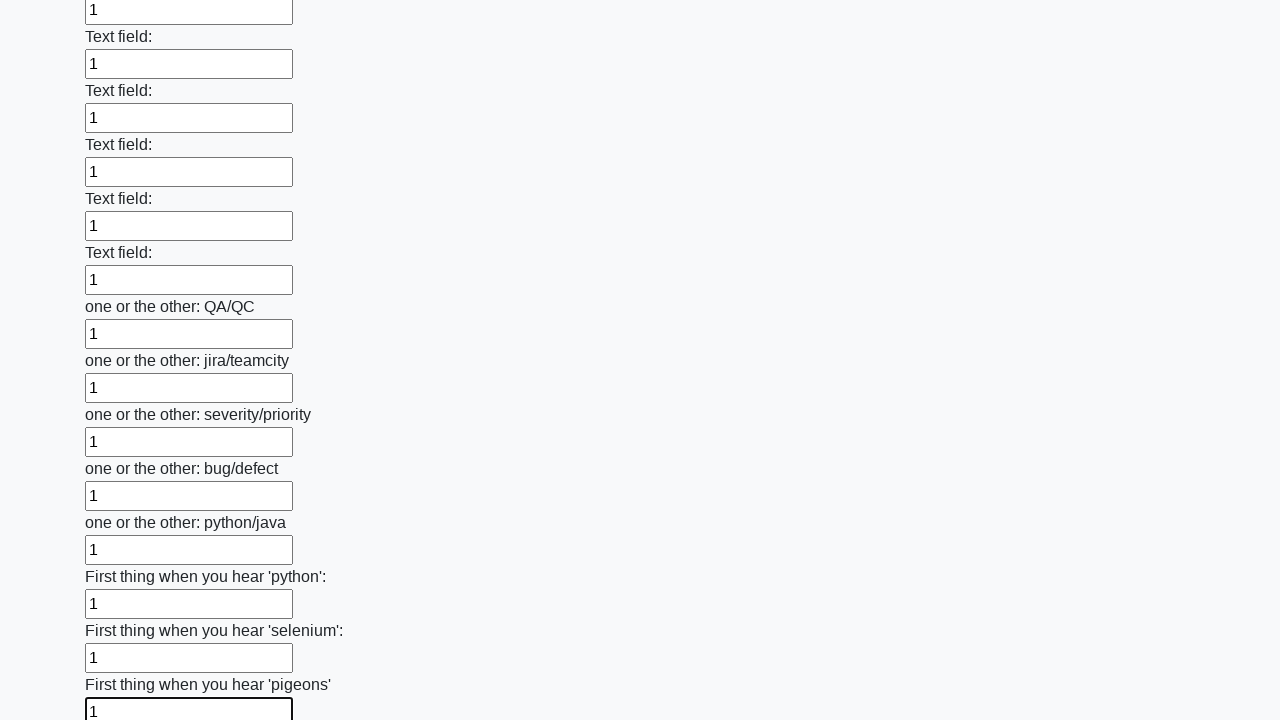

Filled a text input field with '1' on [type="text"] >> nth=95
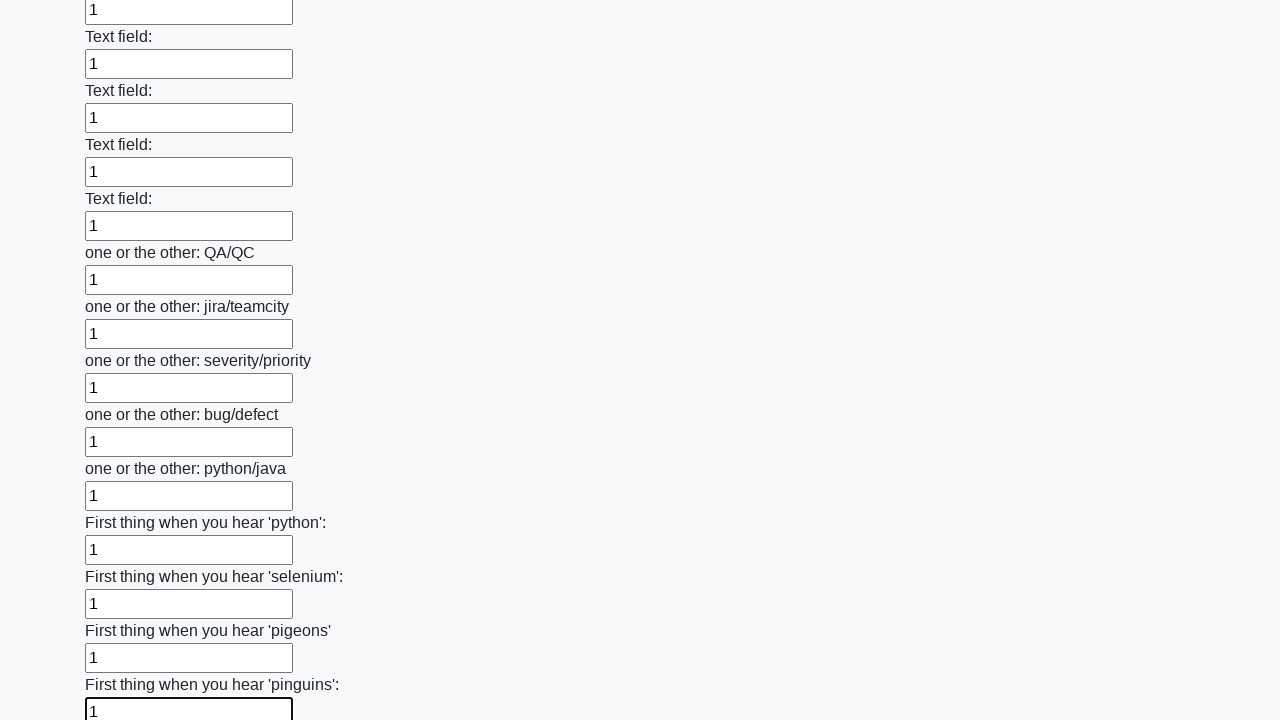

Filled a text input field with '1' on [type="text"] >> nth=96
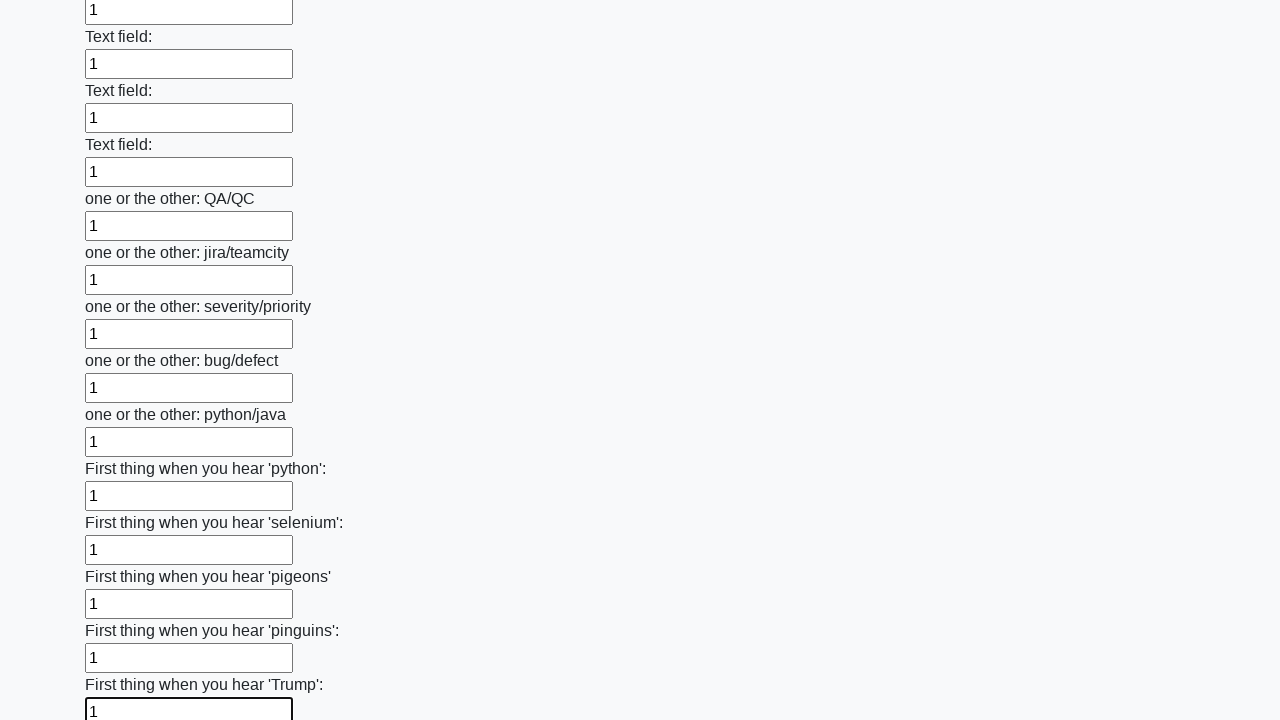

Filled a text input field with '1' on [type="text"] >> nth=97
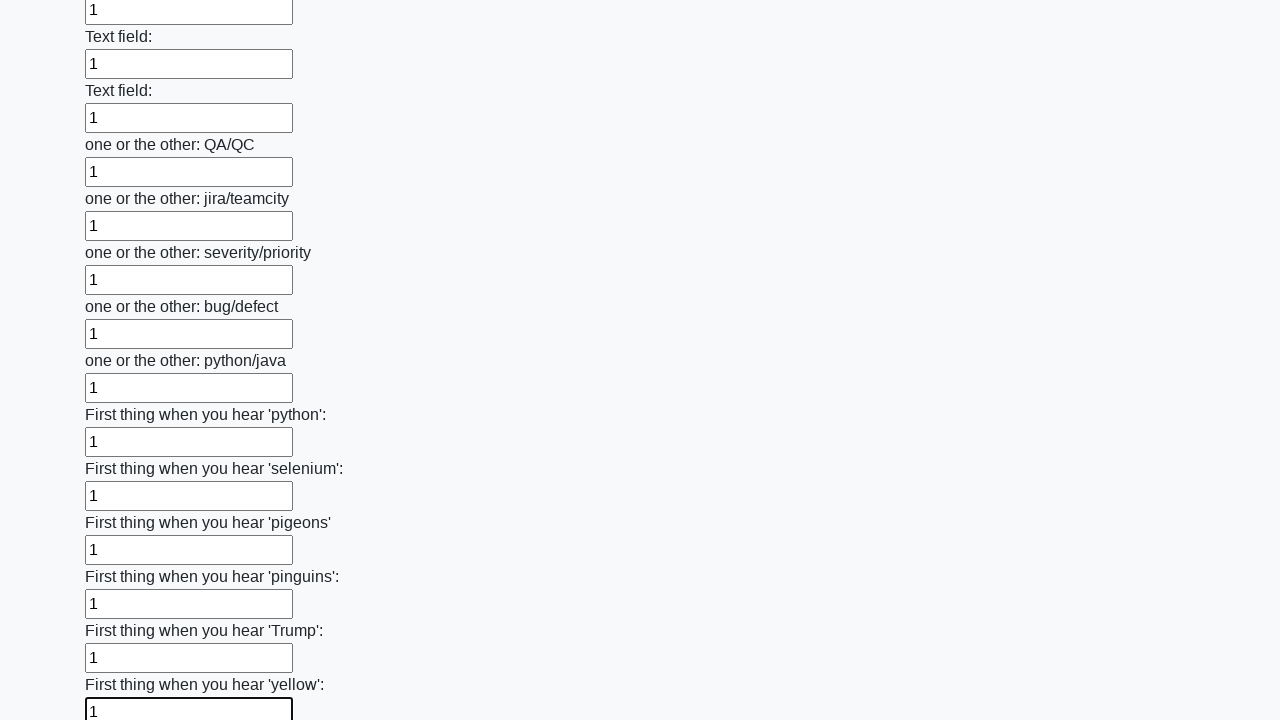

Filled a text input field with '1' on [type="text"] >> nth=98
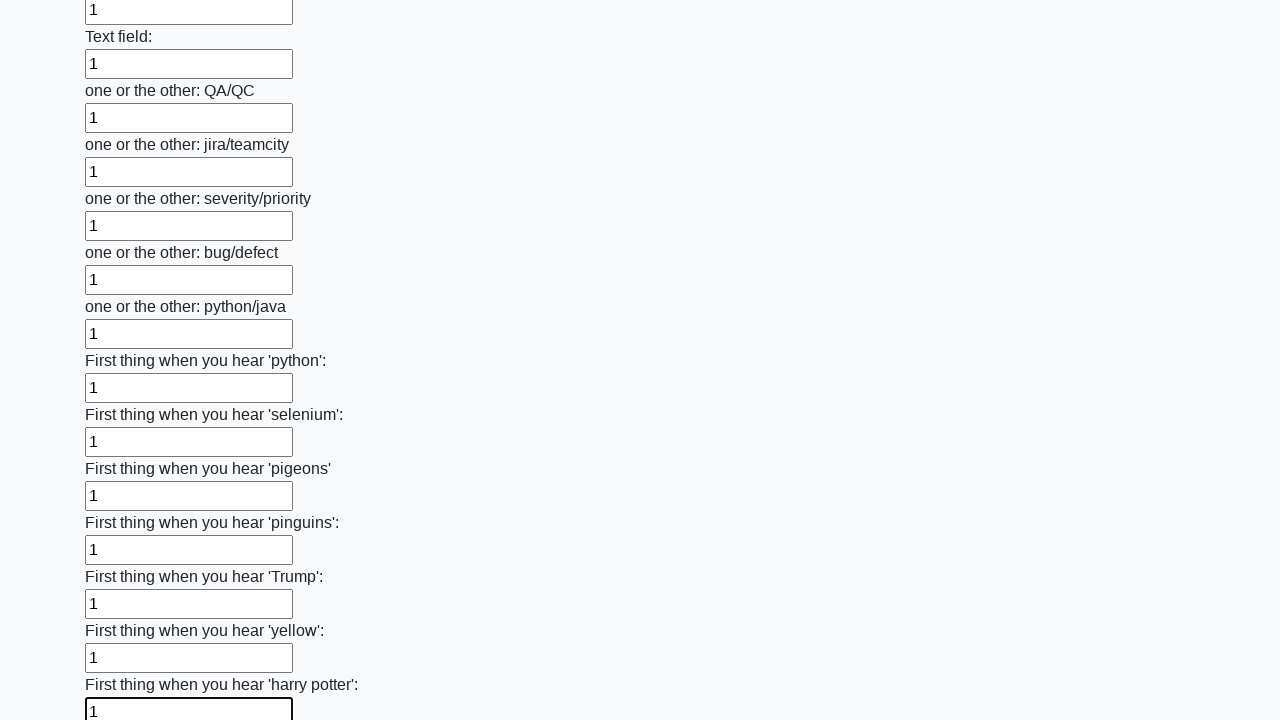

Filled a text input field with '1' on [type="text"] >> nth=99
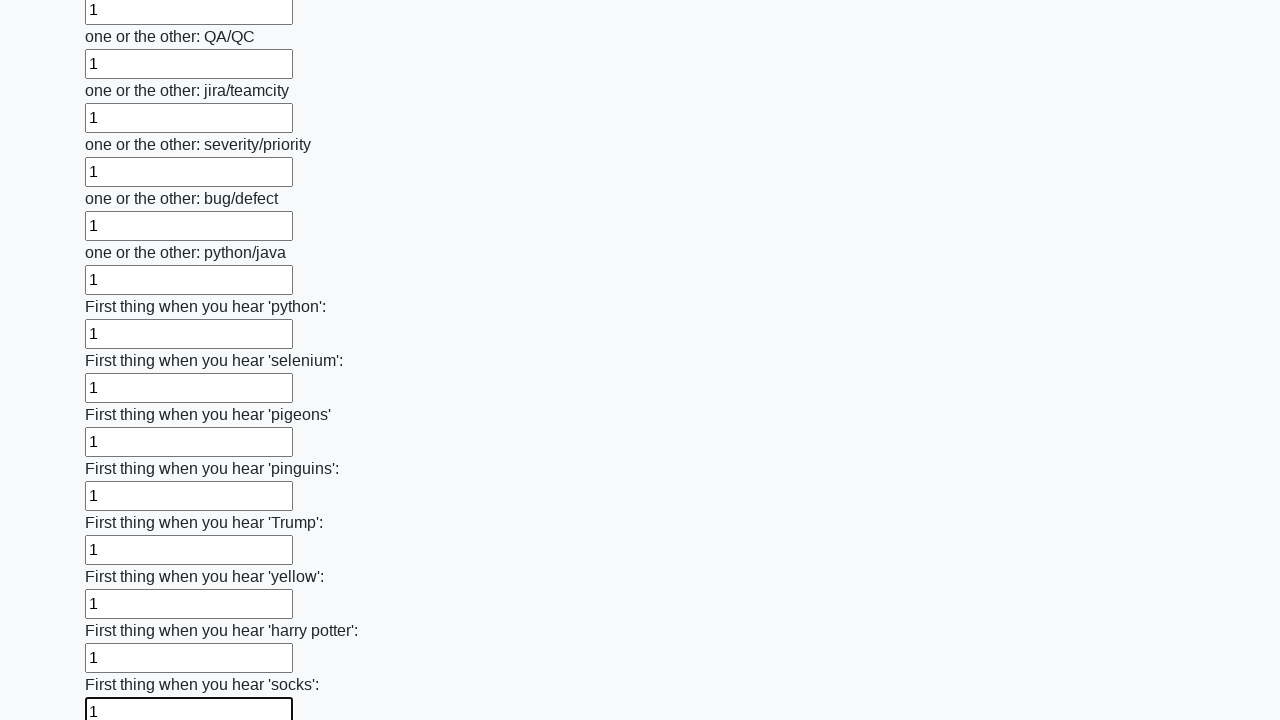

Clicked the submit button at (123, 611) on button.btn
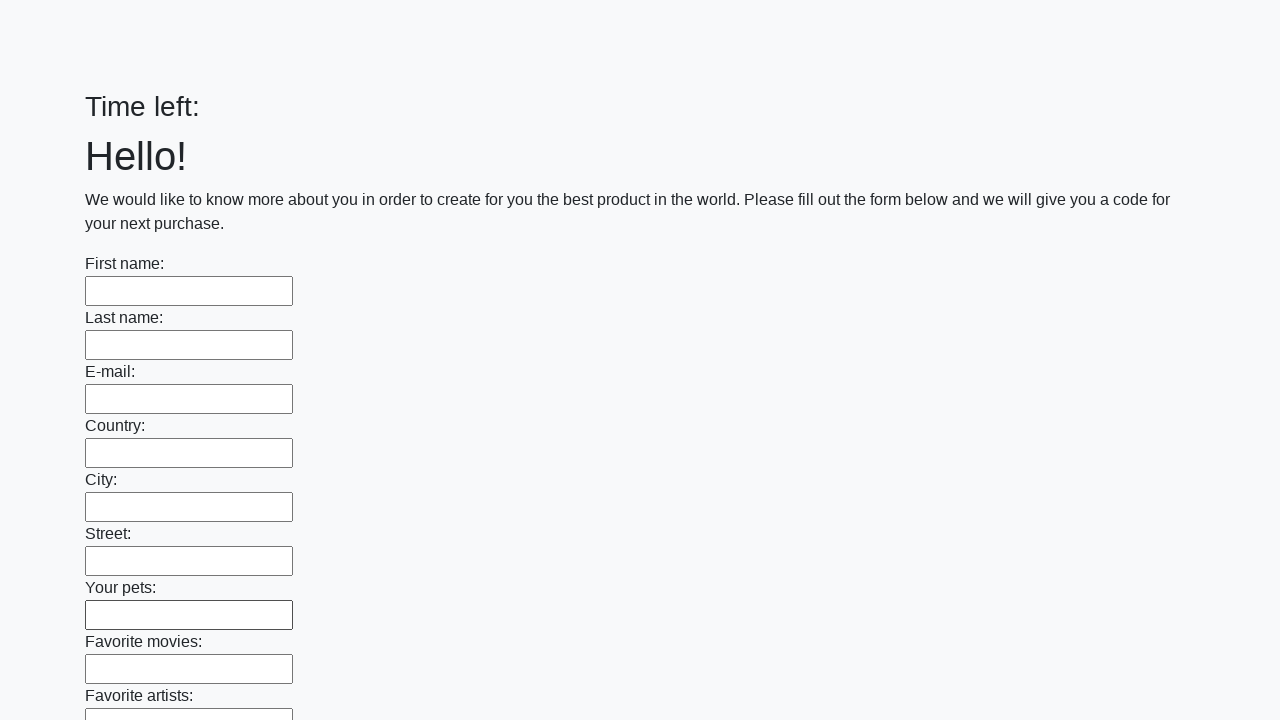

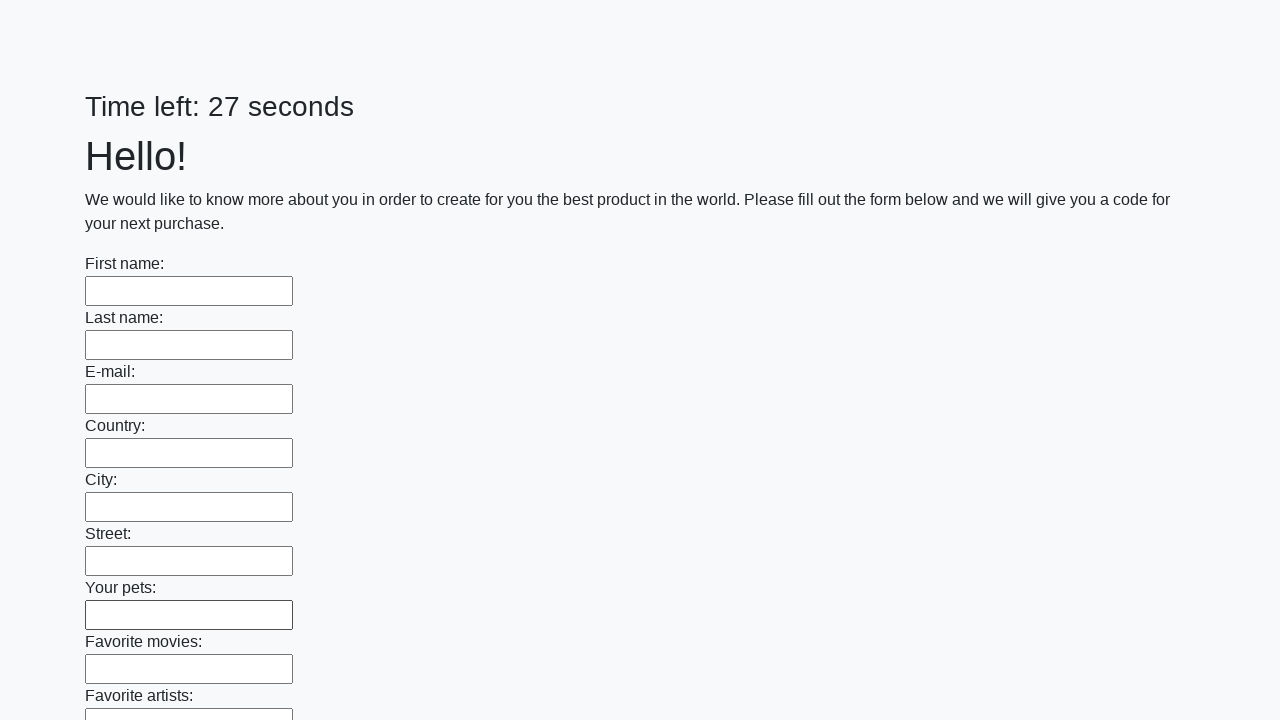